Tests filling a large form by entering the same value into all input fields and submitting the form

Starting URL: http://suninjuly.github.io/huge_form.html

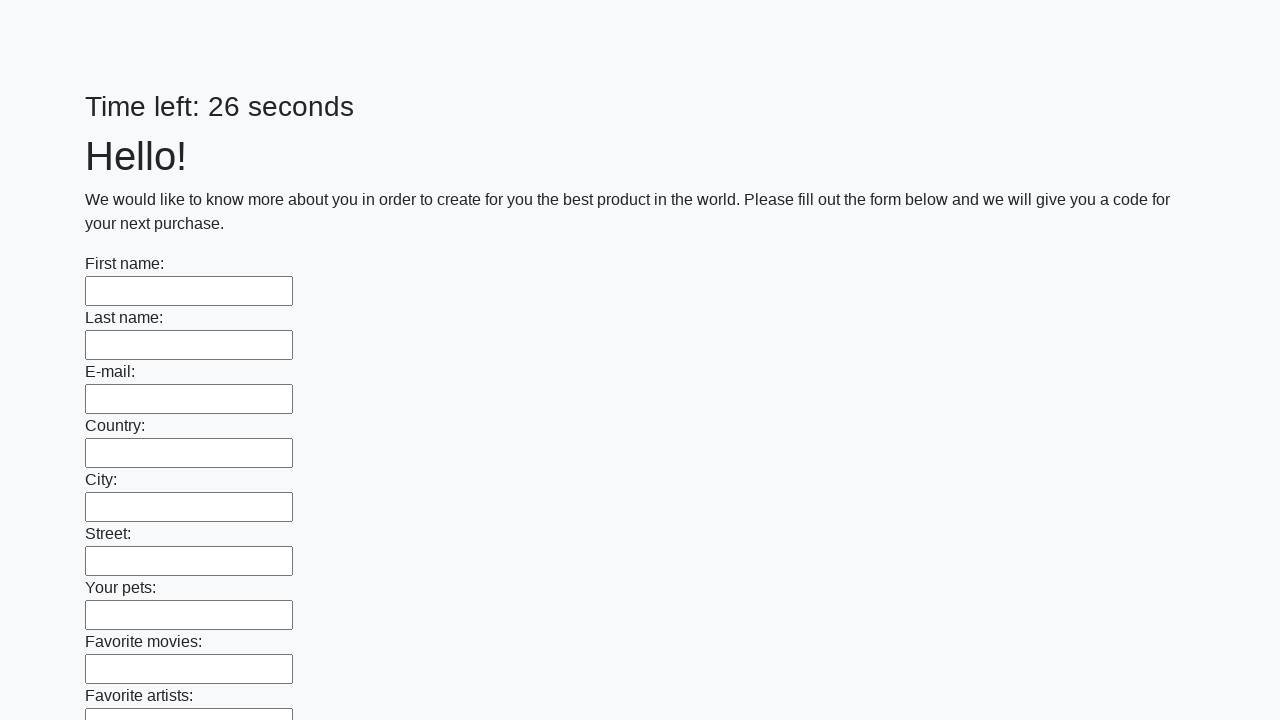

Located all input elements on the form
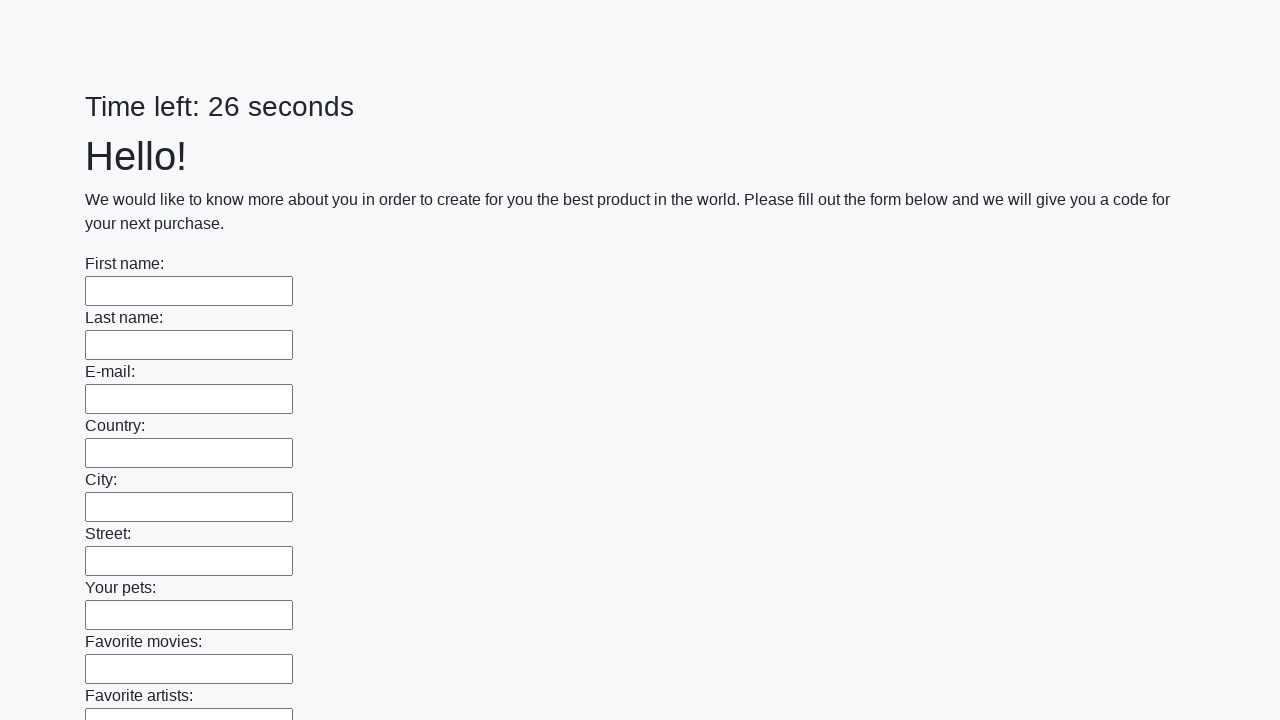

Filled an input field with value '1337' on input >> nth=0
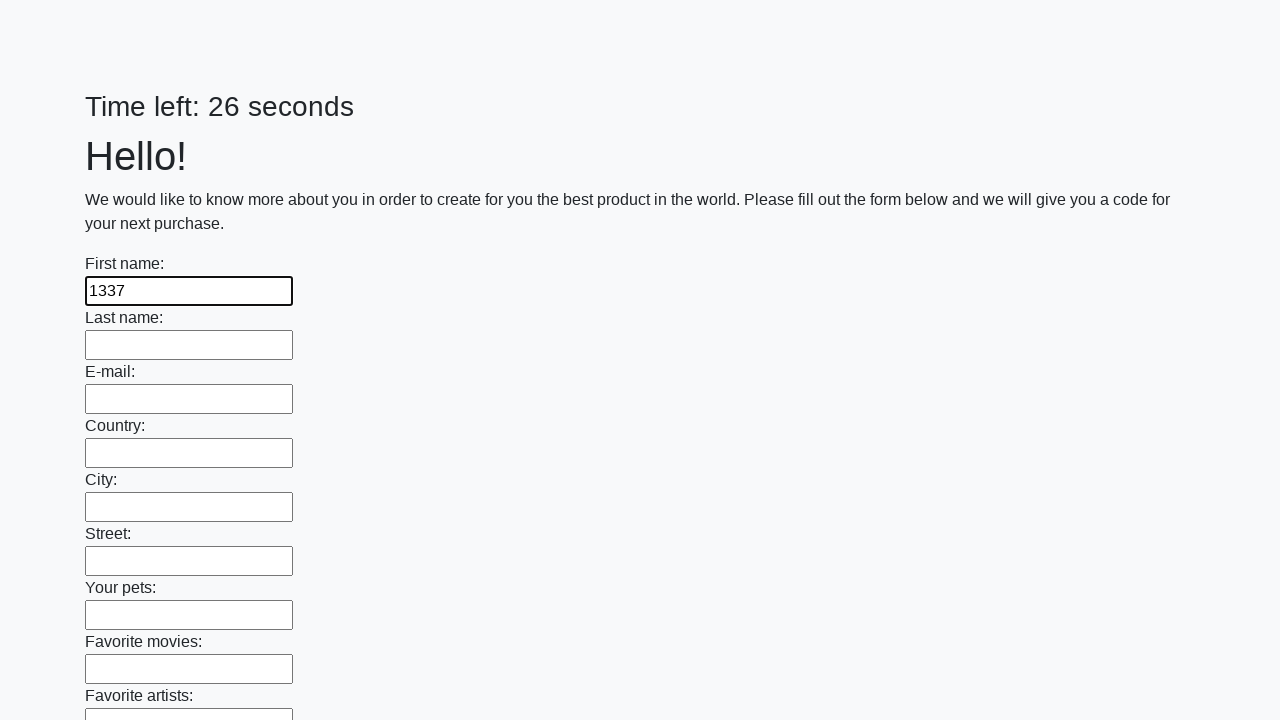

Filled an input field with value '1337' on input >> nth=1
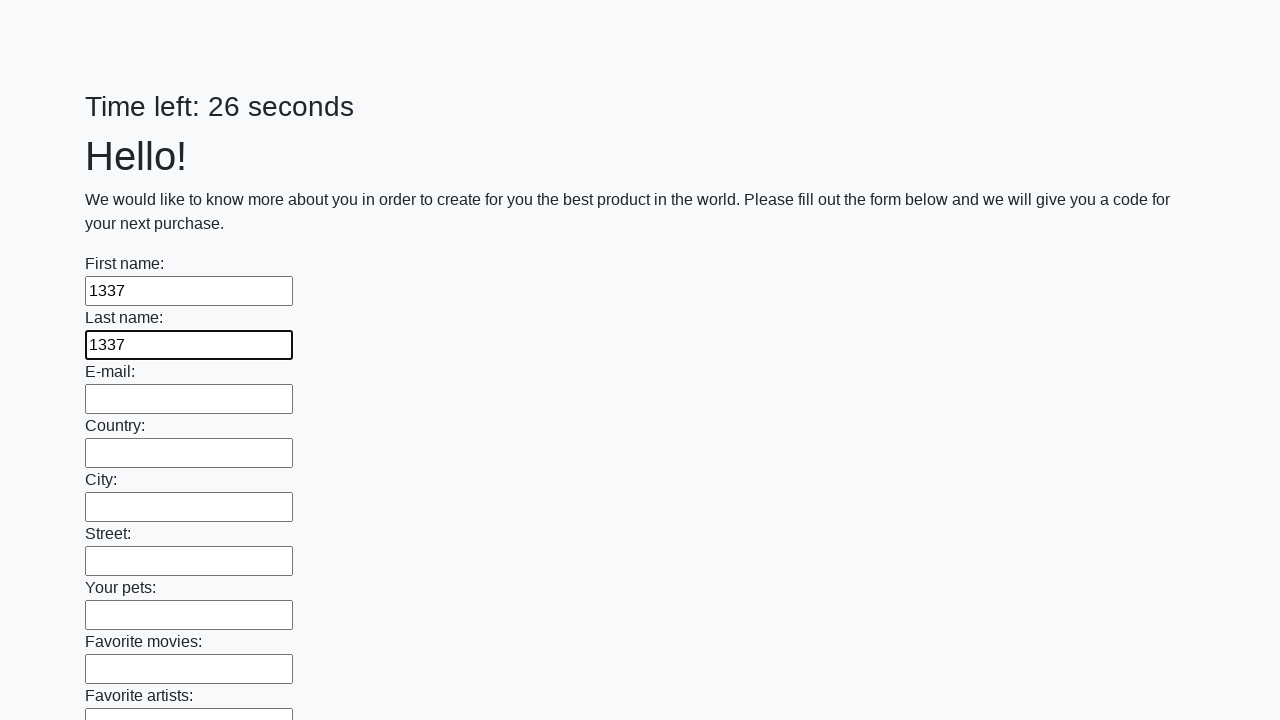

Filled an input field with value '1337' on input >> nth=2
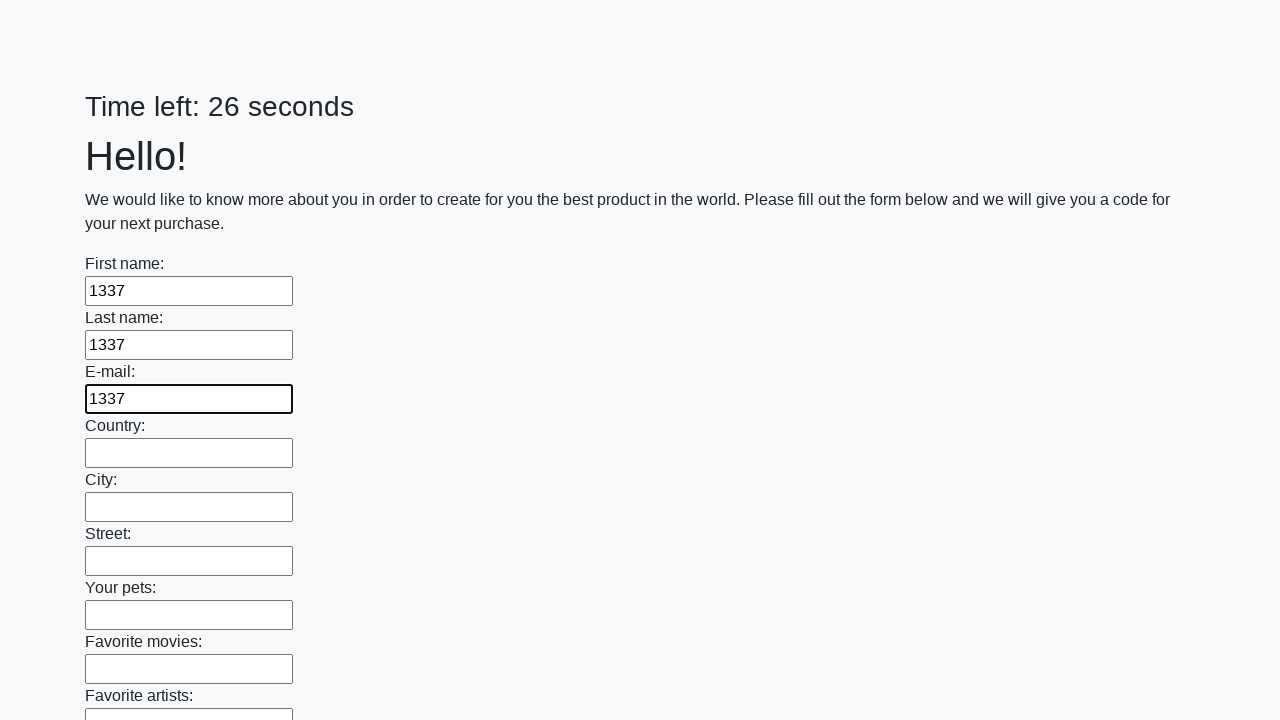

Filled an input field with value '1337' on input >> nth=3
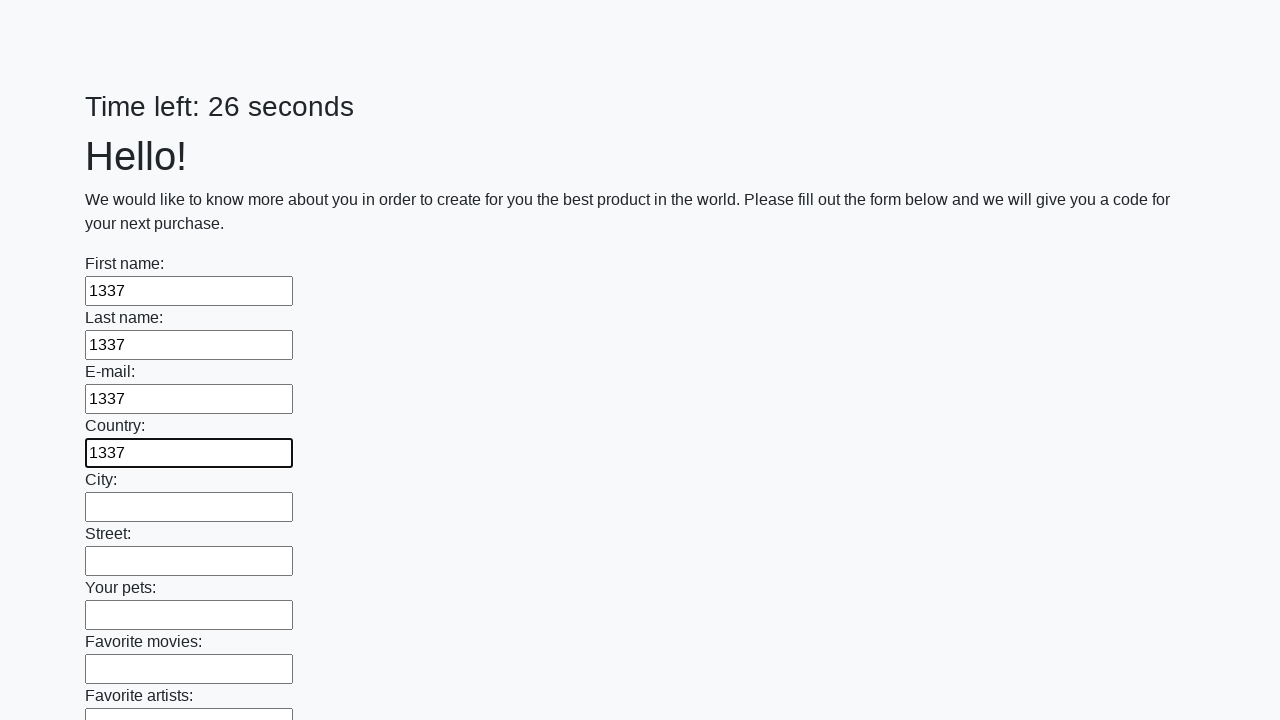

Filled an input field with value '1337' on input >> nth=4
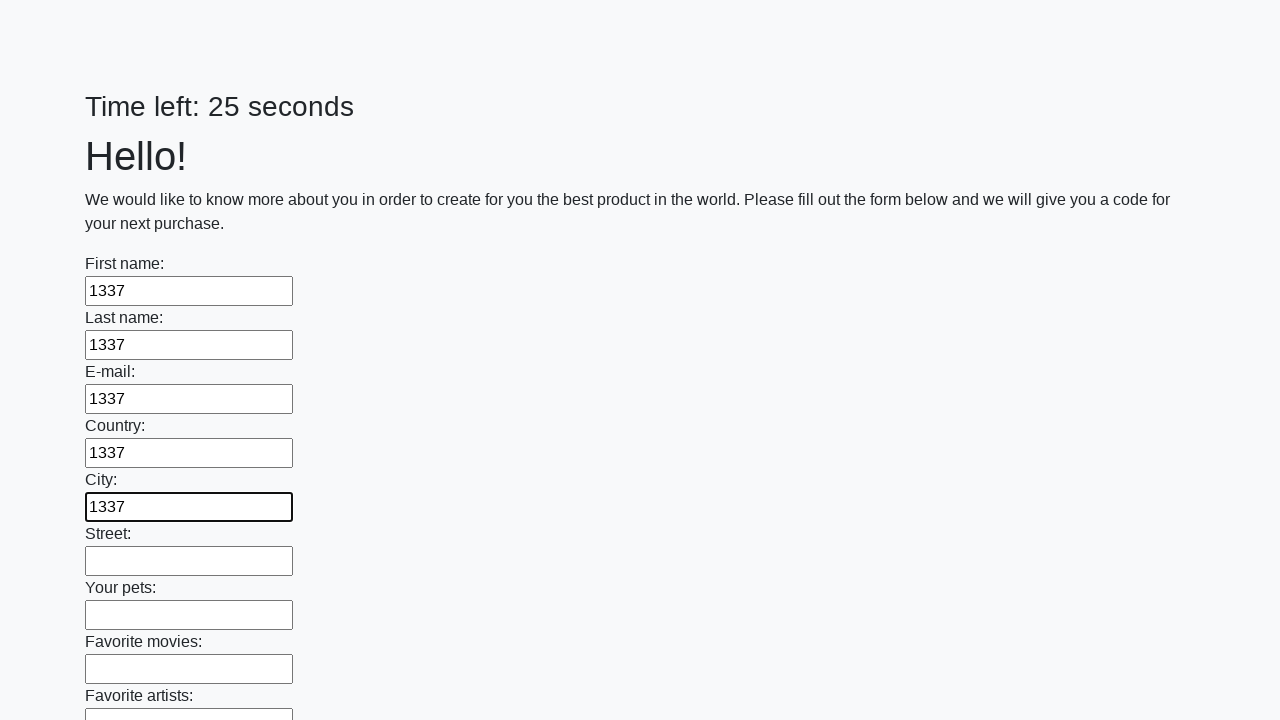

Filled an input field with value '1337' on input >> nth=5
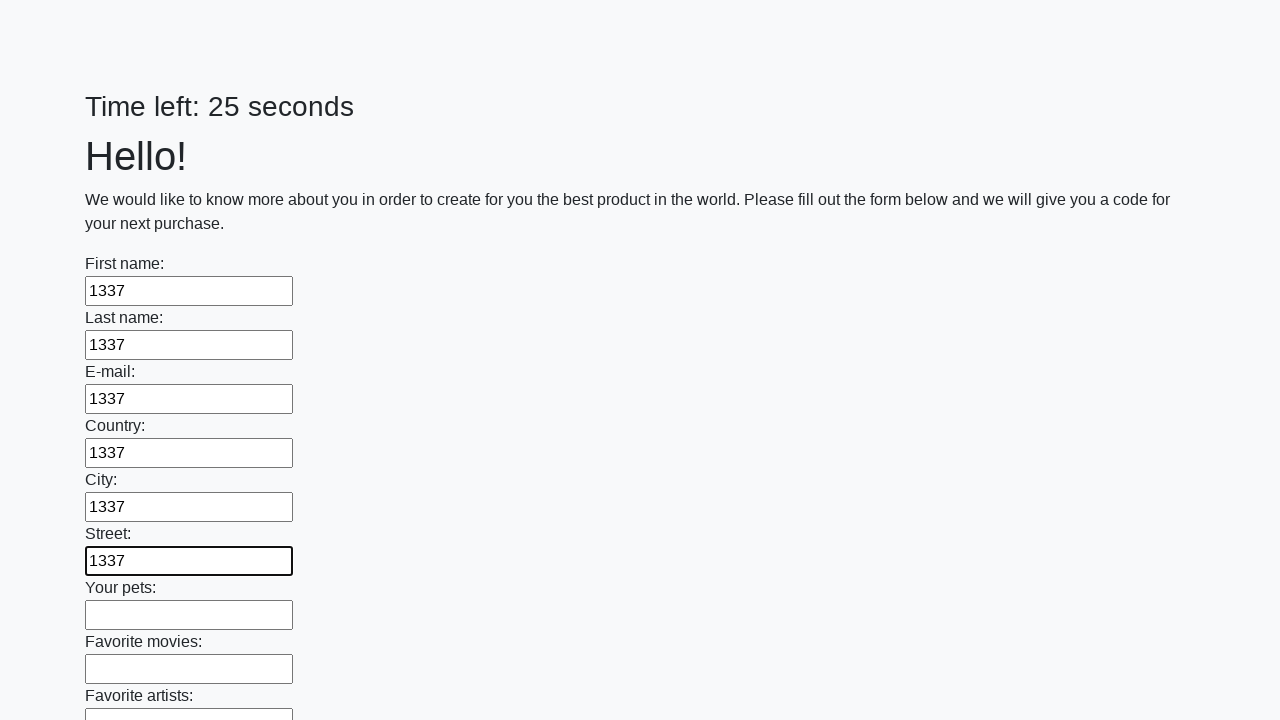

Filled an input field with value '1337' on input >> nth=6
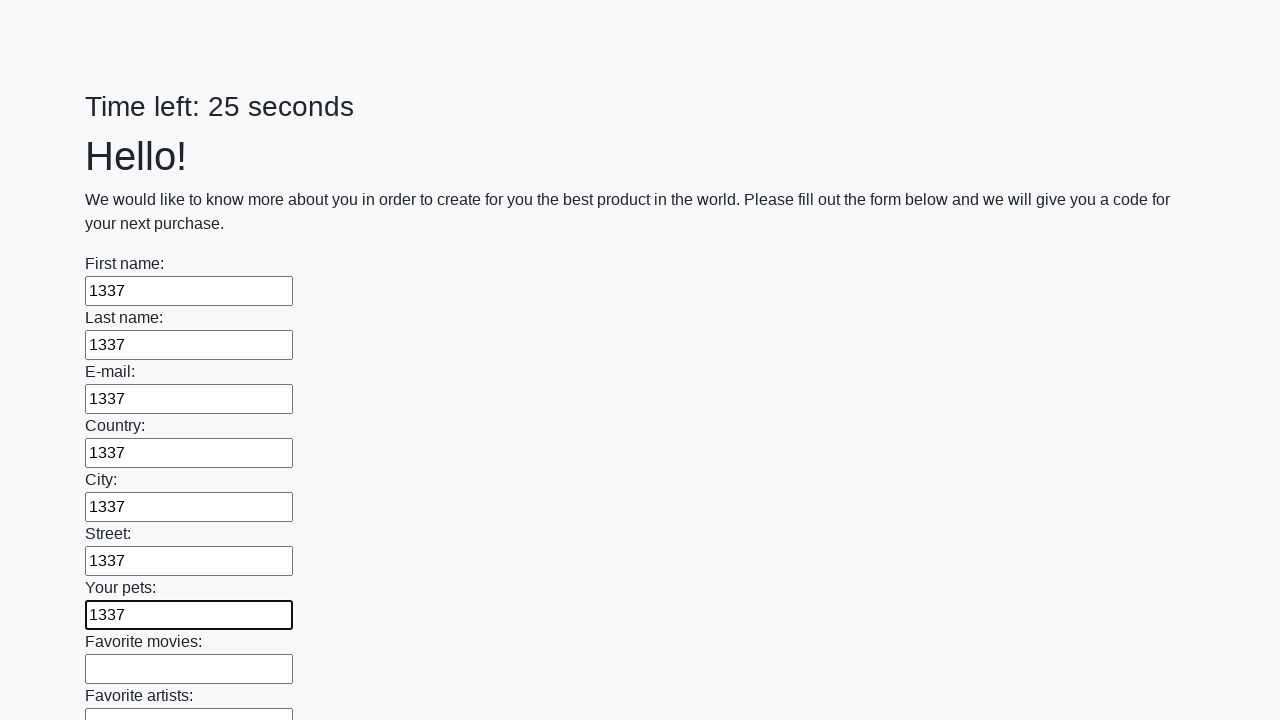

Filled an input field with value '1337' on input >> nth=7
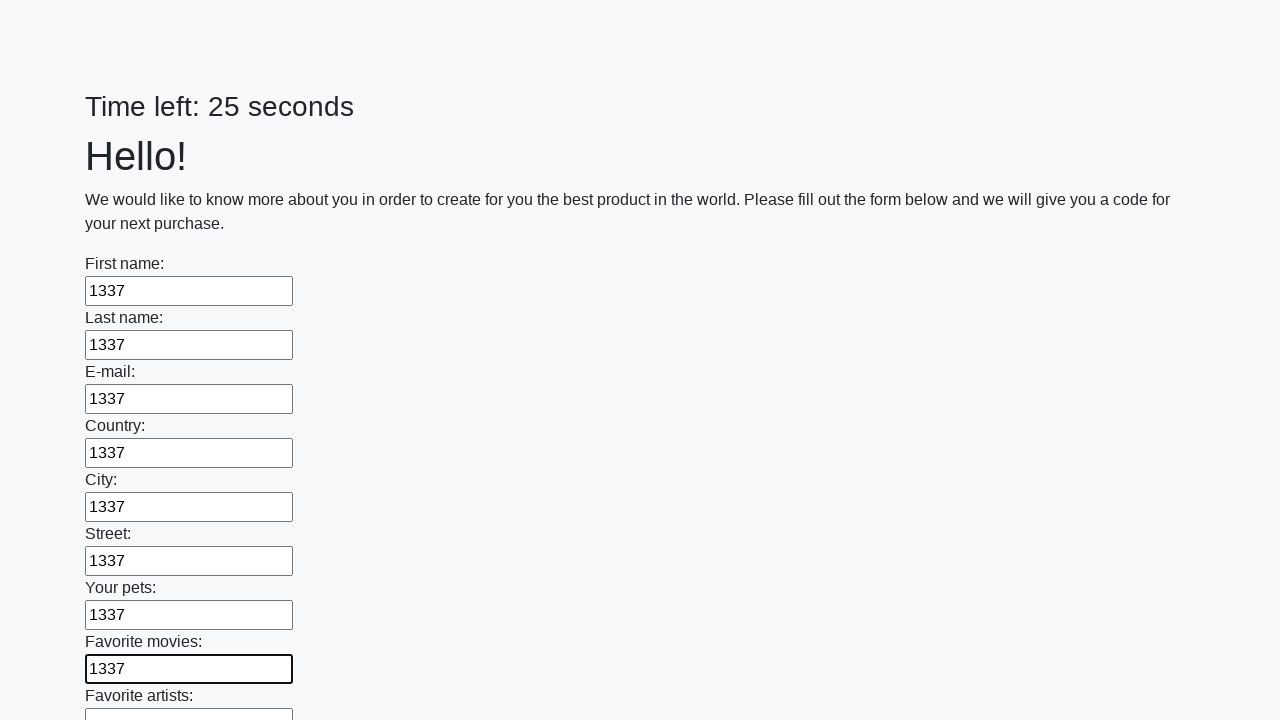

Filled an input field with value '1337' on input >> nth=8
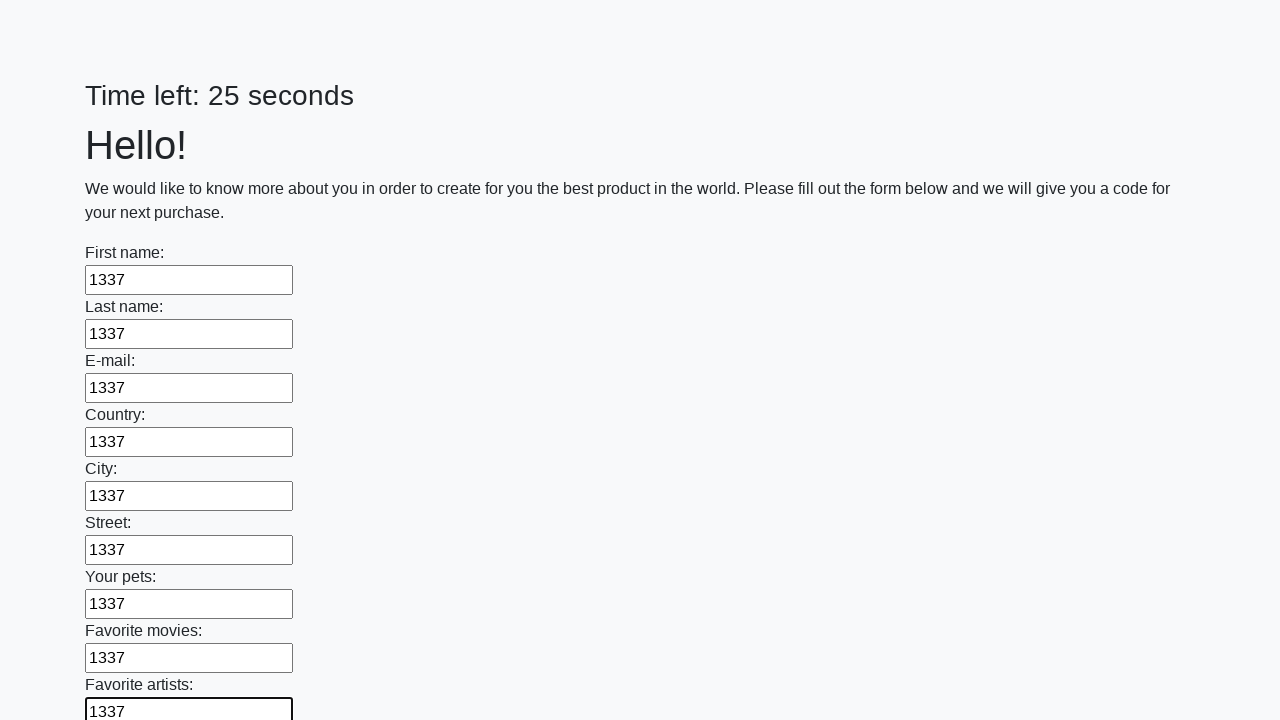

Filled an input field with value '1337' on input >> nth=9
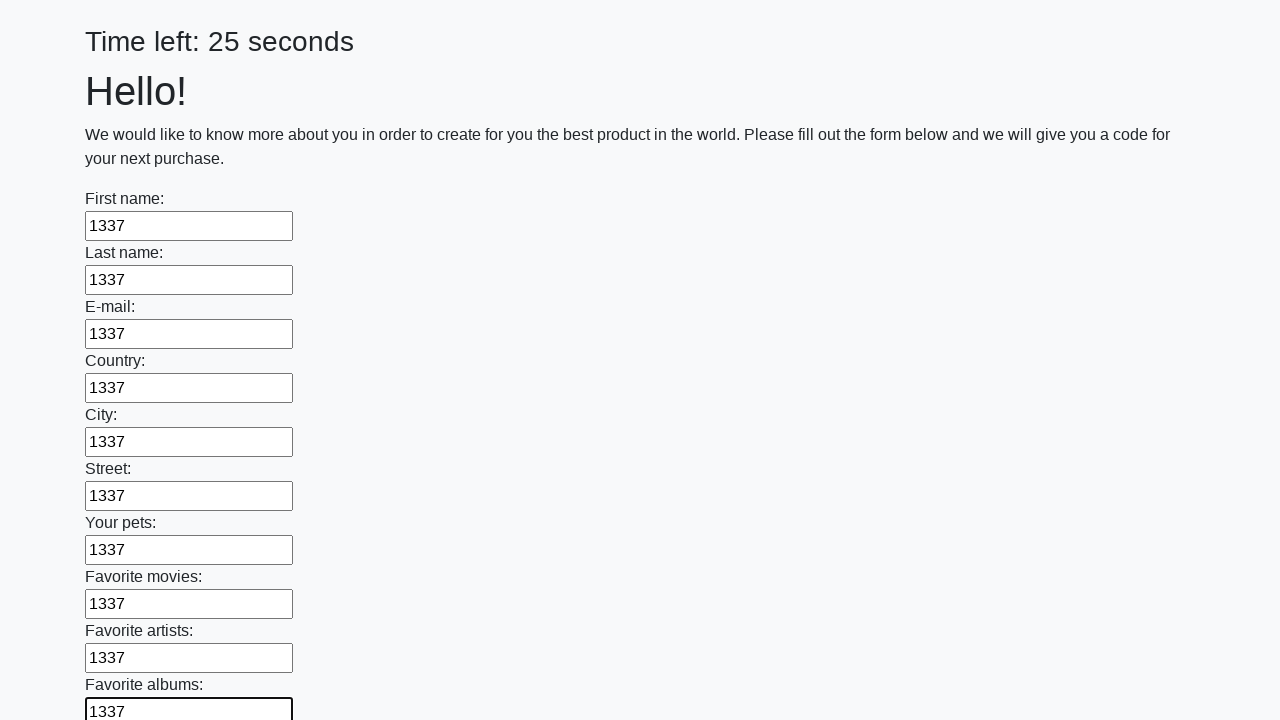

Filled an input field with value '1337' on input >> nth=10
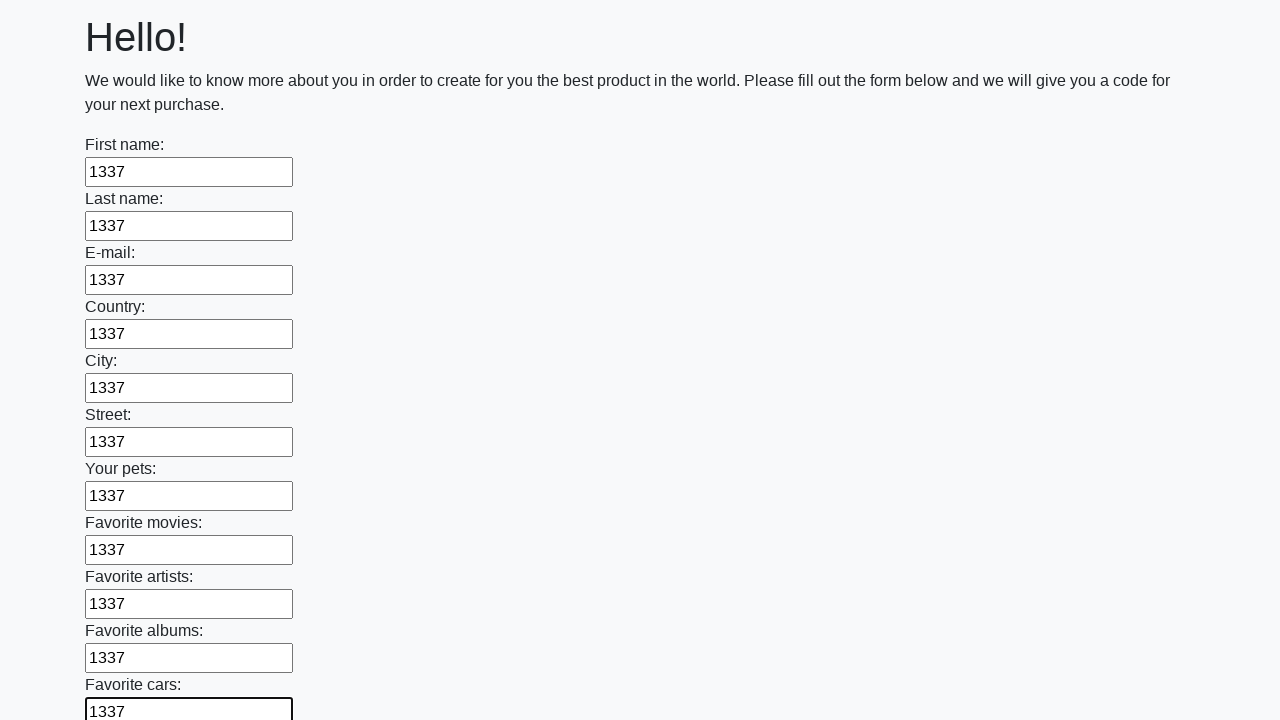

Filled an input field with value '1337' on input >> nth=11
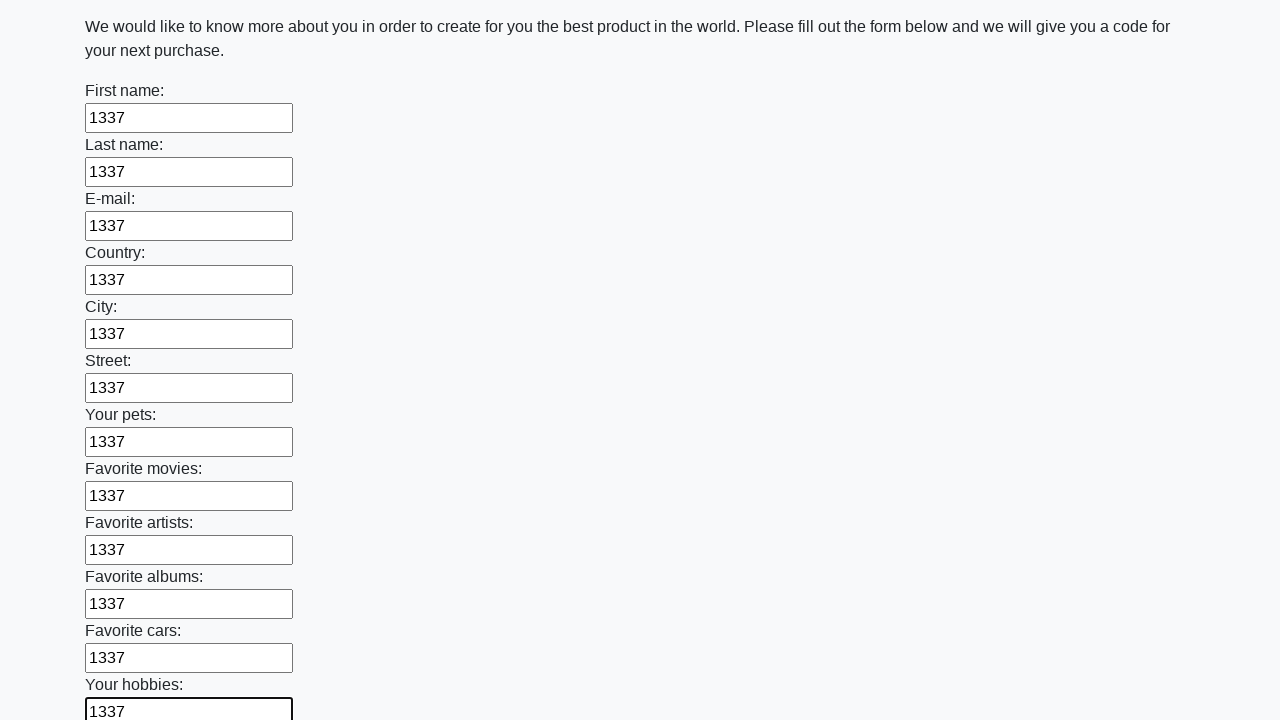

Filled an input field with value '1337' on input >> nth=12
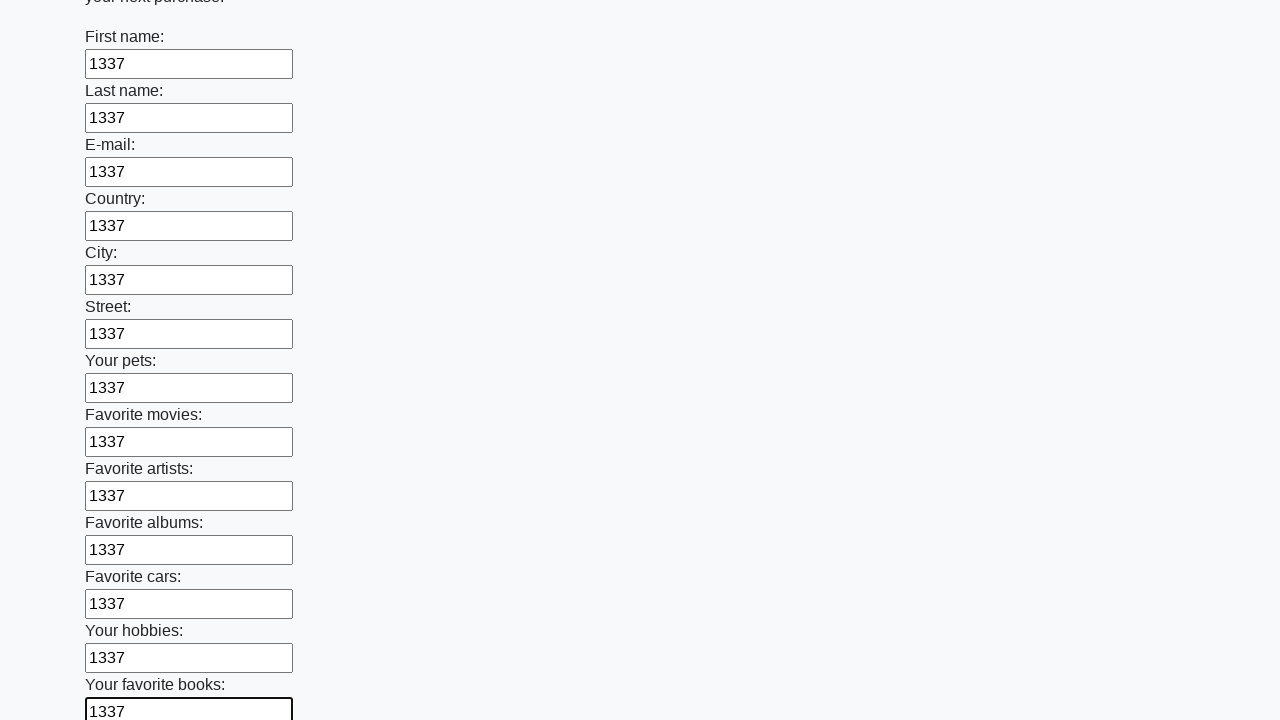

Filled an input field with value '1337' on input >> nth=13
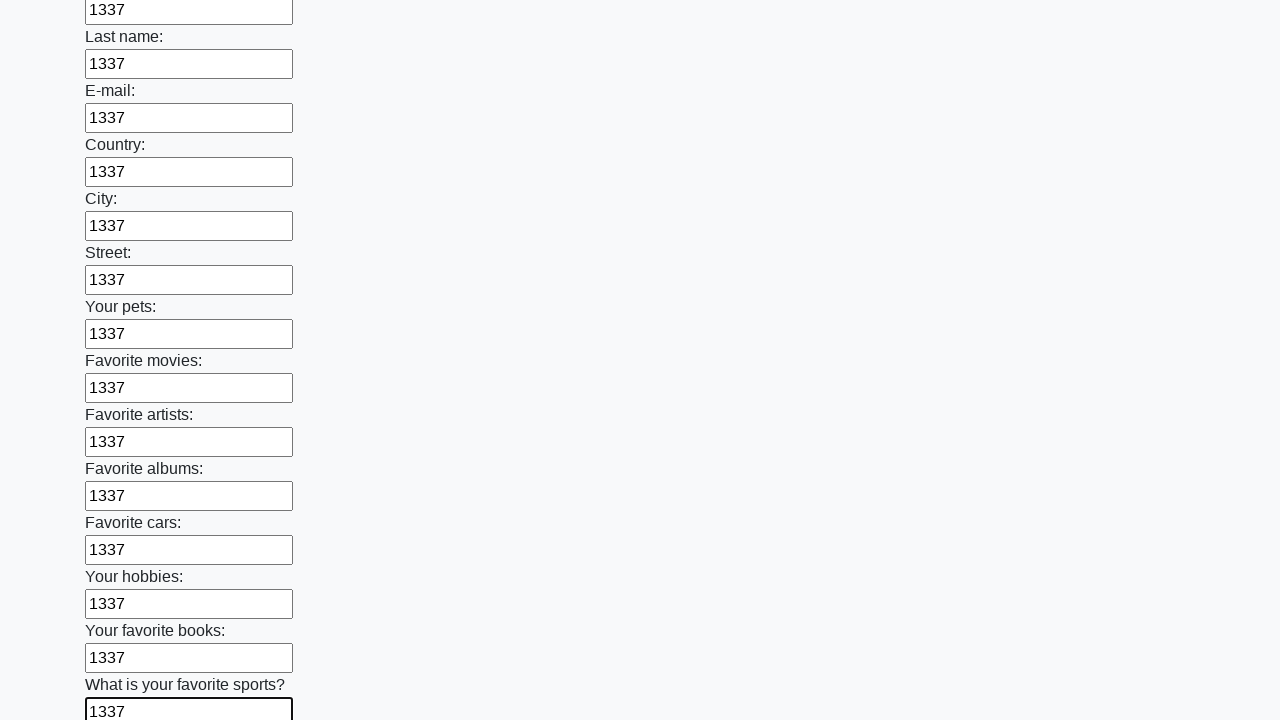

Filled an input field with value '1337' on input >> nth=14
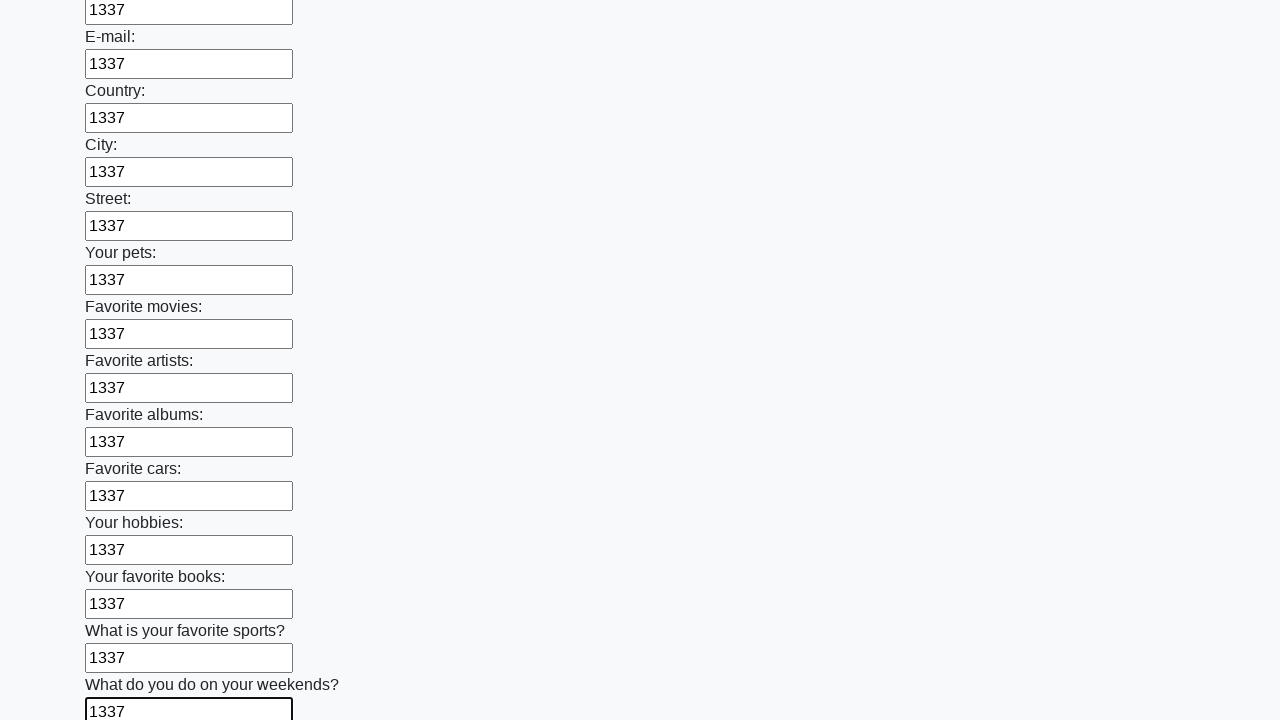

Filled an input field with value '1337' on input >> nth=15
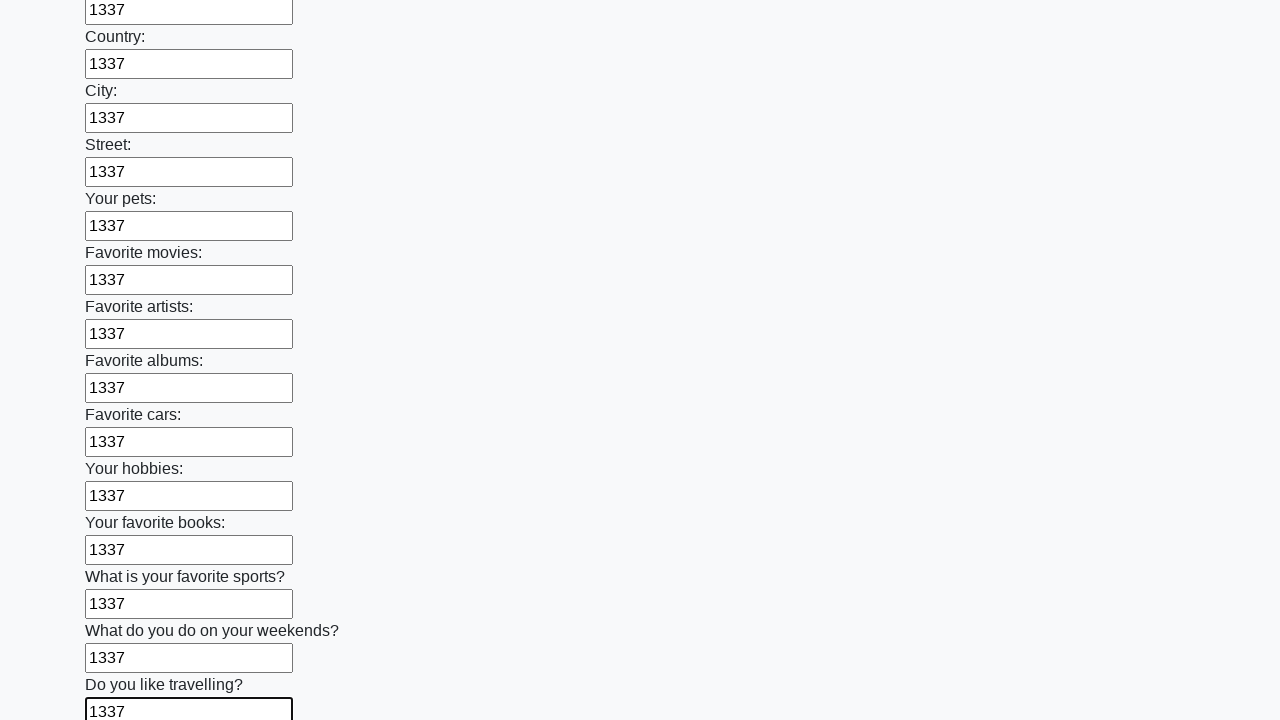

Filled an input field with value '1337' on input >> nth=16
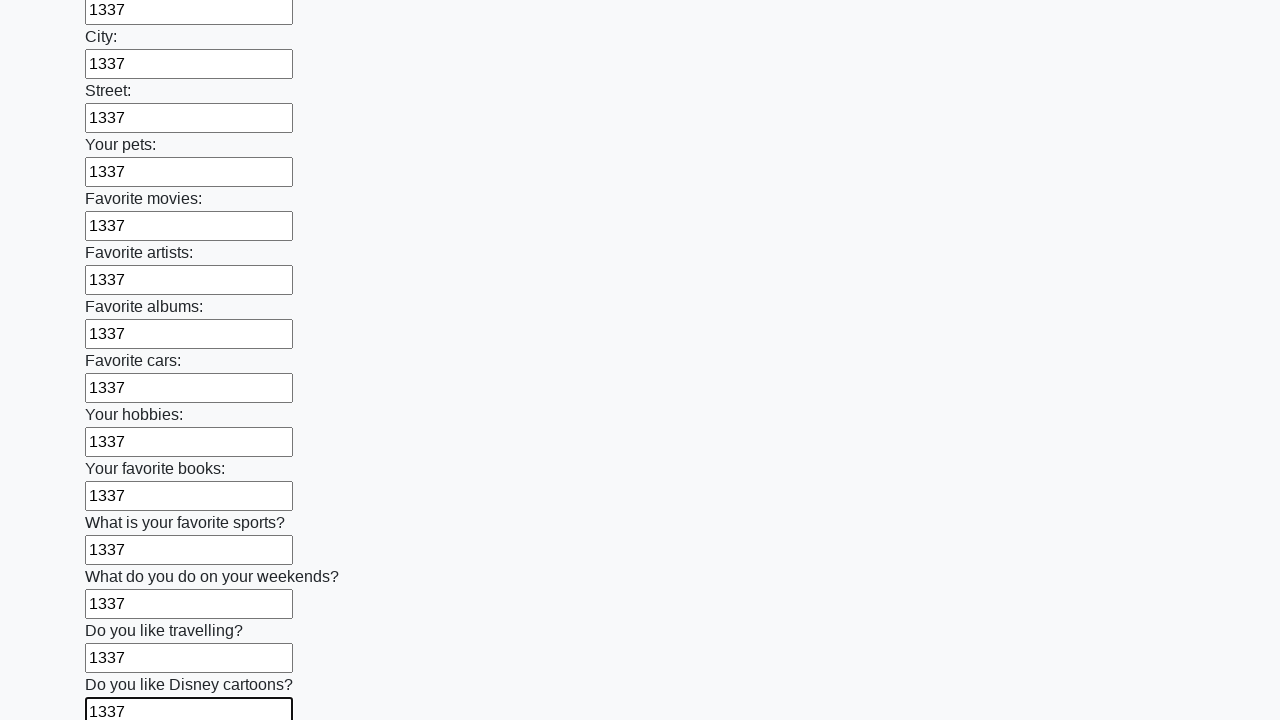

Filled an input field with value '1337' on input >> nth=17
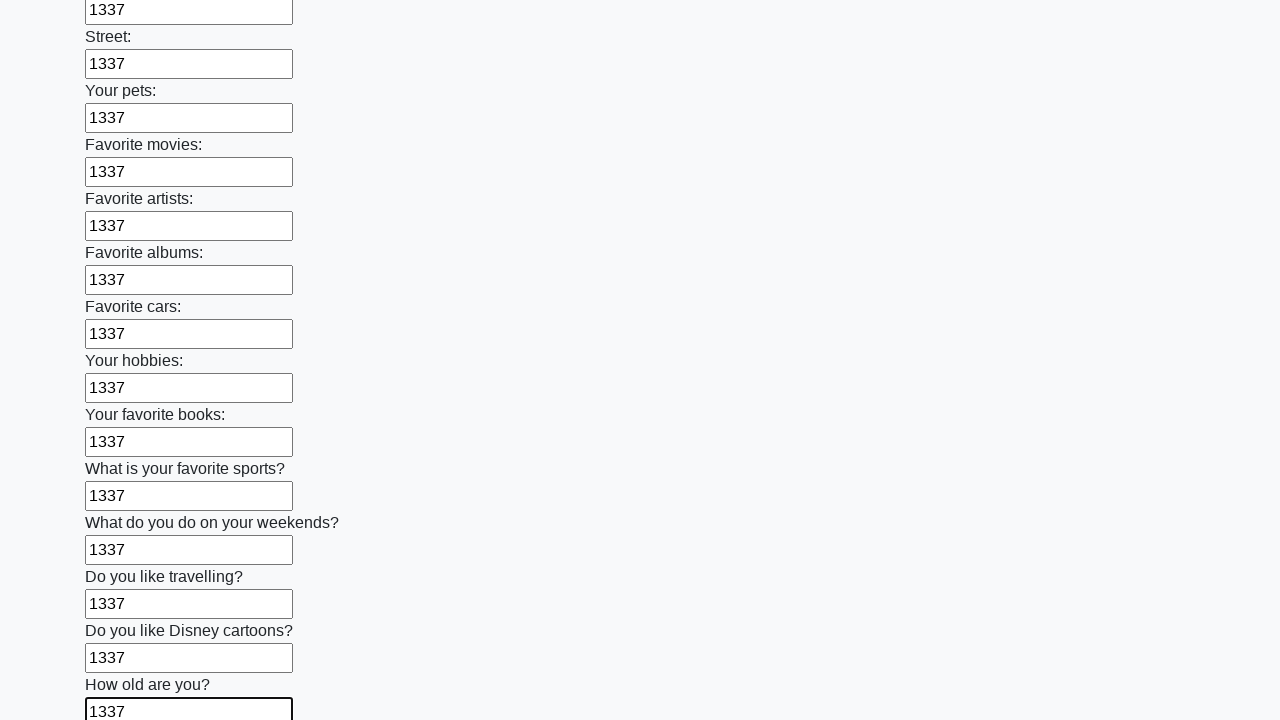

Filled an input field with value '1337' on input >> nth=18
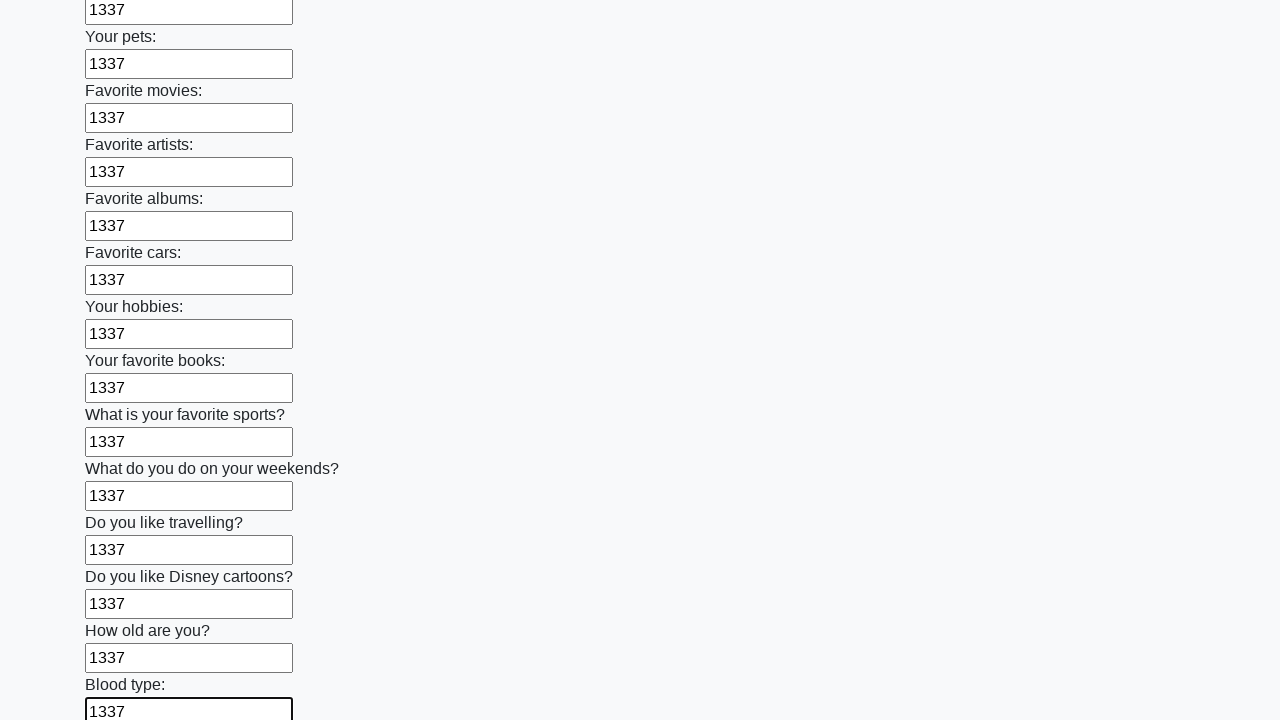

Filled an input field with value '1337' on input >> nth=19
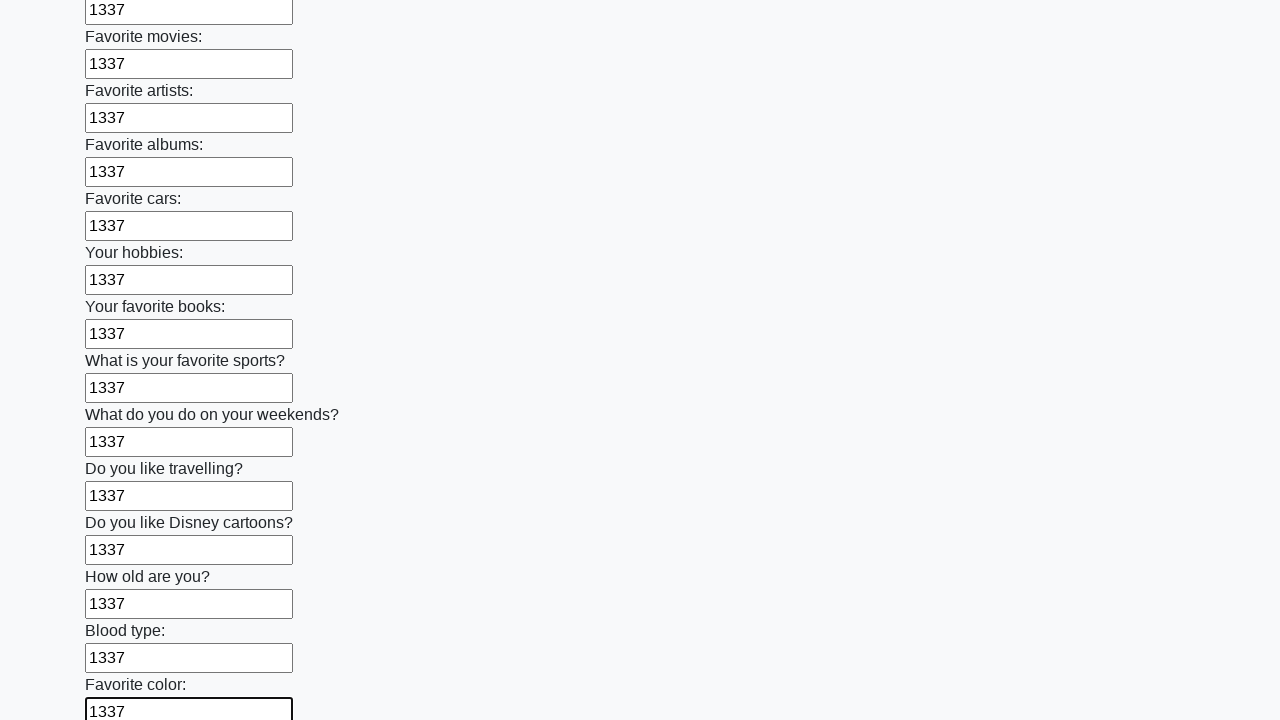

Filled an input field with value '1337' on input >> nth=20
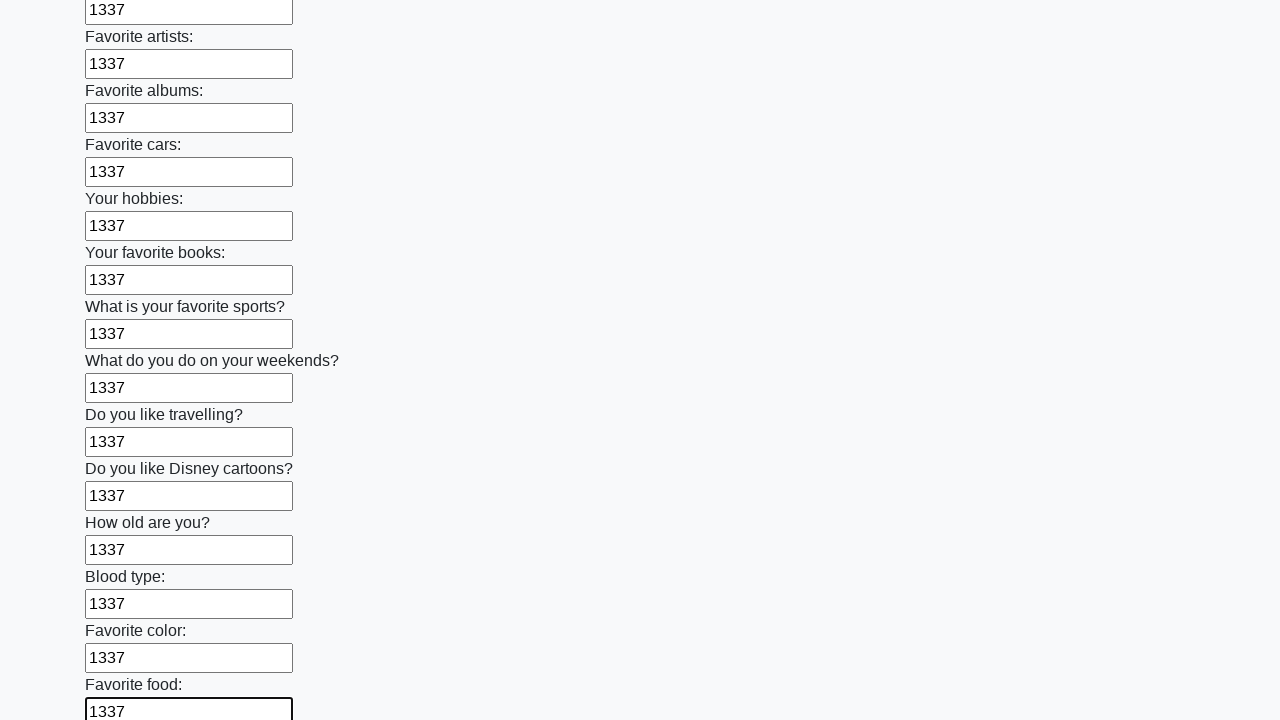

Filled an input field with value '1337' on input >> nth=21
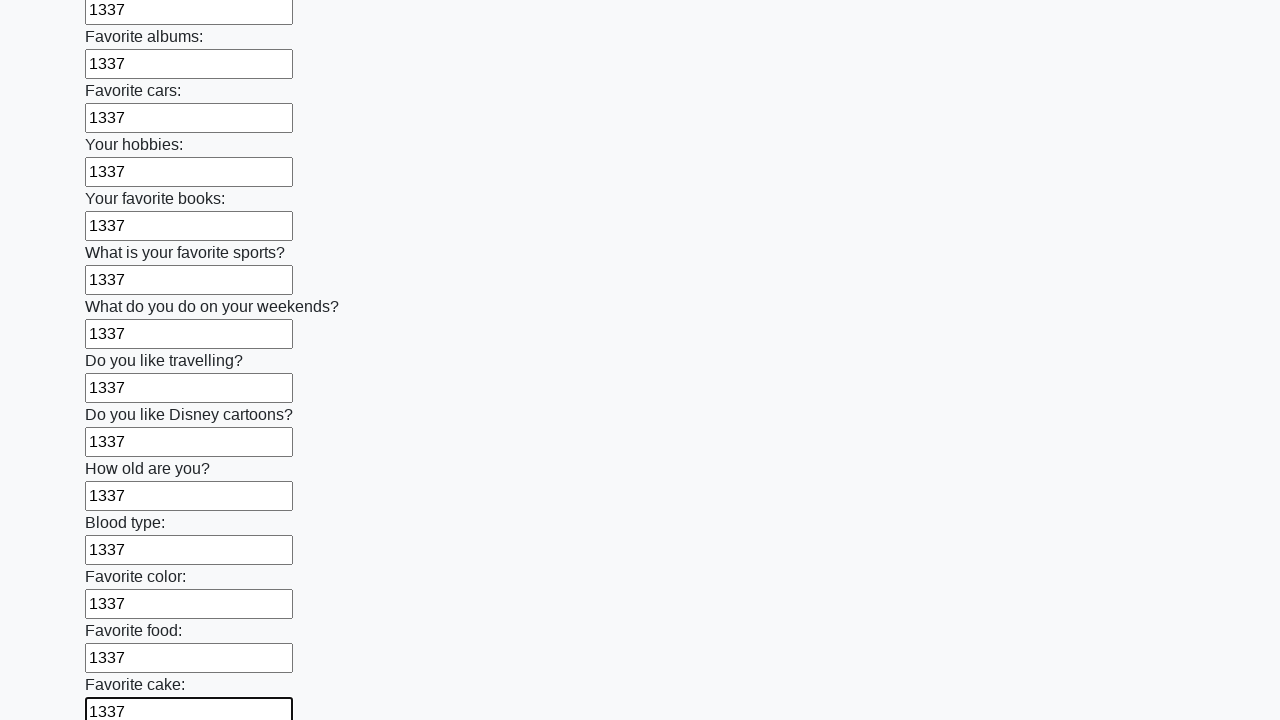

Filled an input field with value '1337' on input >> nth=22
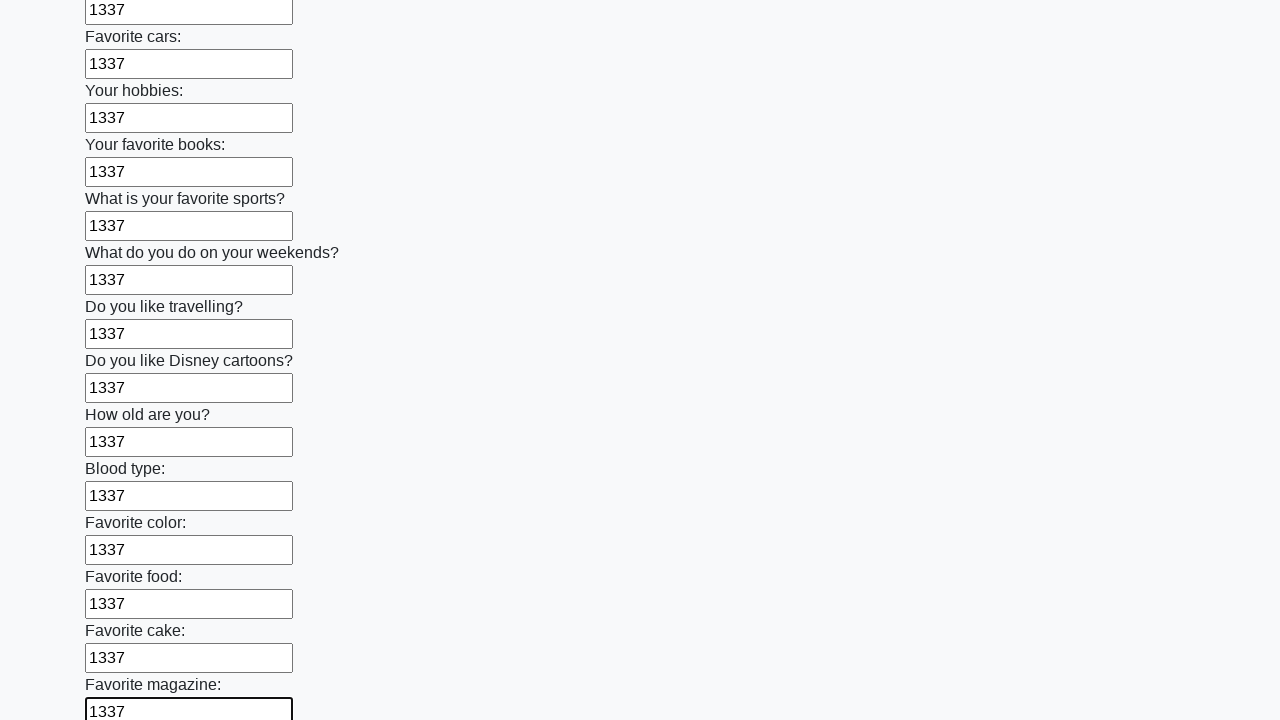

Filled an input field with value '1337' on input >> nth=23
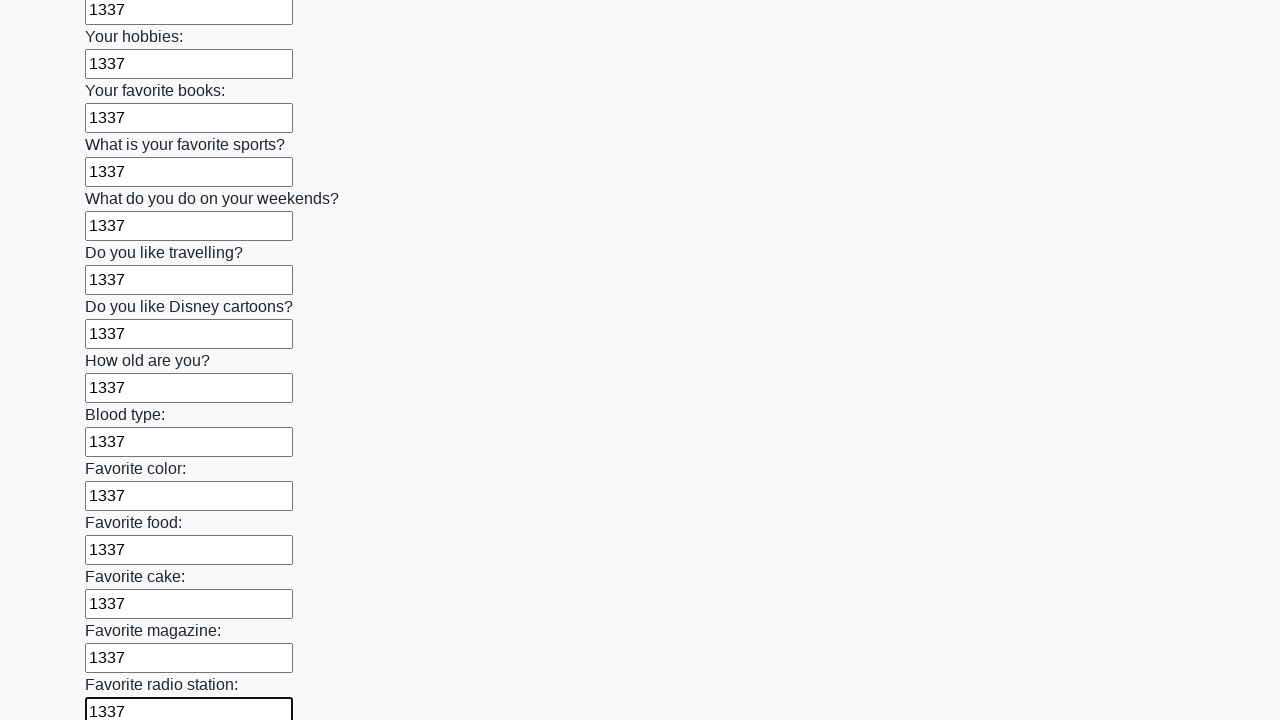

Filled an input field with value '1337' on input >> nth=24
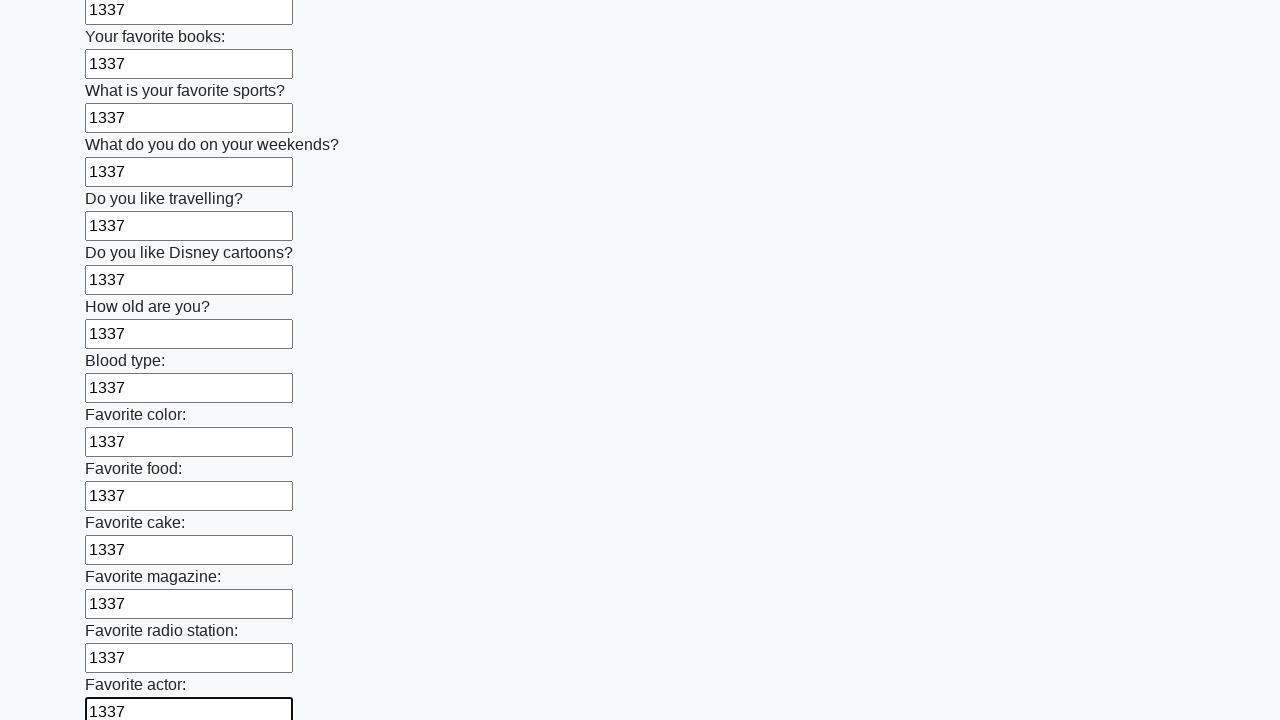

Filled an input field with value '1337' on input >> nth=25
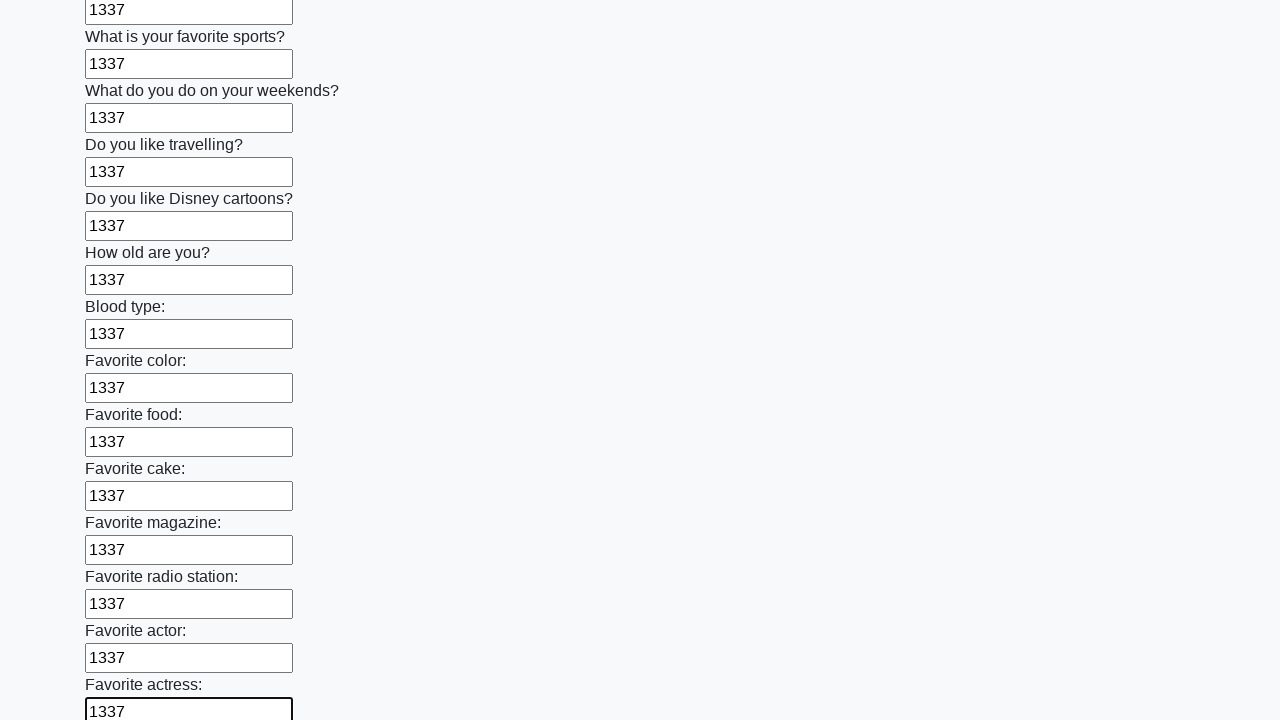

Filled an input field with value '1337' on input >> nth=26
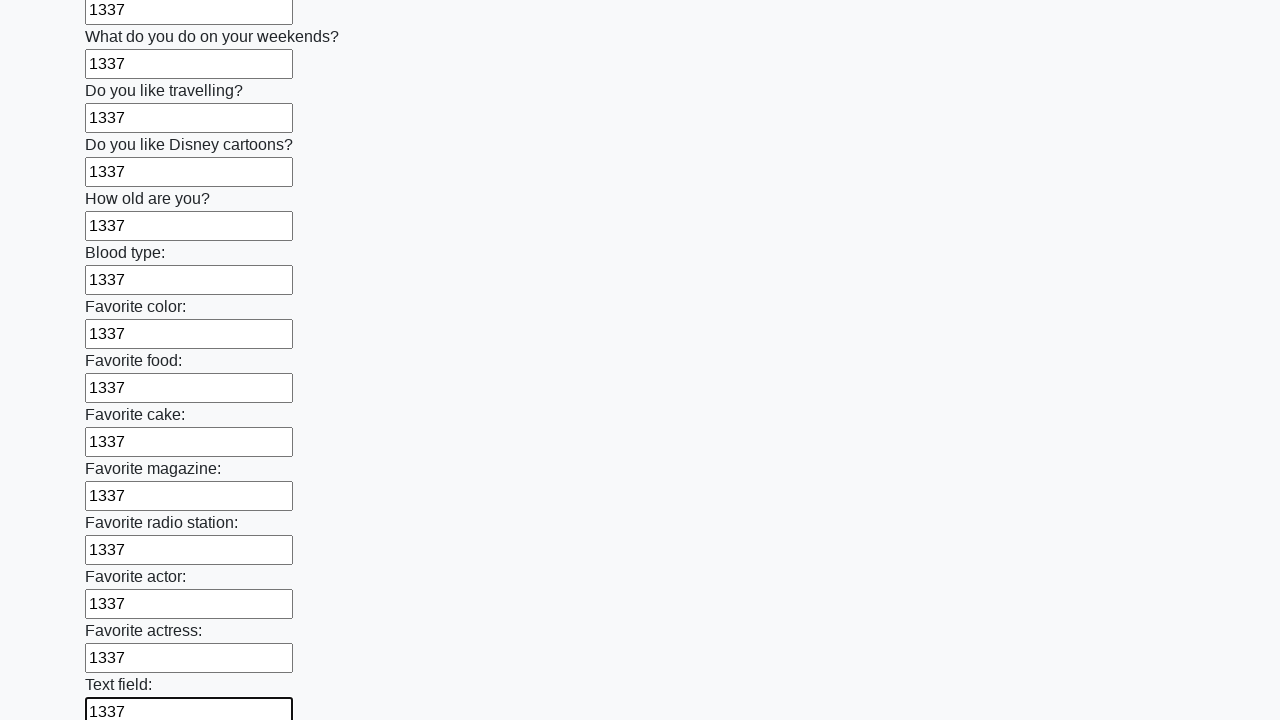

Filled an input field with value '1337' on input >> nth=27
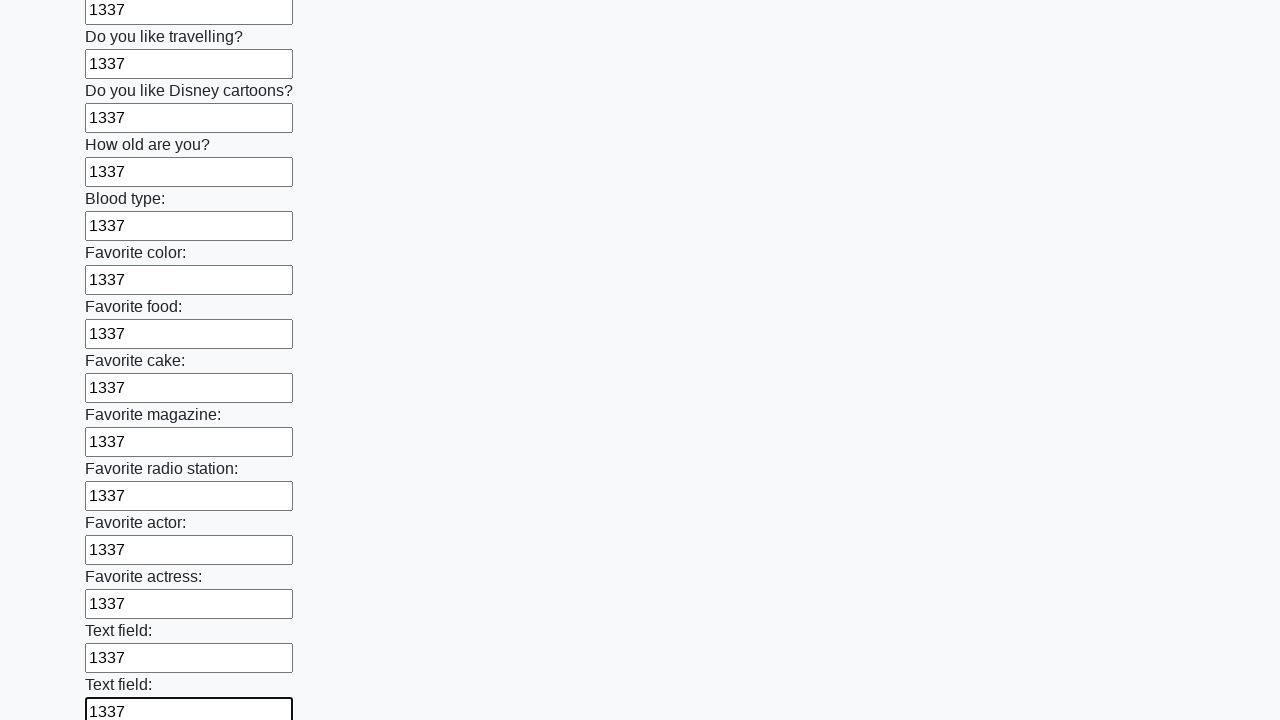

Filled an input field with value '1337' on input >> nth=28
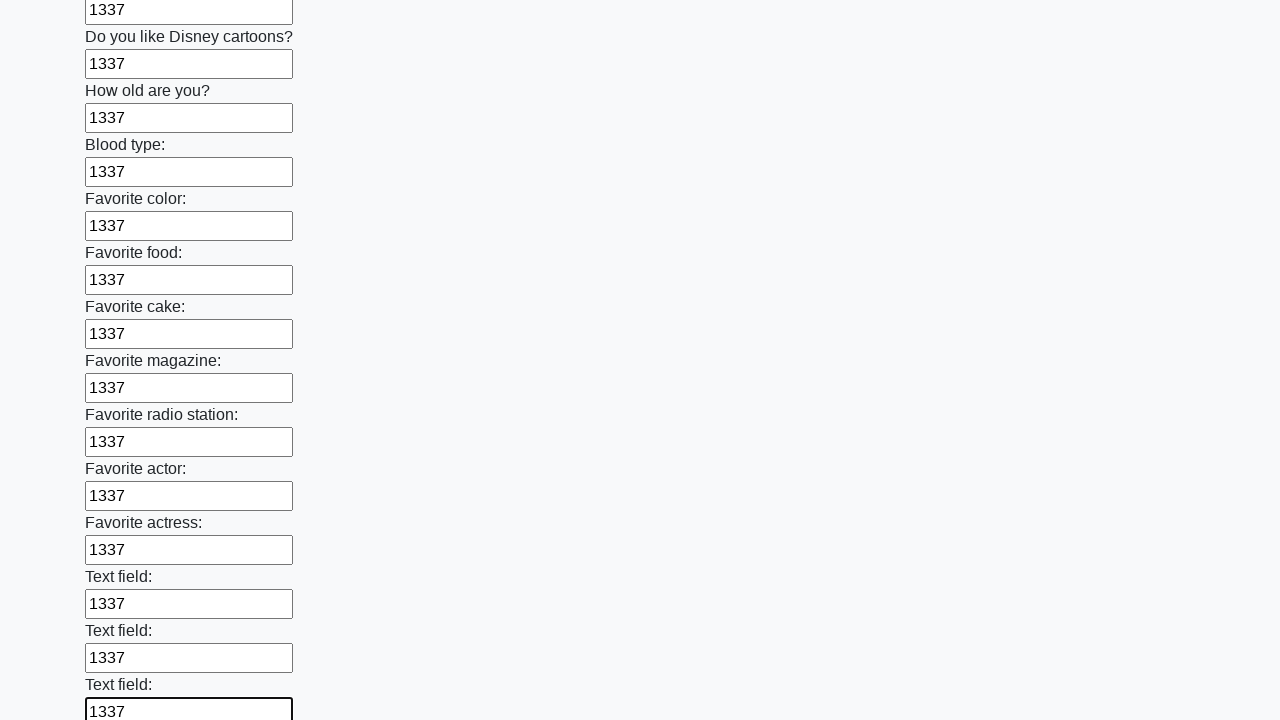

Filled an input field with value '1337' on input >> nth=29
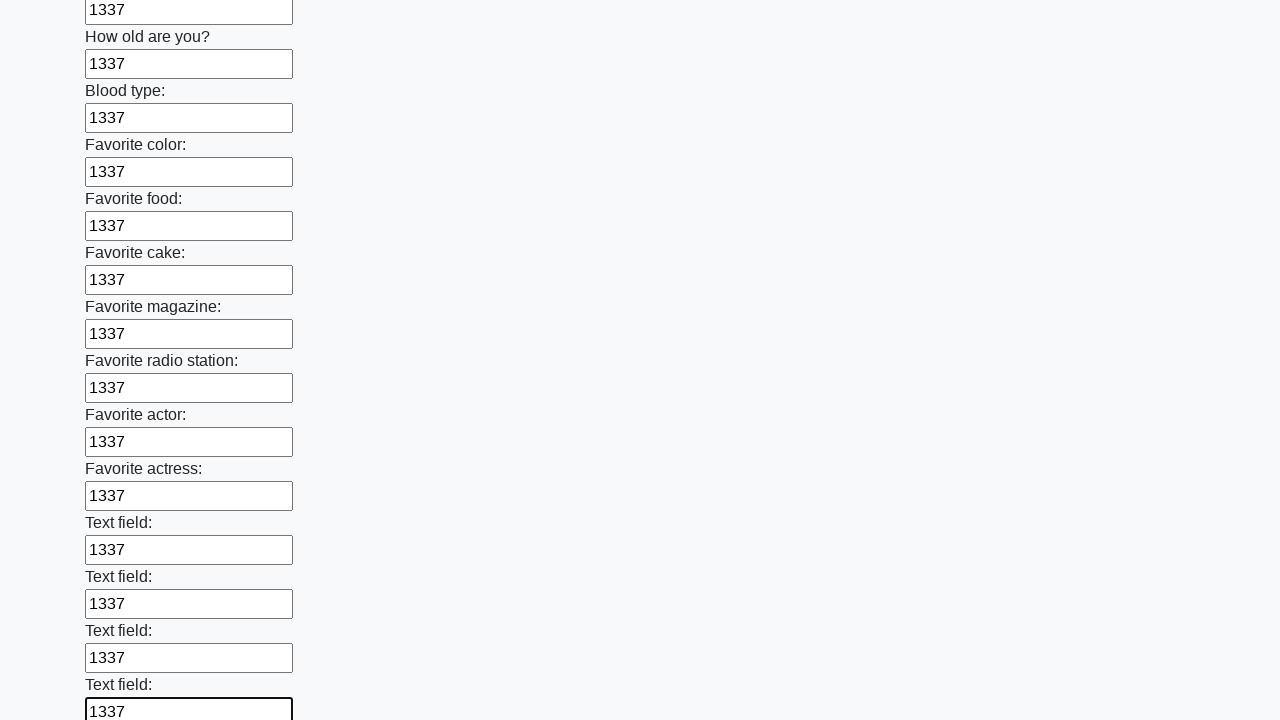

Filled an input field with value '1337' on input >> nth=30
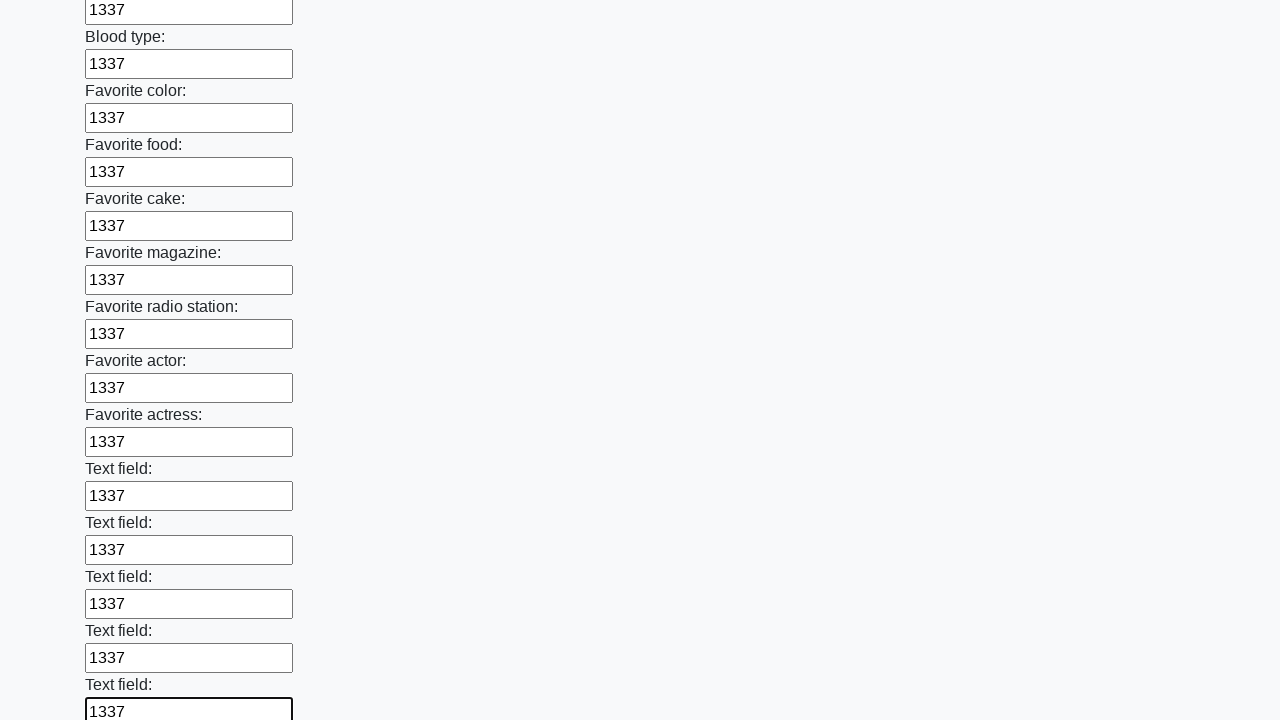

Filled an input field with value '1337' on input >> nth=31
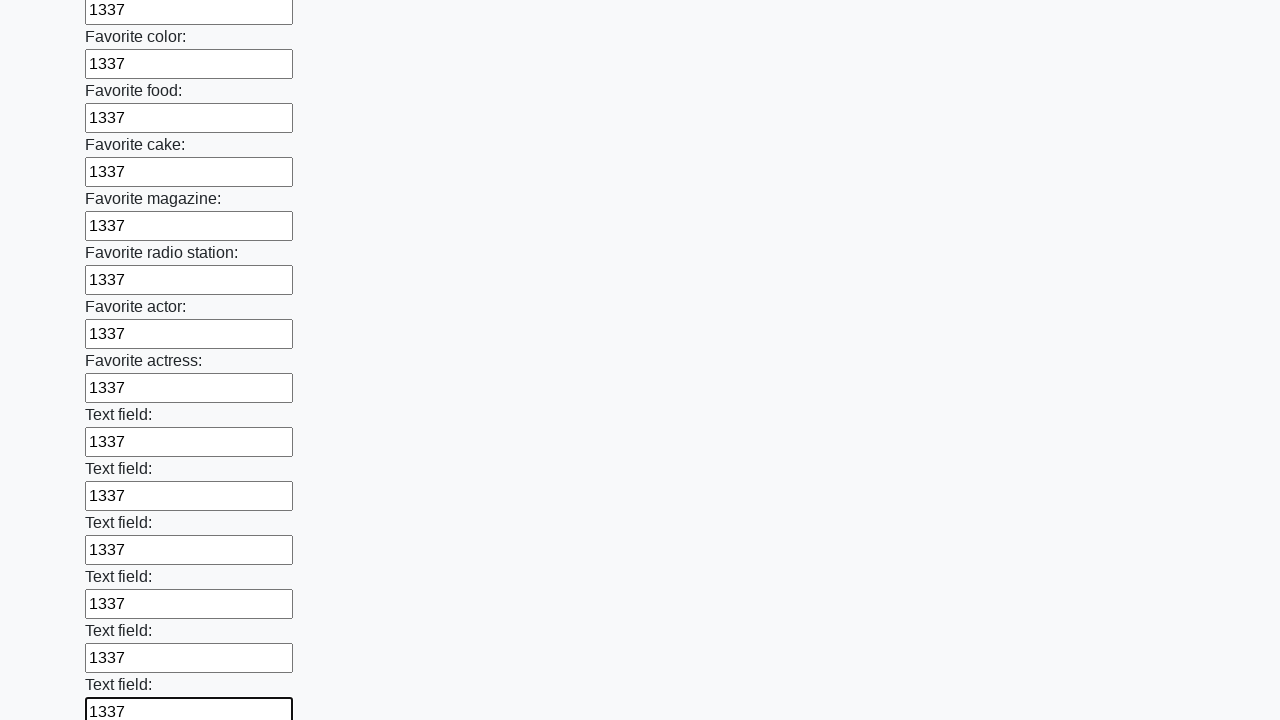

Filled an input field with value '1337' on input >> nth=32
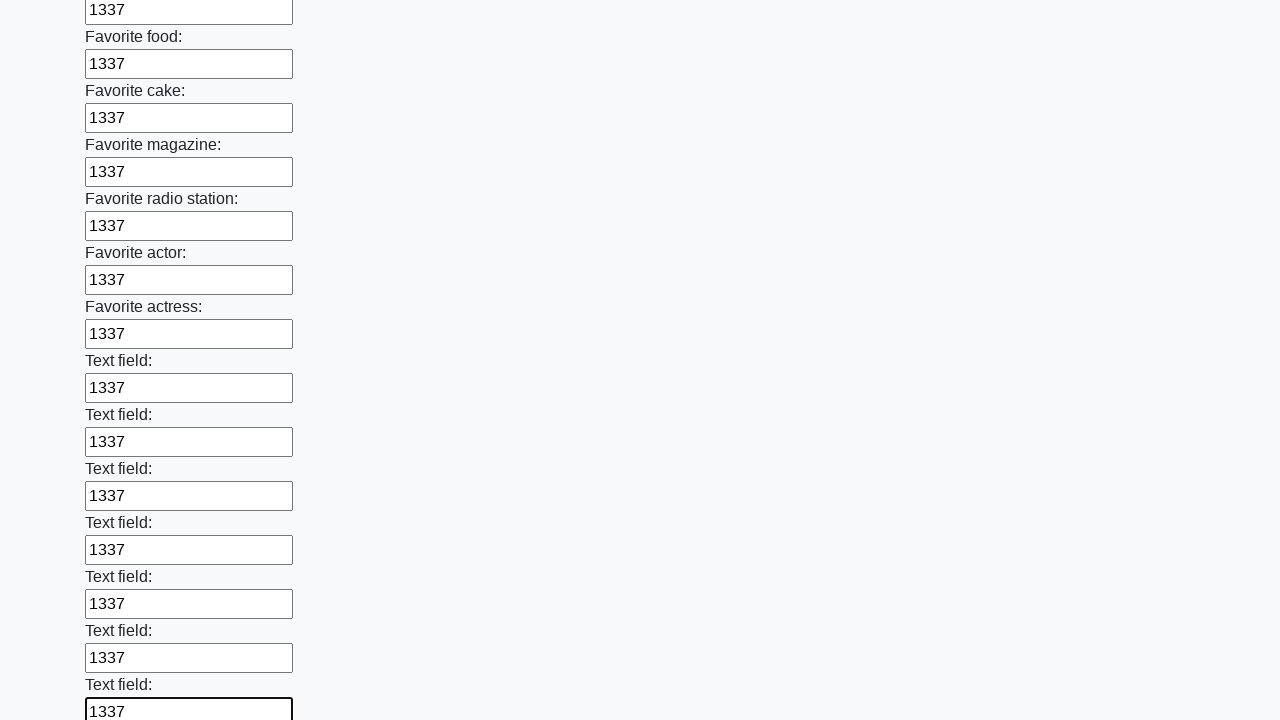

Filled an input field with value '1337' on input >> nth=33
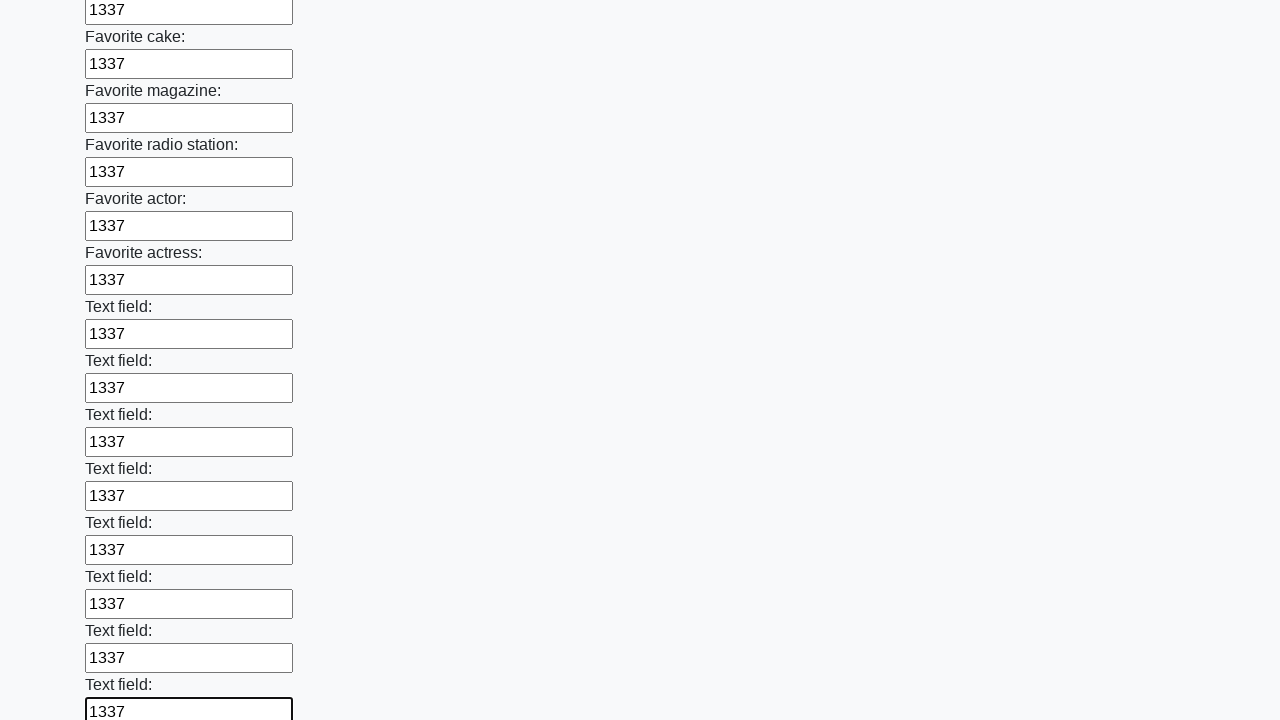

Filled an input field with value '1337' on input >> nth=34
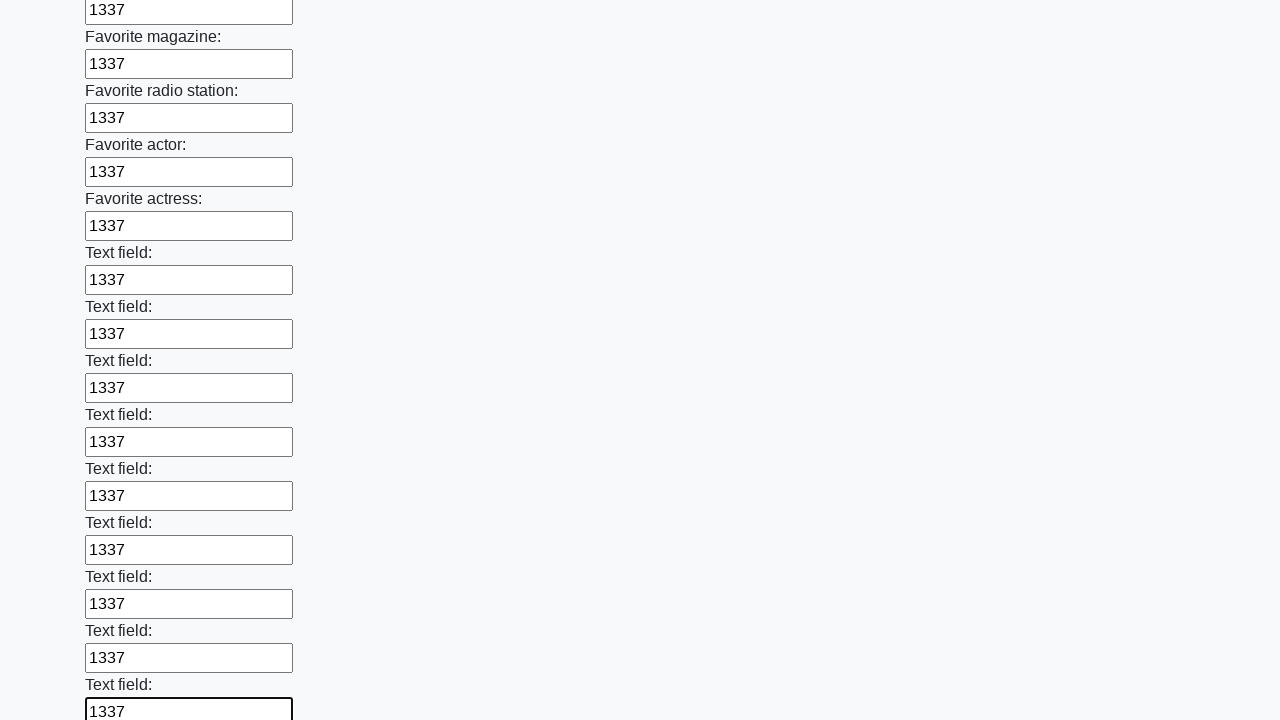

Filled an input field with value '1337' on input >> nth=35
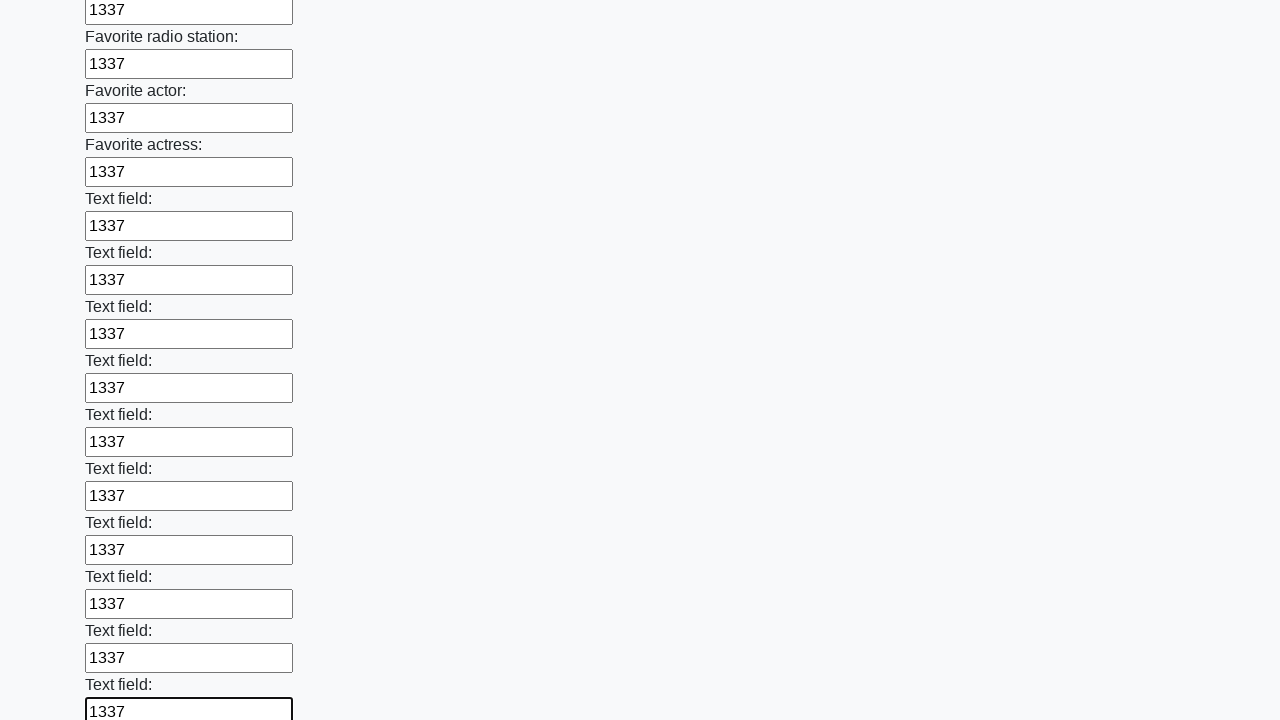

Filled an input field with value '1337' on input >> nth=36
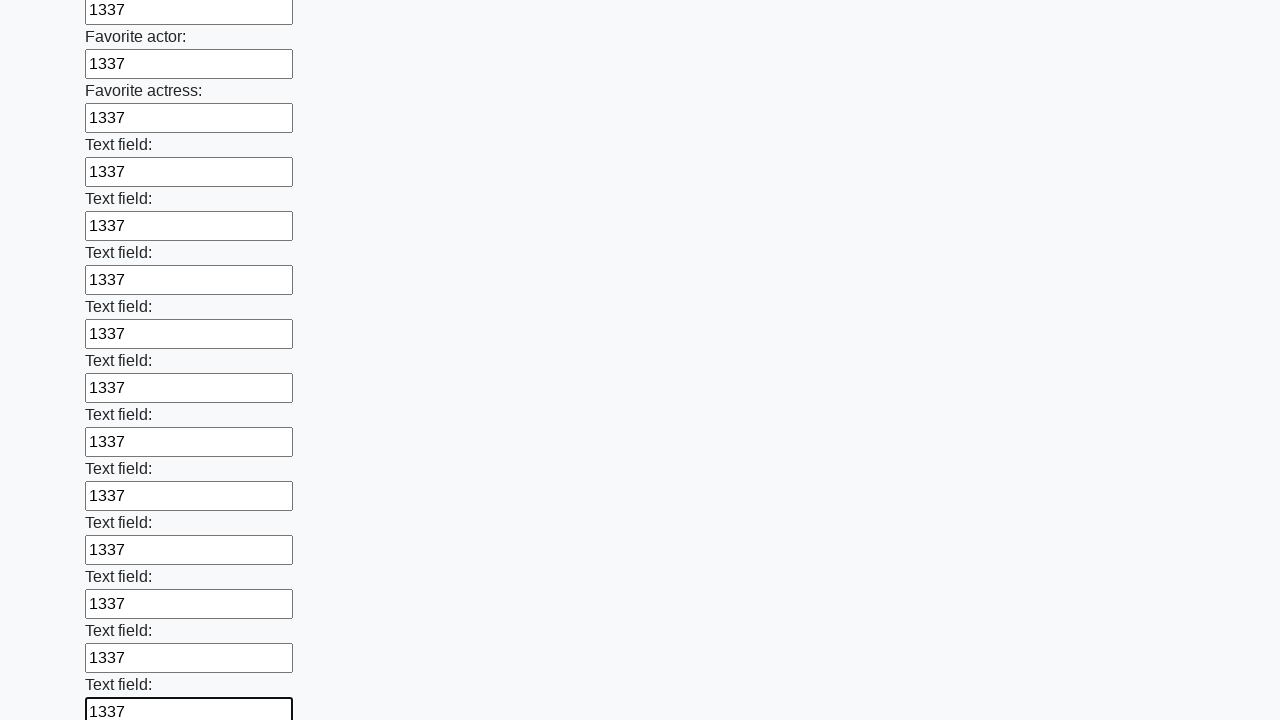

Filled an input field with value '1337' on input >> nth=37
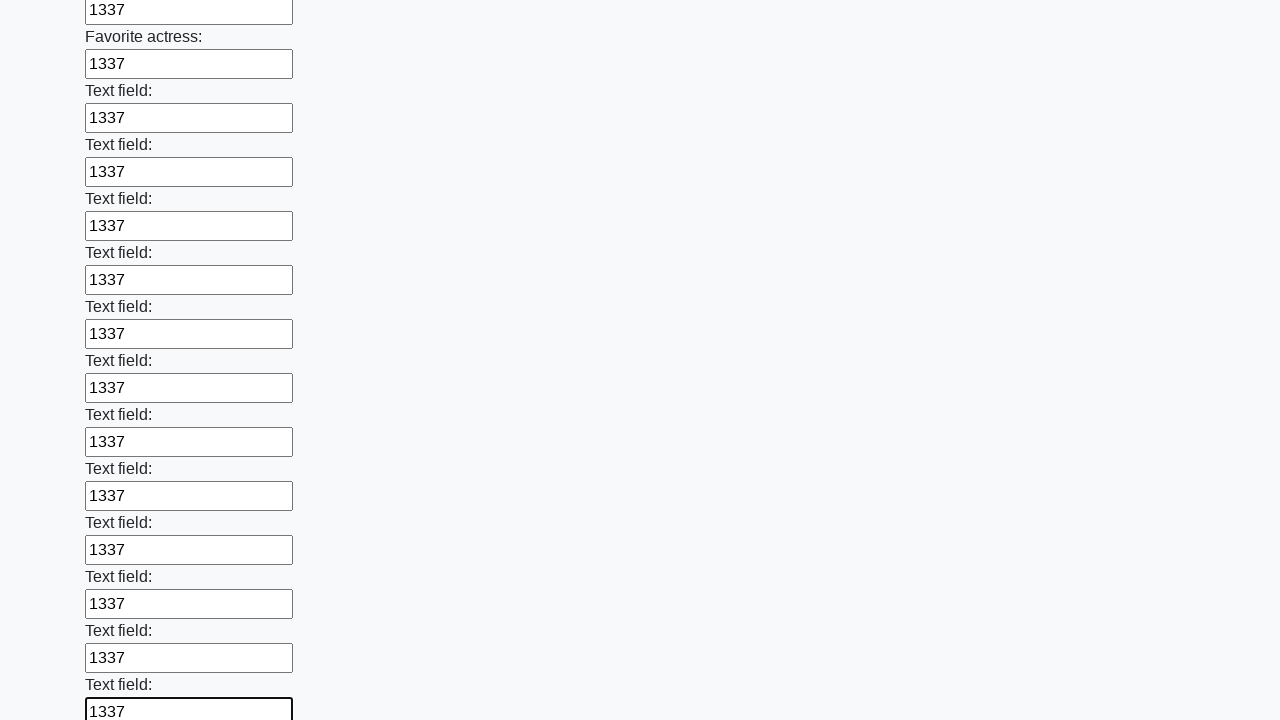

Filled an input field with value '1337' on input >> nth=38
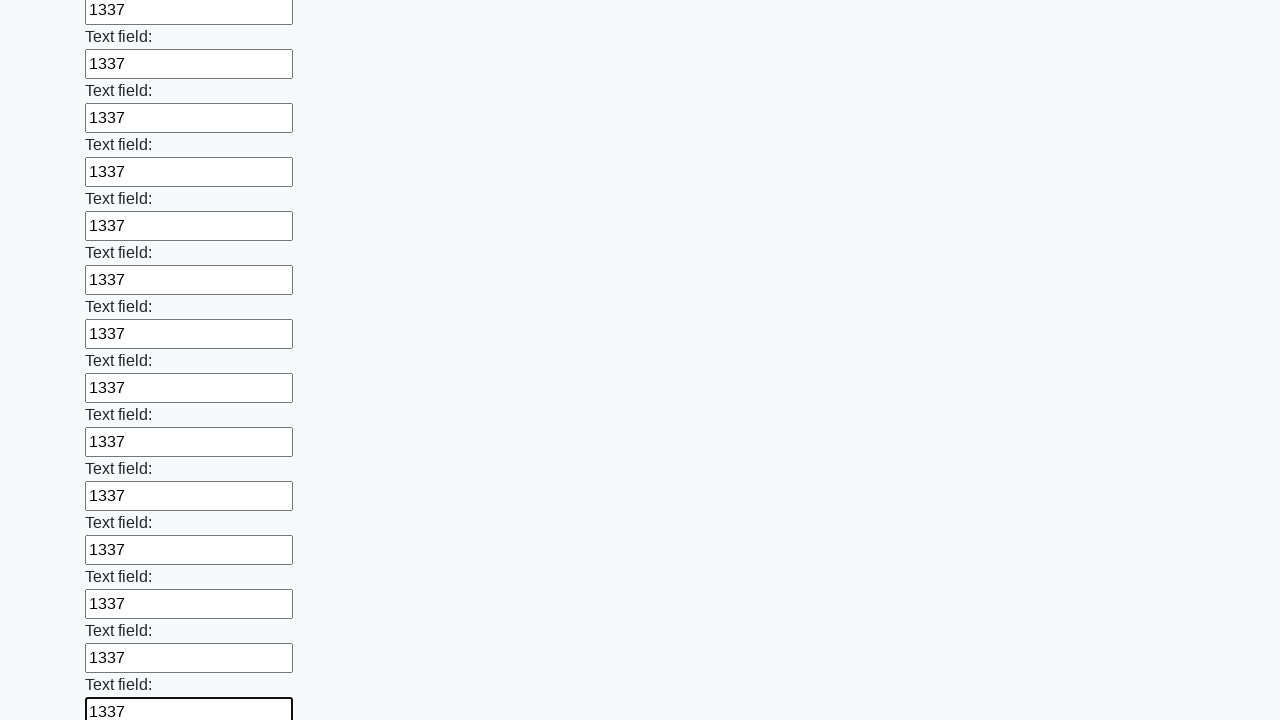

Filled an input field with value '1337' on input >> nth=39
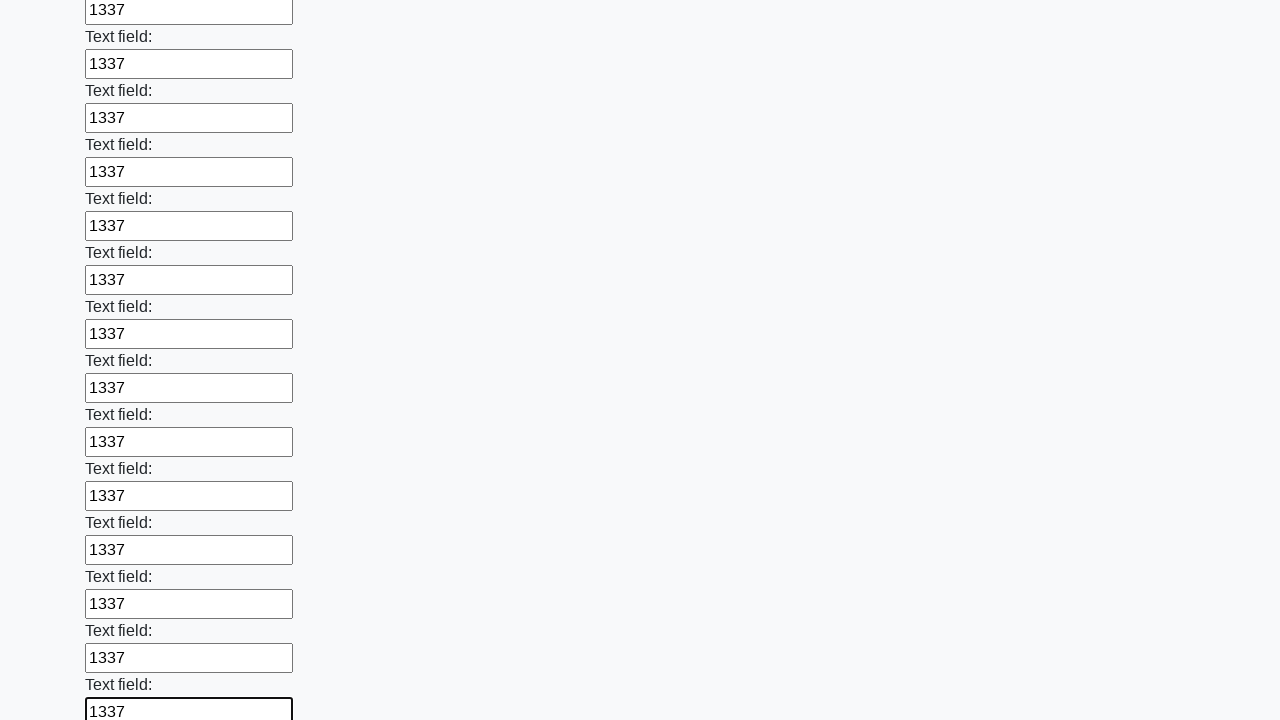

Filled an input field with value '1337' on input >> nth=40
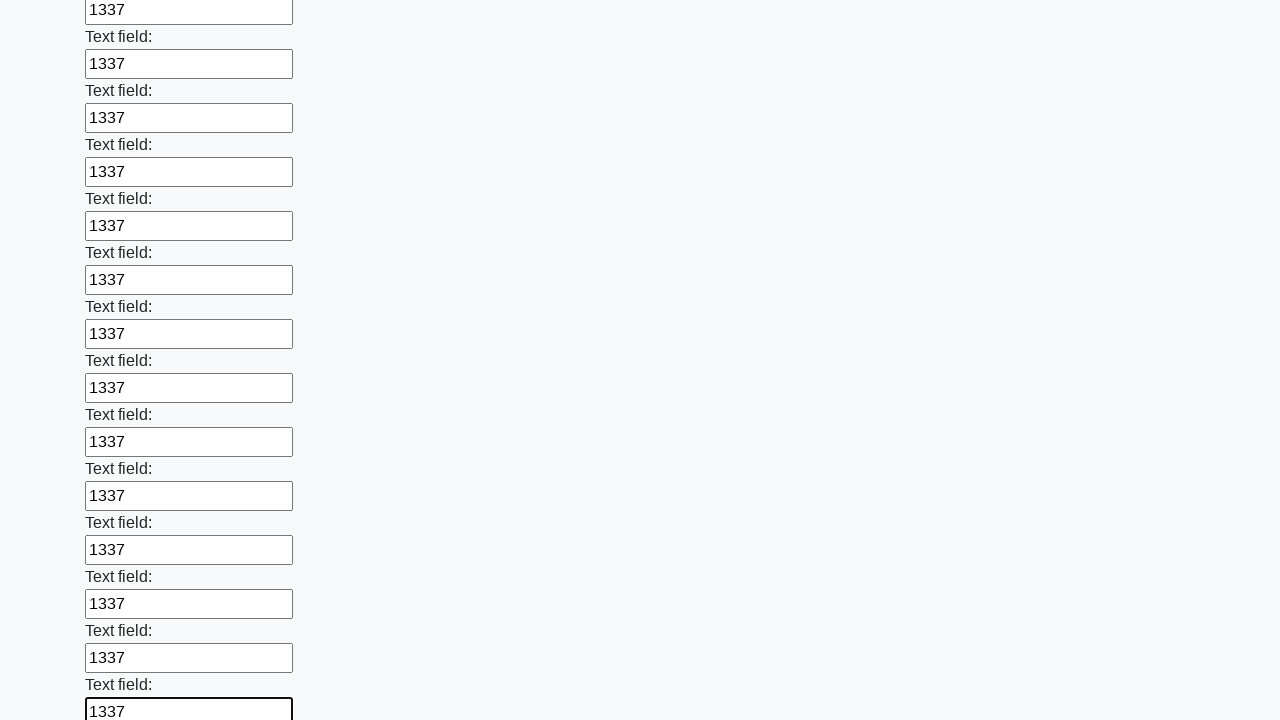

Filled an input field with value '1337' on input >> nth=41
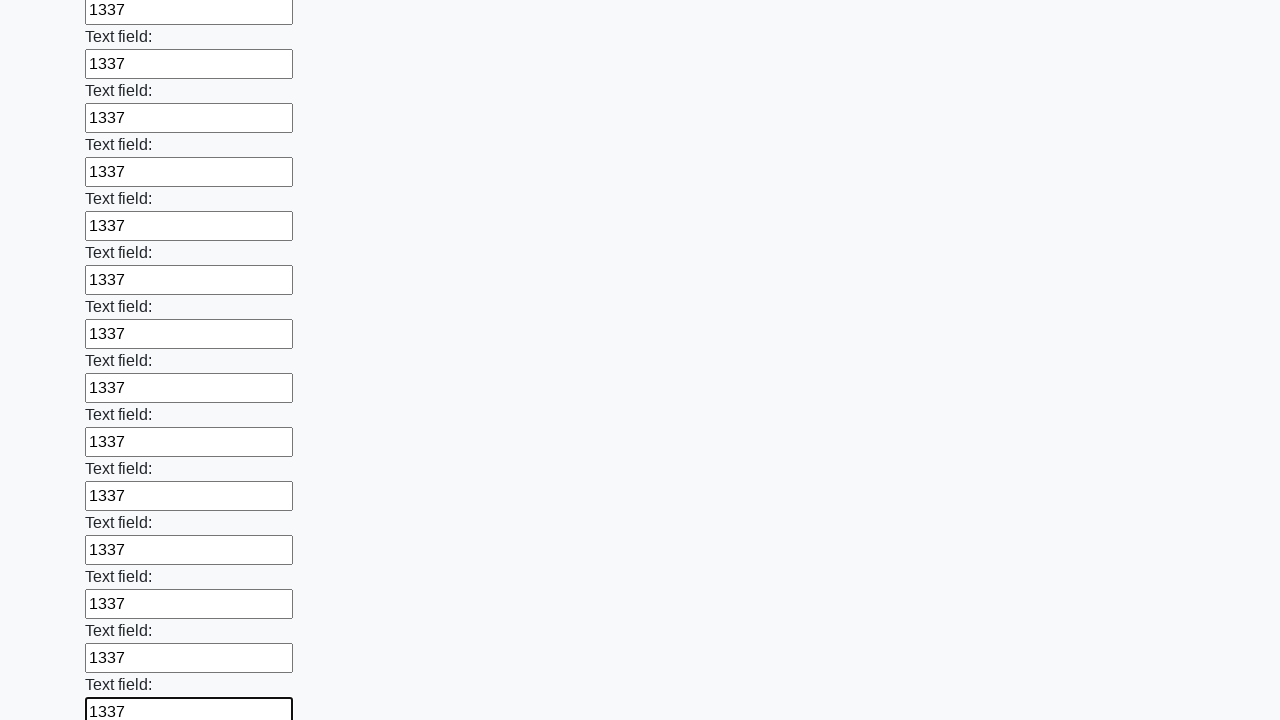

Filled an input field with value '1337' on input >> nth=42
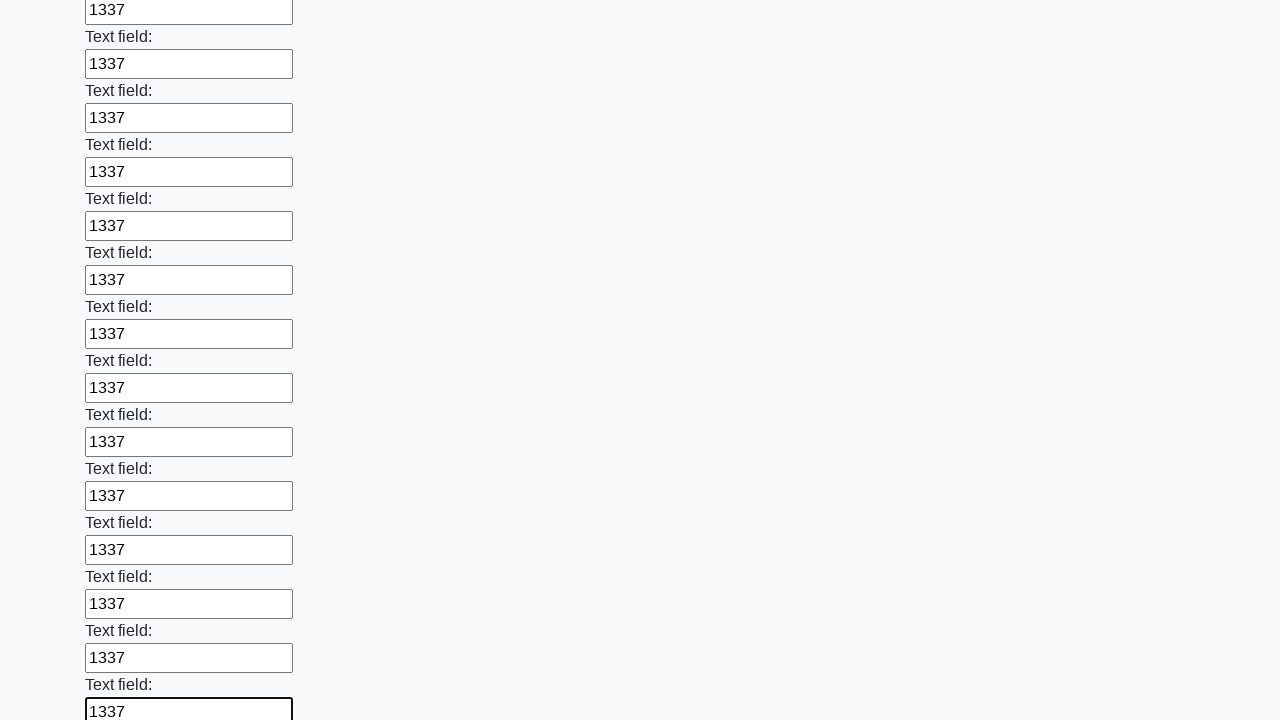

Filled an input field with value '1337' on input >> nth=43
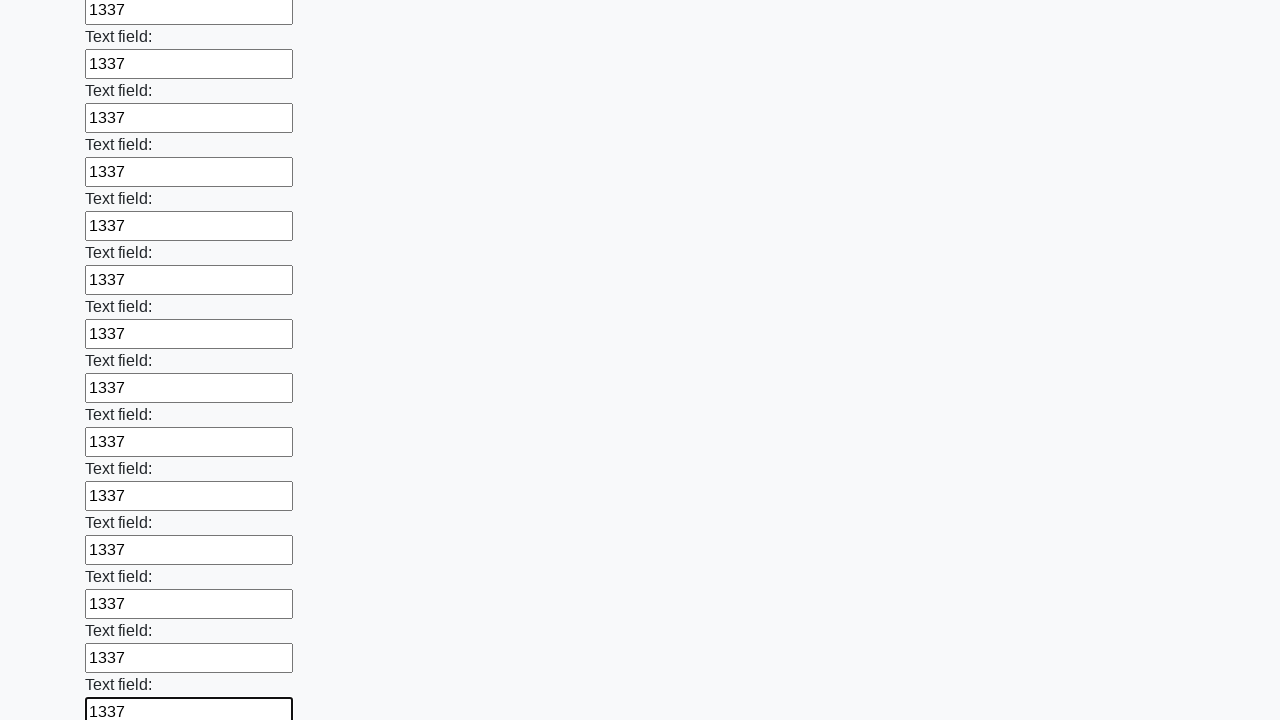

Filled an input field with value '1337' on input >> nth=44
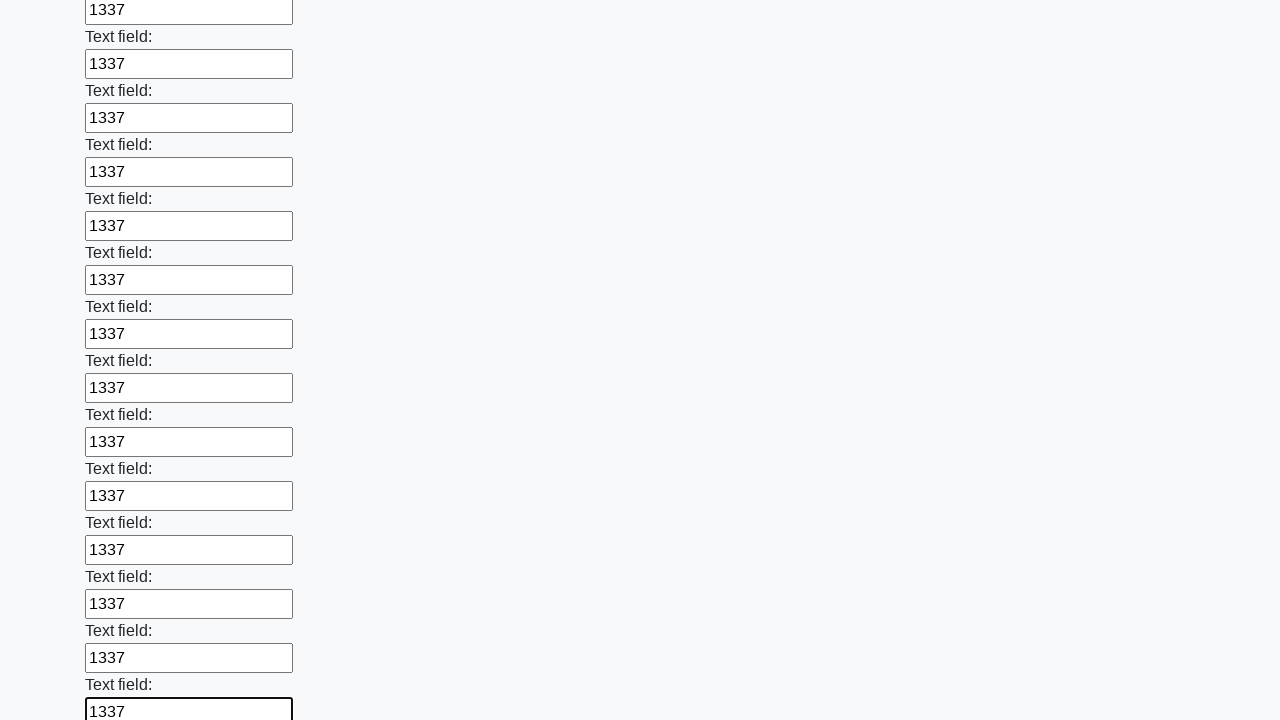

Filled an input field with value '1337' on input >> nth=45
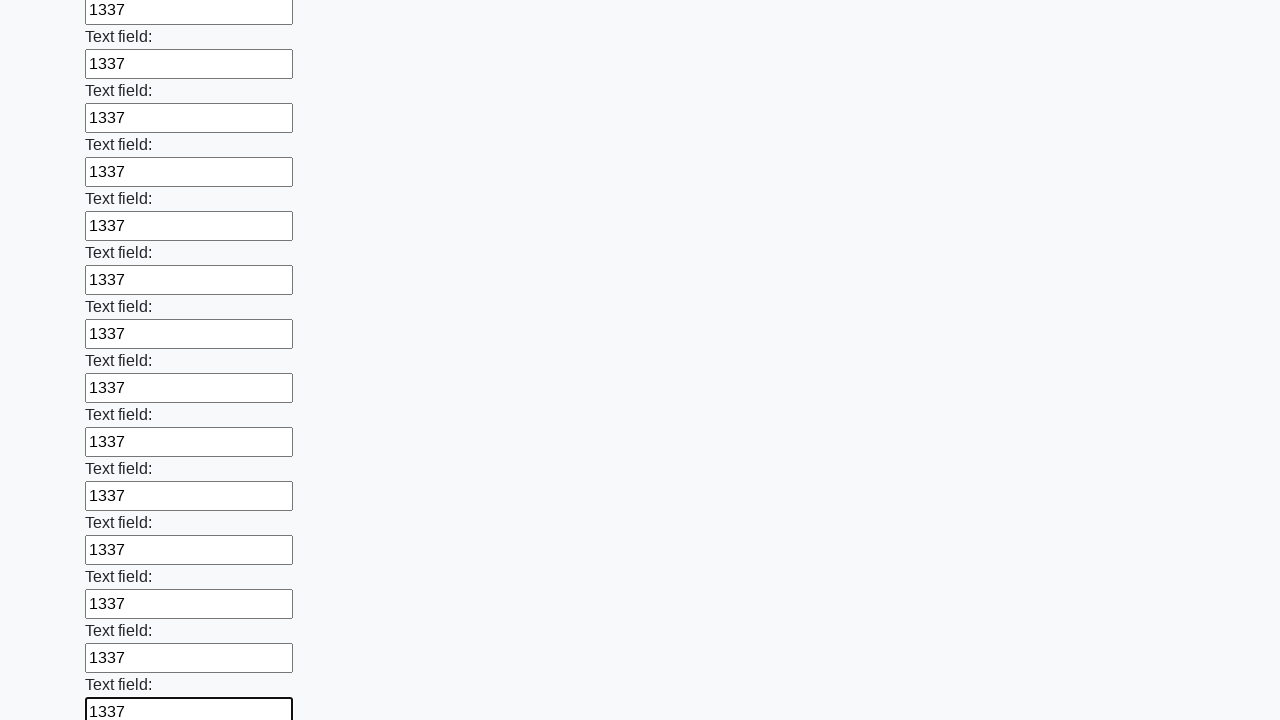

Filled an input field with value '1337' on input >> nth=46
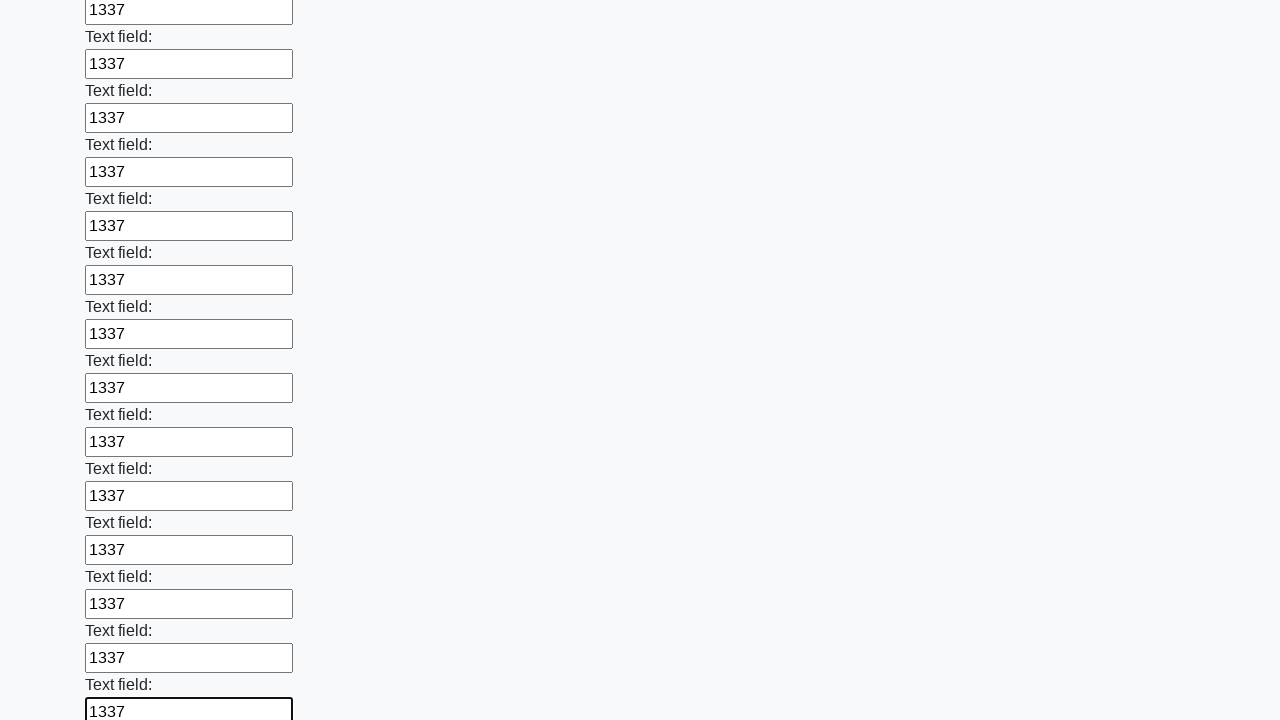

Filled an input field with value '1337' on input >> nth=47
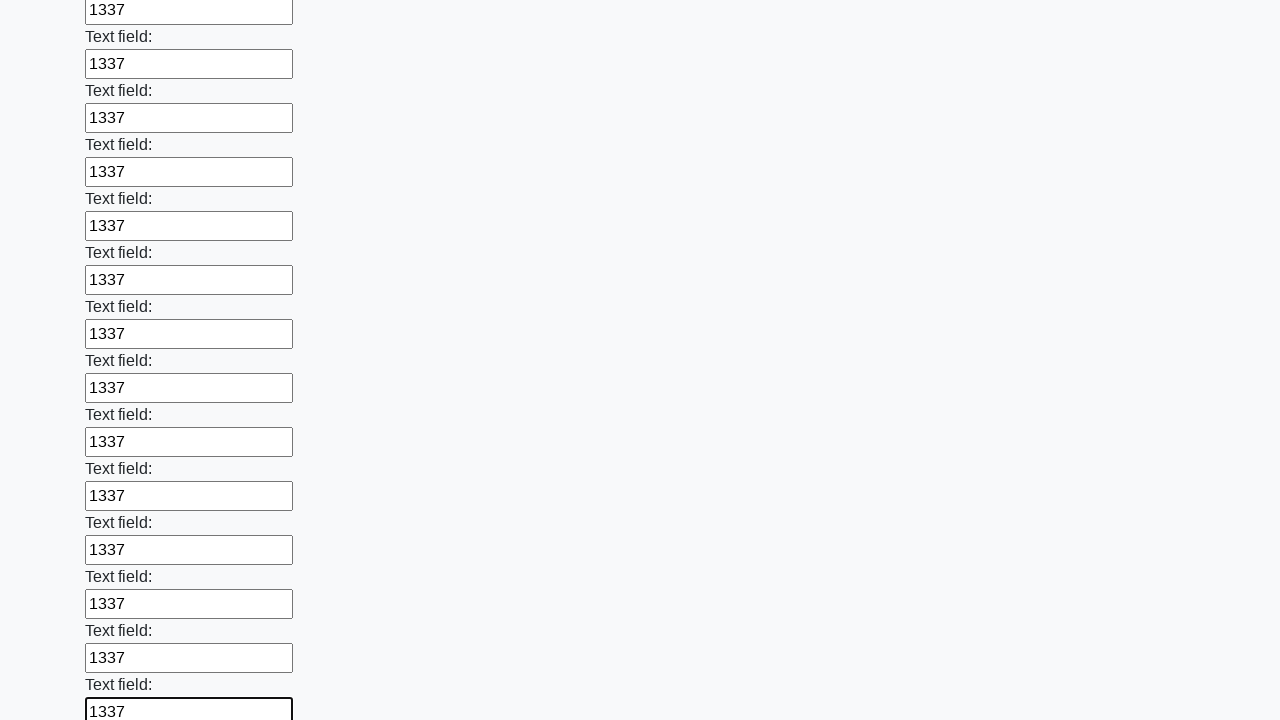

Filled an input field with value '1337' on input >> nth=48
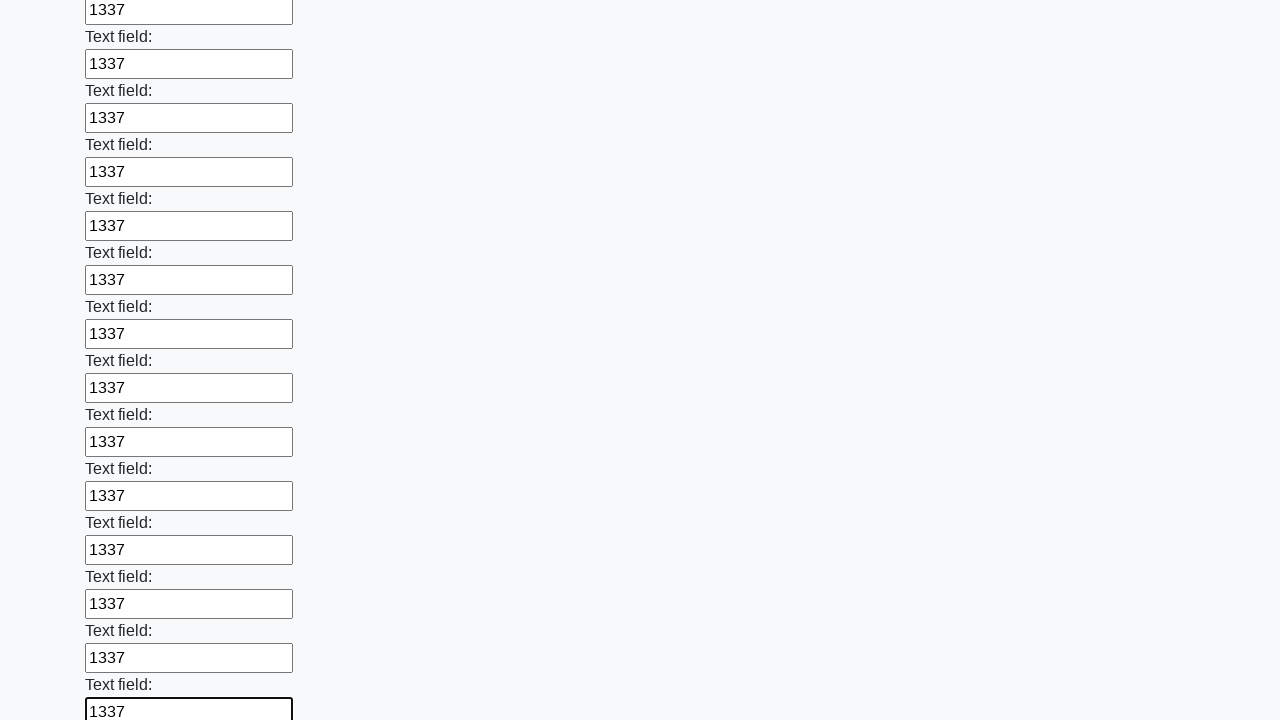

Filled an input field with value '1337' on input >> nth=49
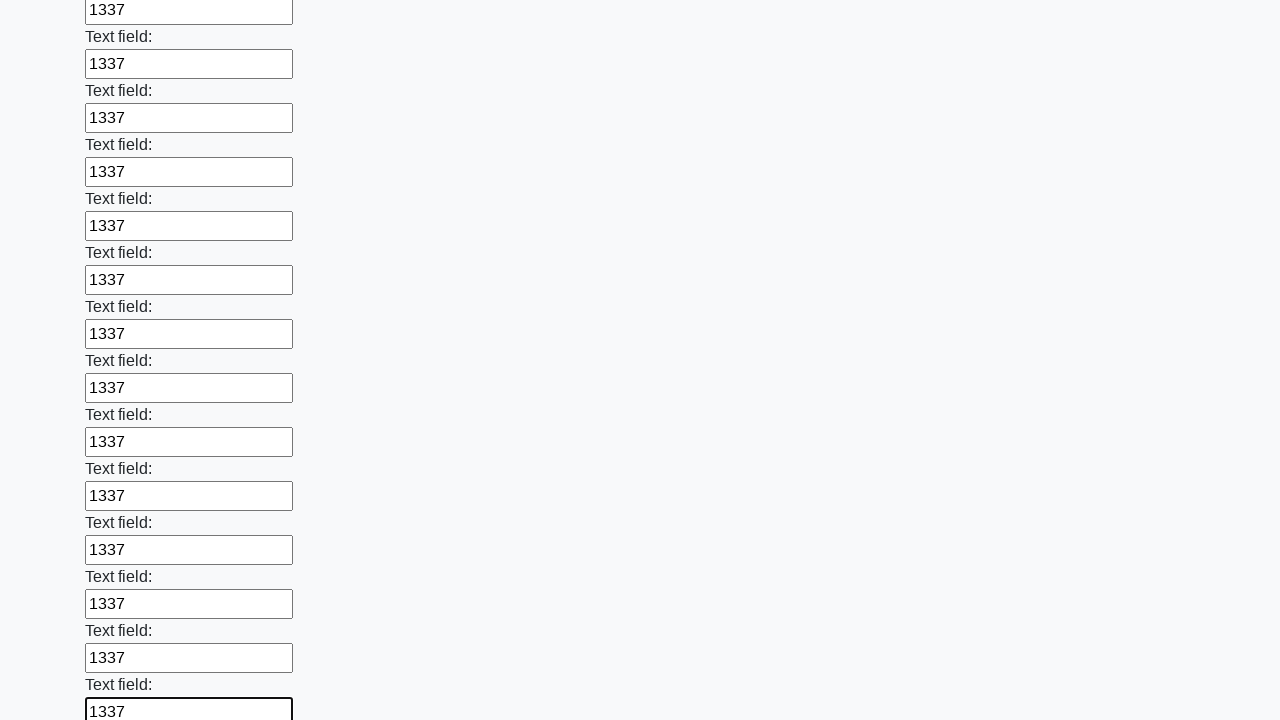

Filled an input field with value '1337' on input >> nth=50
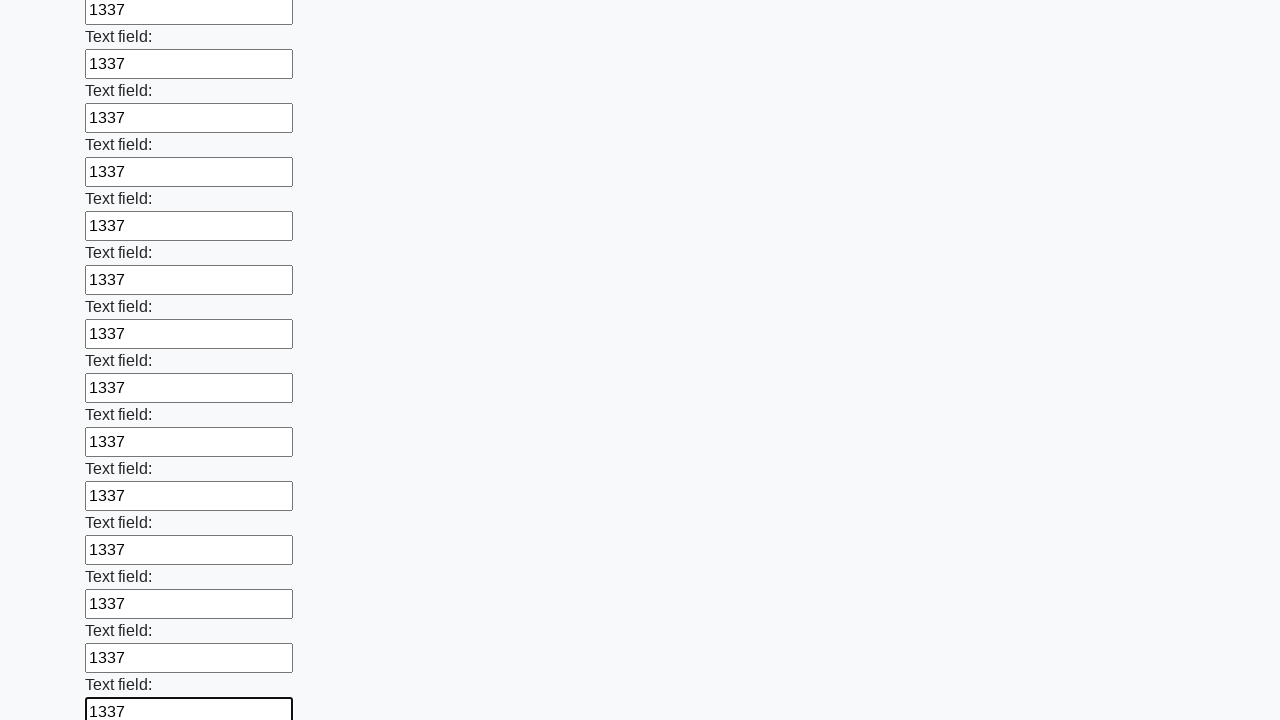

Filled an input field with value '1337' on input >> nth=51
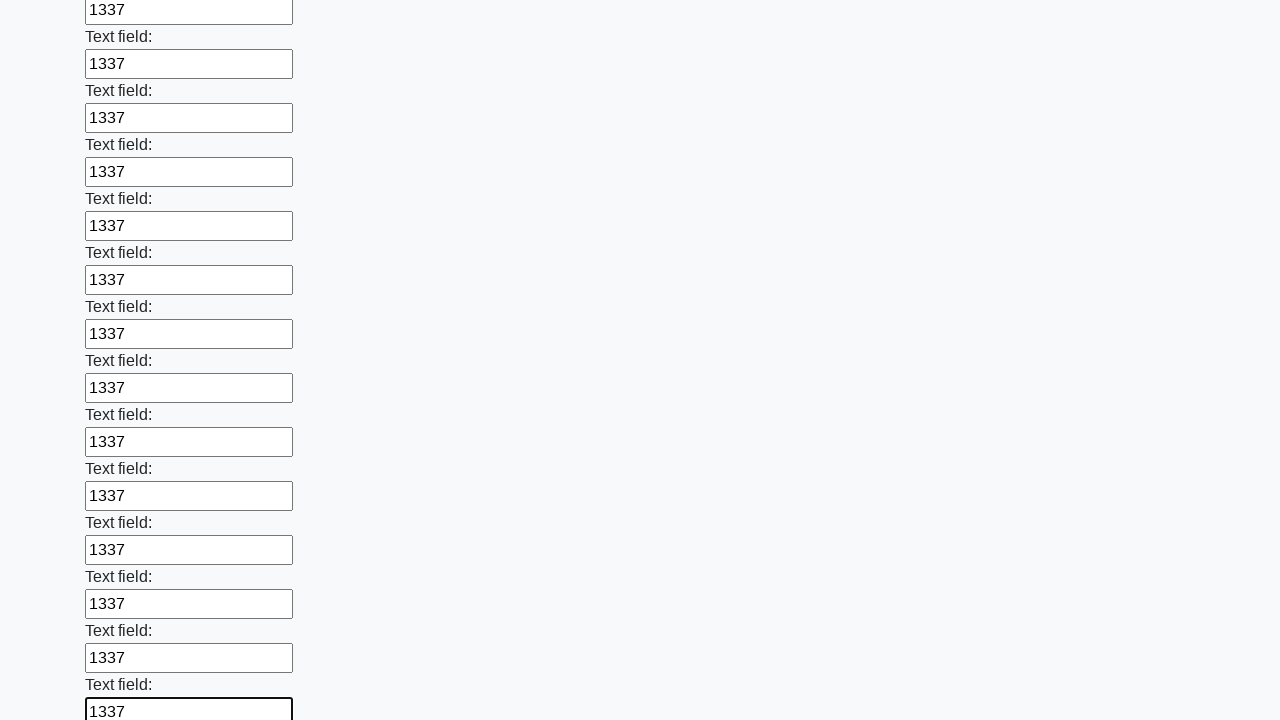

Filled an input field with value '1337' on input >> nth=52
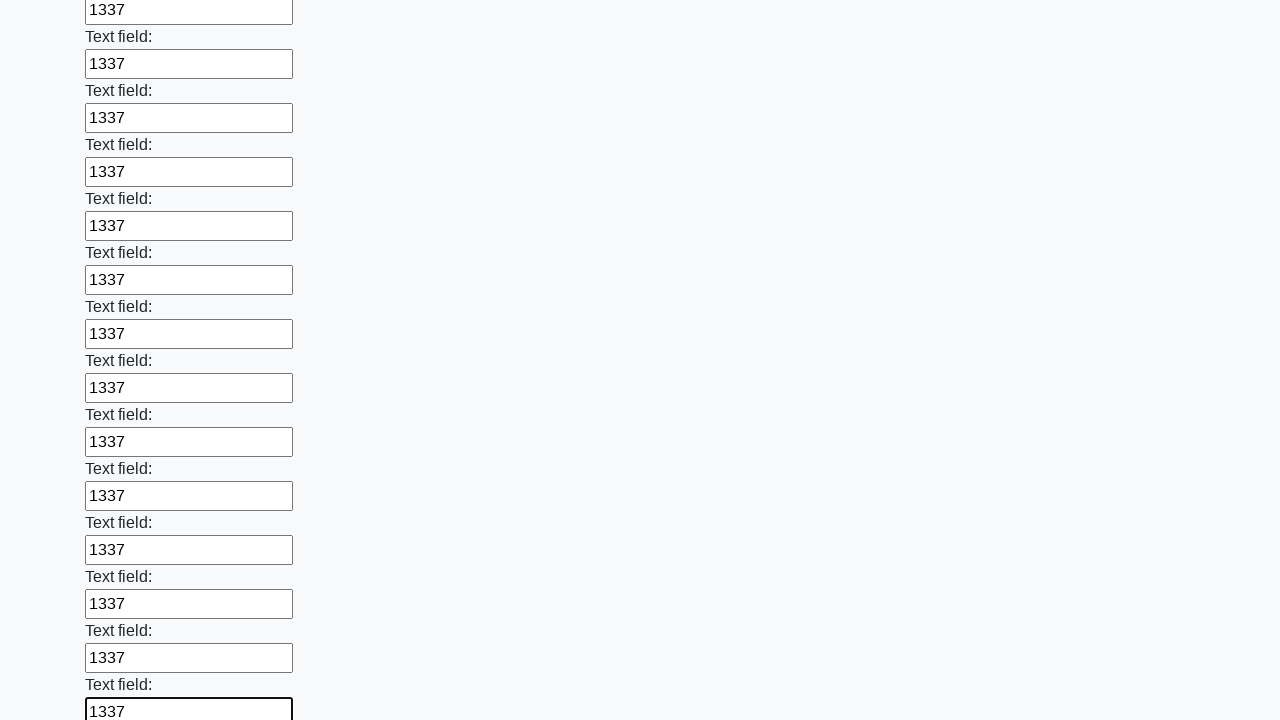

Filled an input field with value '1337' on input >> nth=53
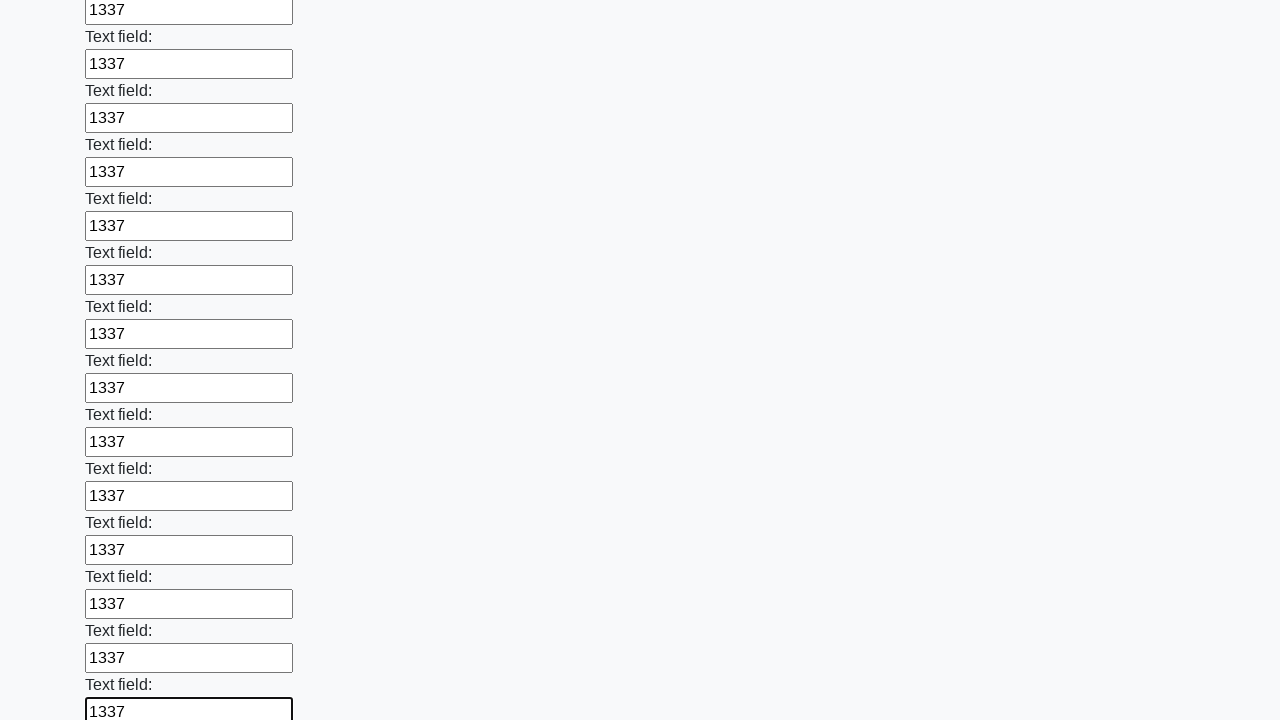

Filled an input field with value '1337' on input >> nth=54
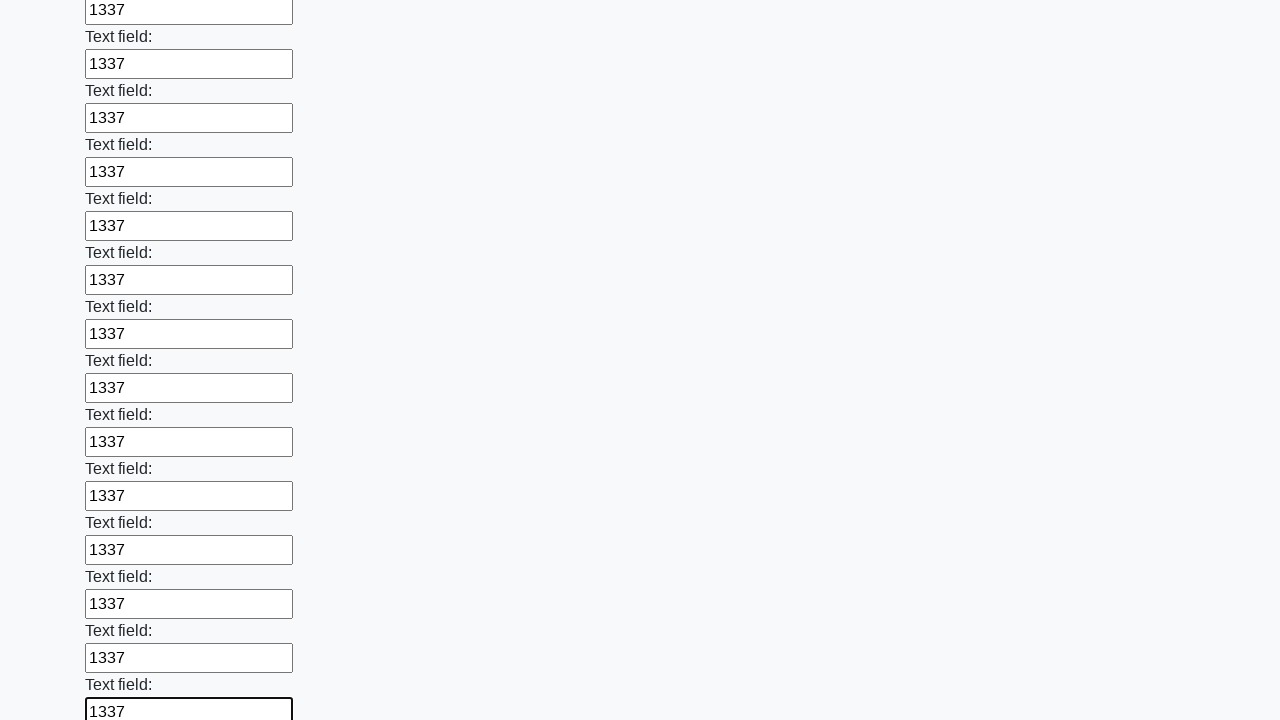

Filled an input field with value '1337' on input >> nth=55
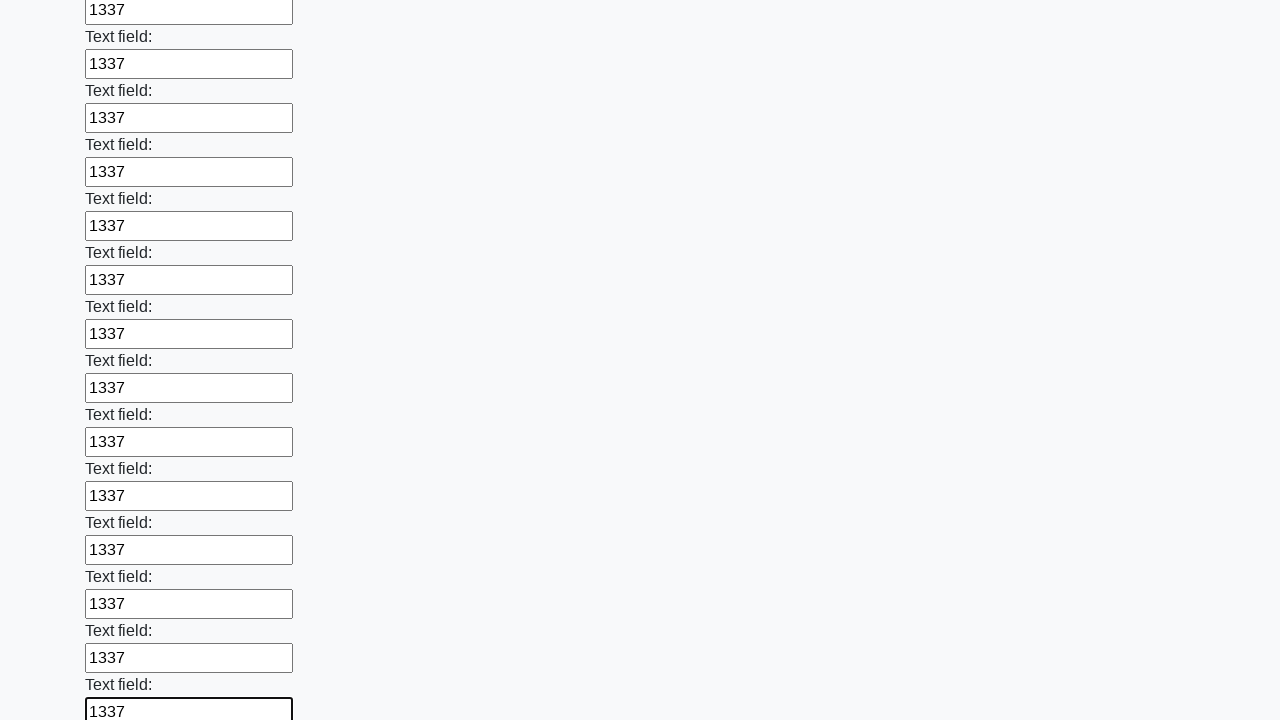

Filled an input field with value '1337' on input >> nth=56
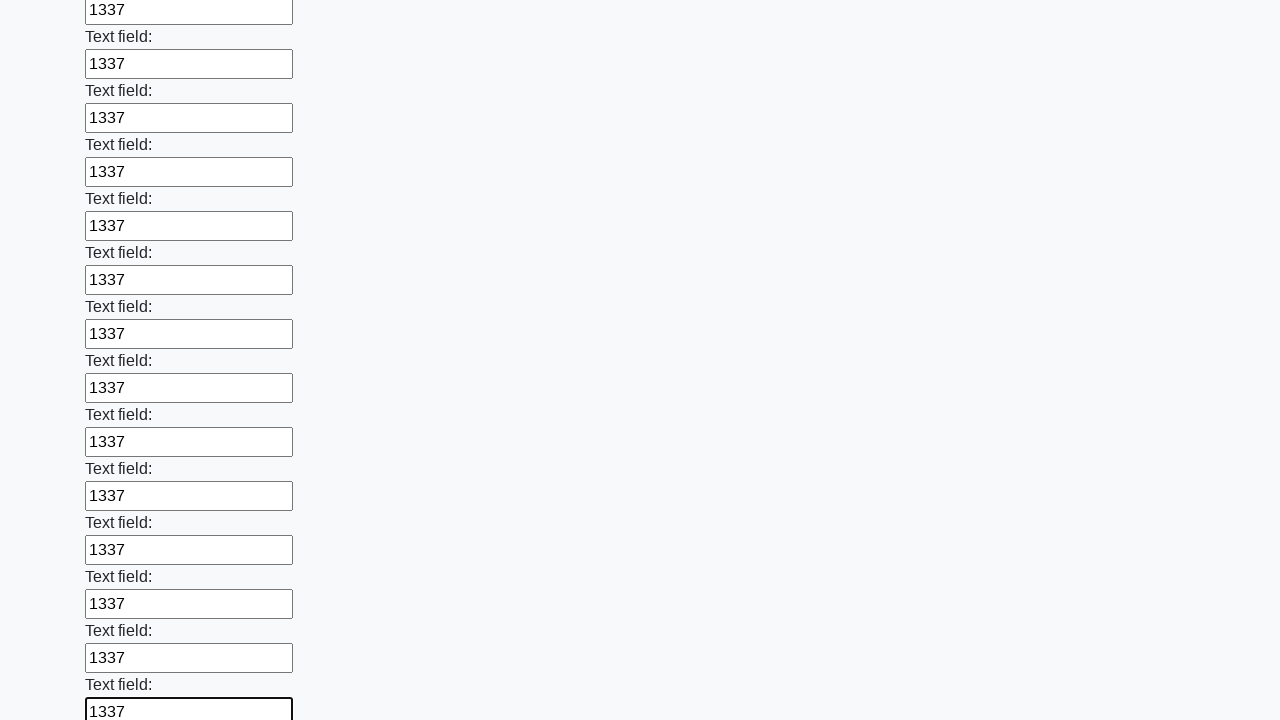

Filled an input field with value '1337' on input >> nth=57
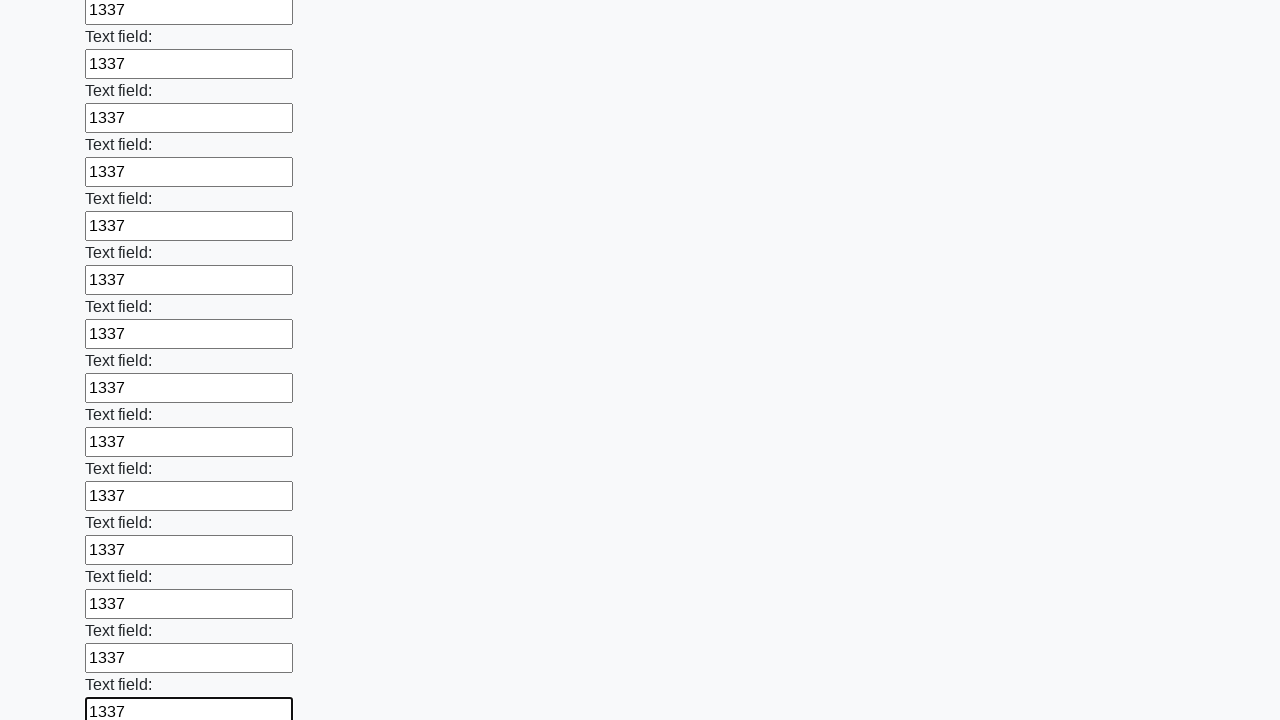

Filled an input field with value '1337' on input >> nth=58
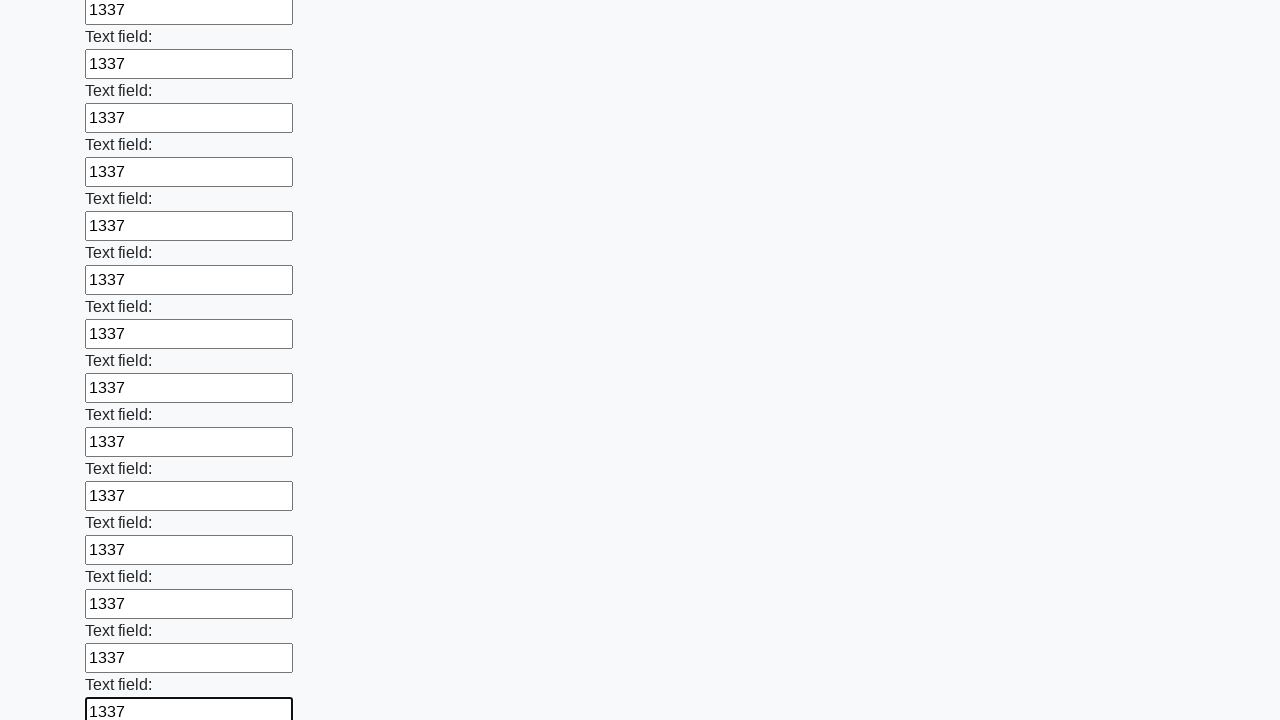

Filled an input field with value '1337' on input >> nth=59
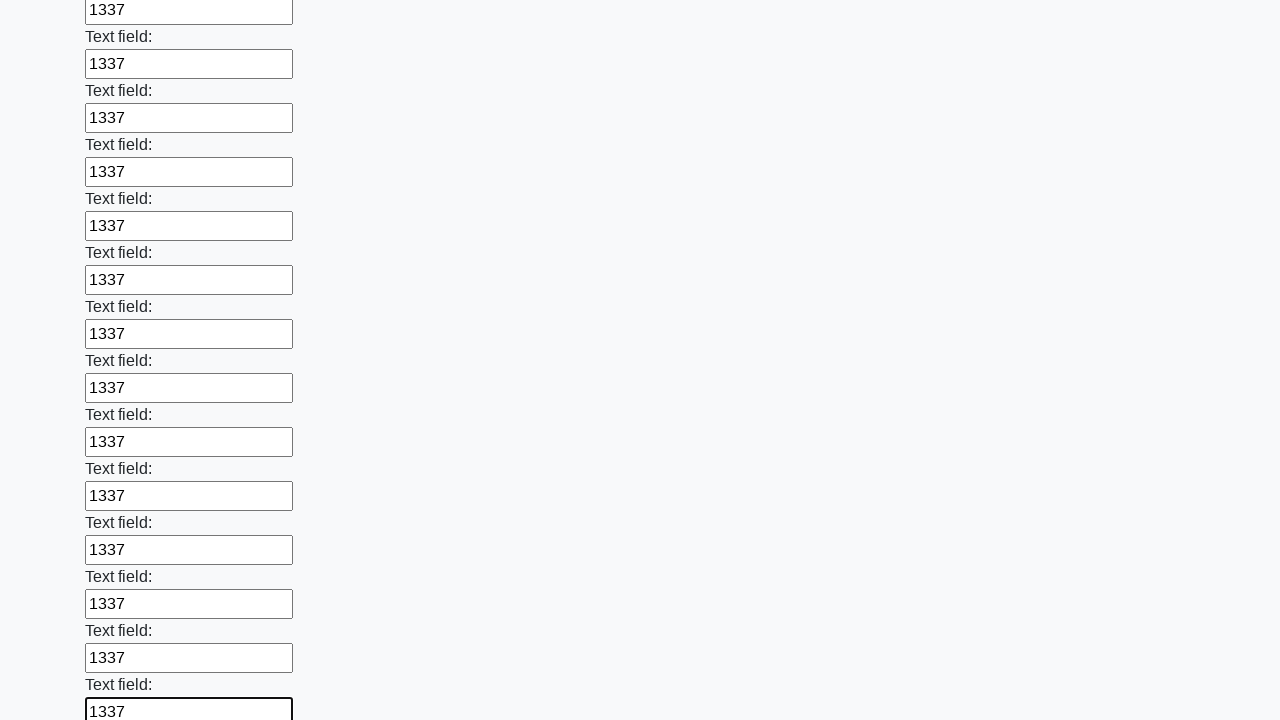

Filled an input field with value '1337' on input >> nth=60
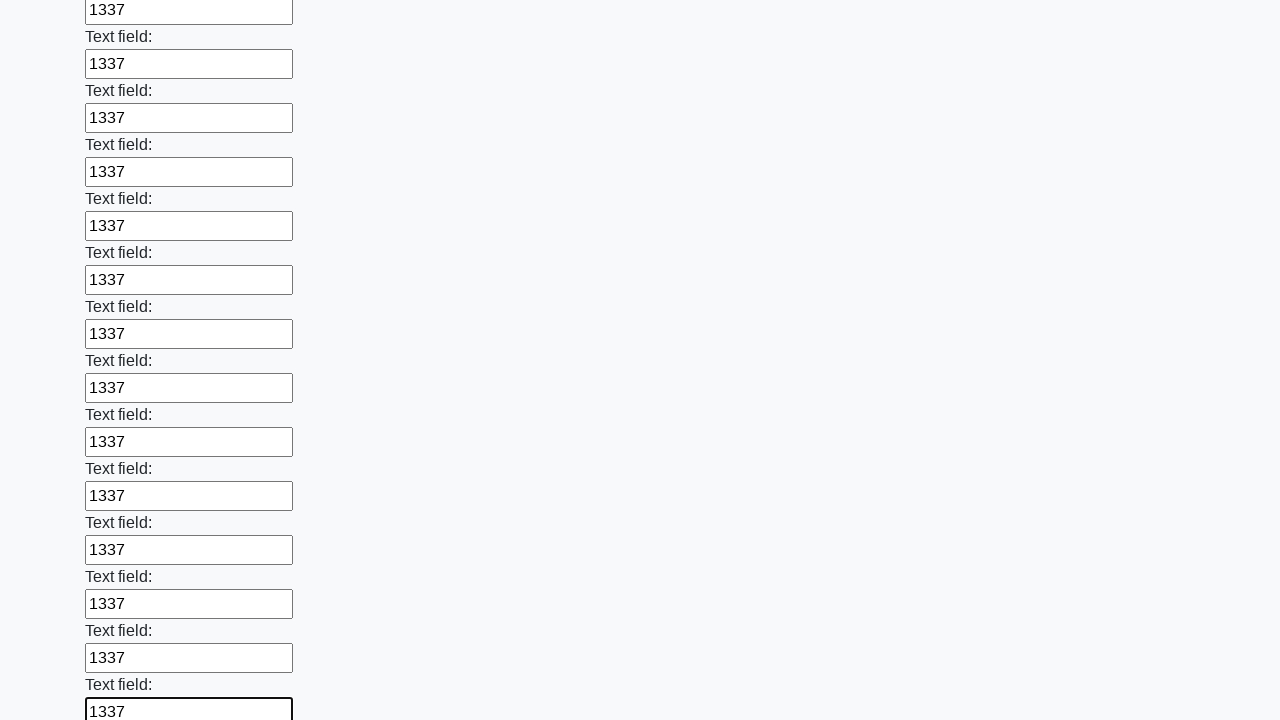

Filled an input field with value '1337' on input >> nth=61
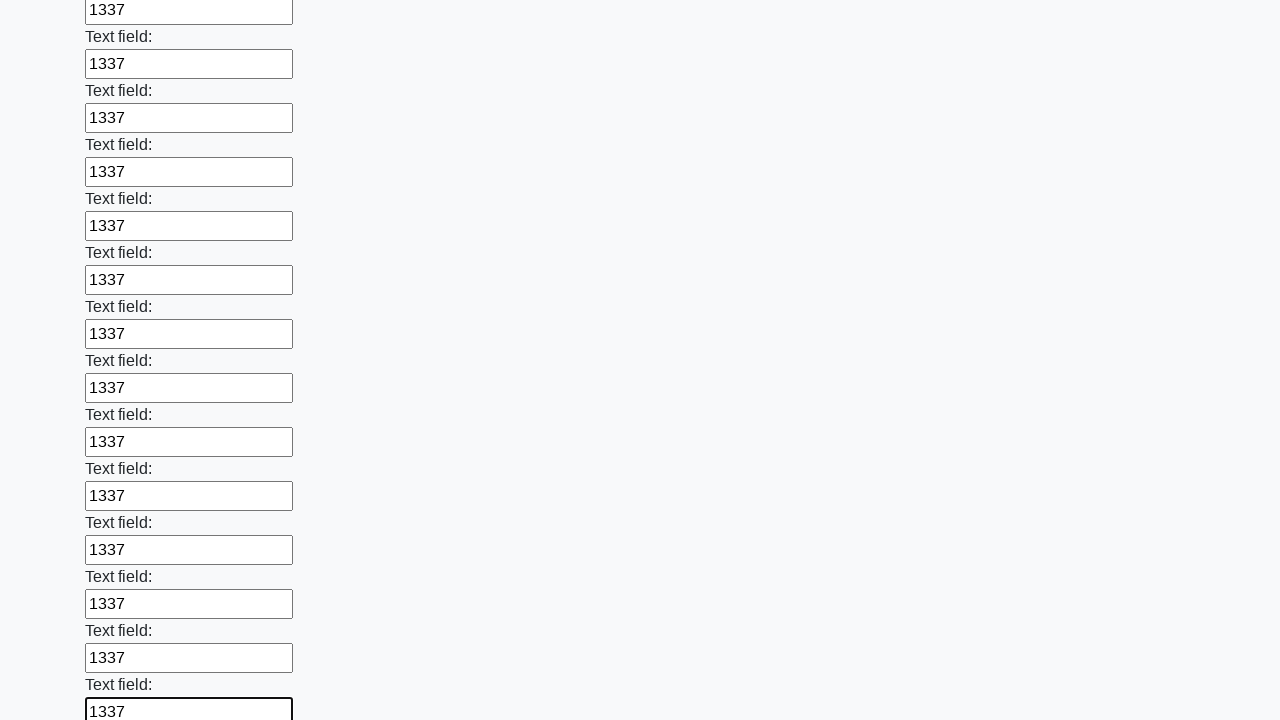

Filled an input field with value '1337' on input >> nth=62
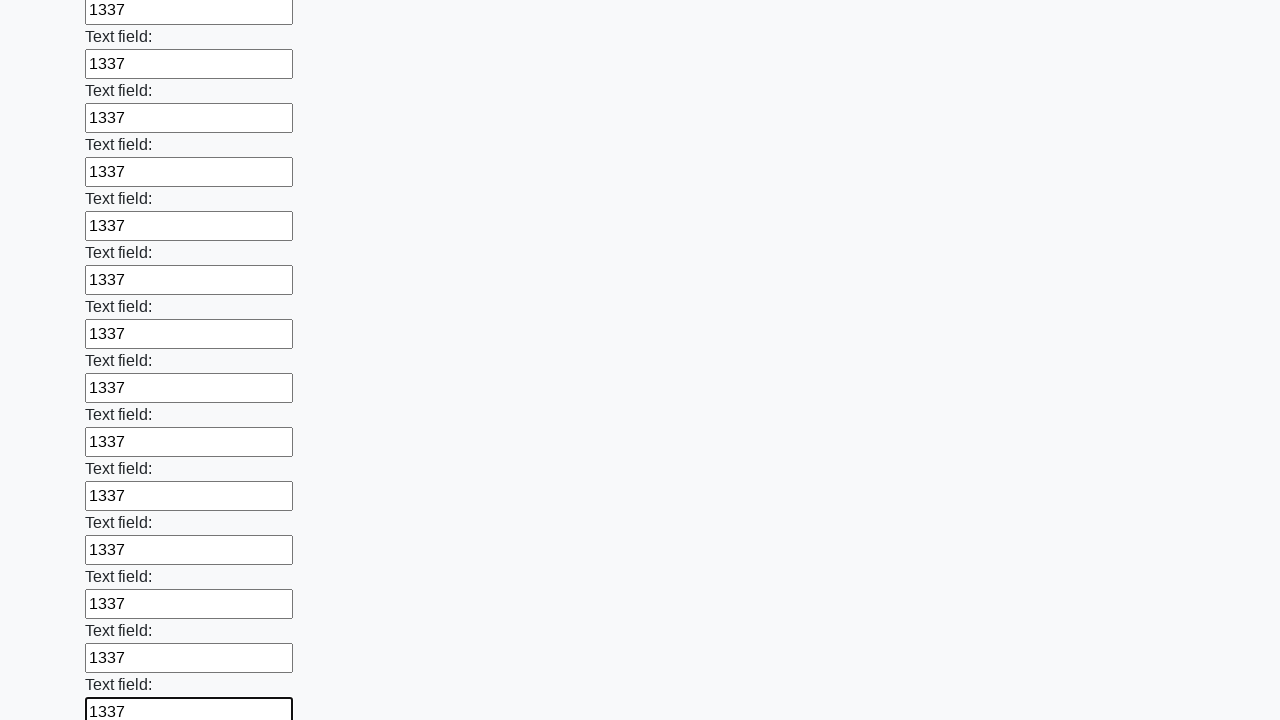

Filled an input field with value '1337' on input >> nth=63
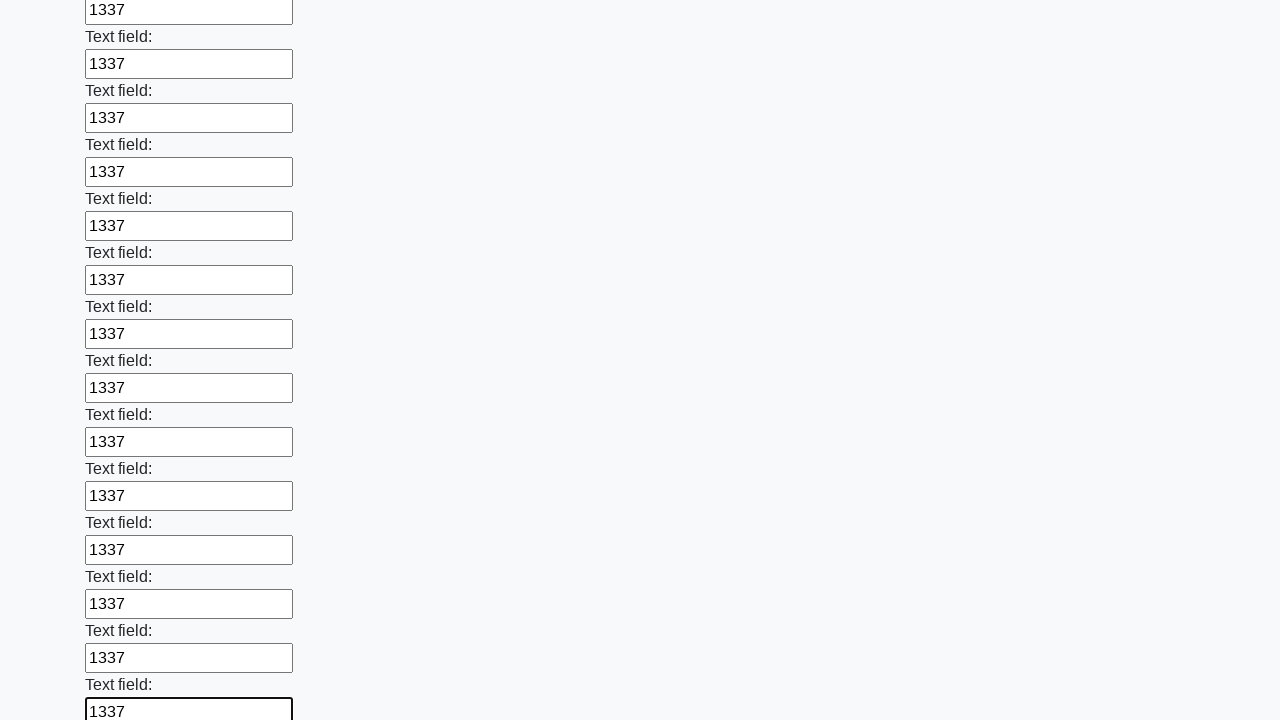

Filled an input field with value '1337' on input >> nth=64
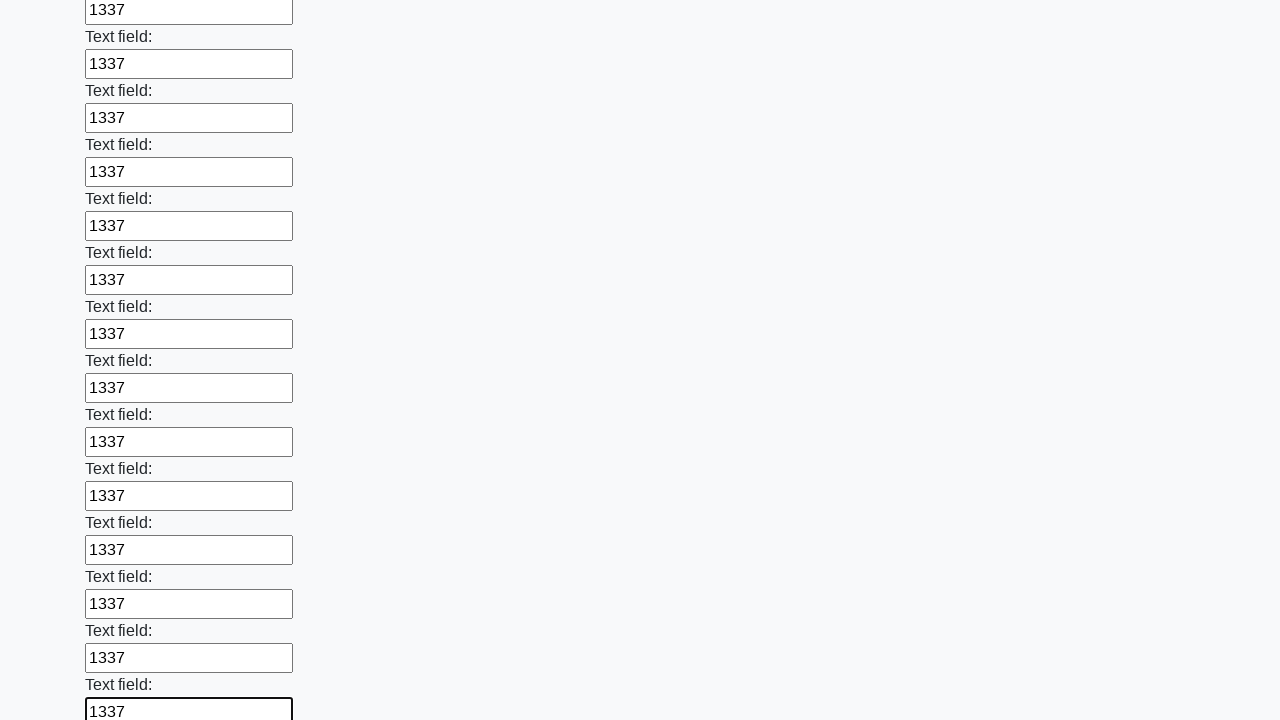

Filled an input field with value '1337' on input >> nth=65
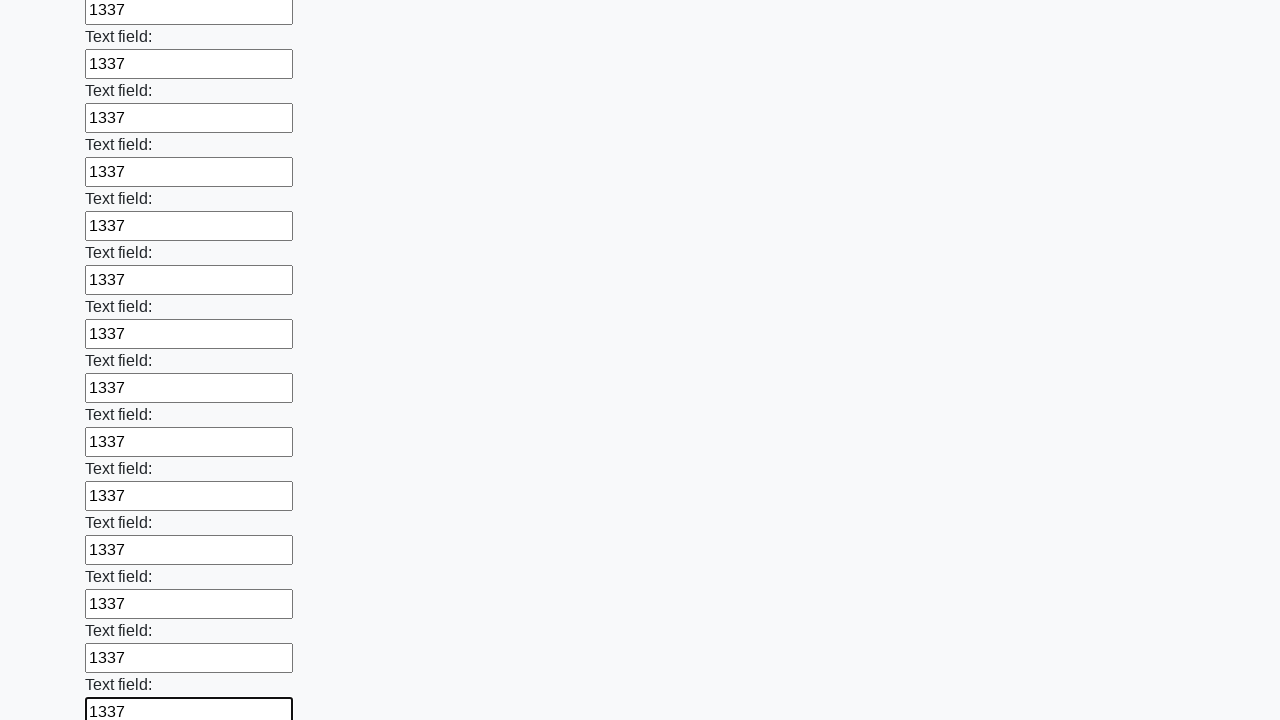

Filled an input field with value '1337' on input >> nth=66
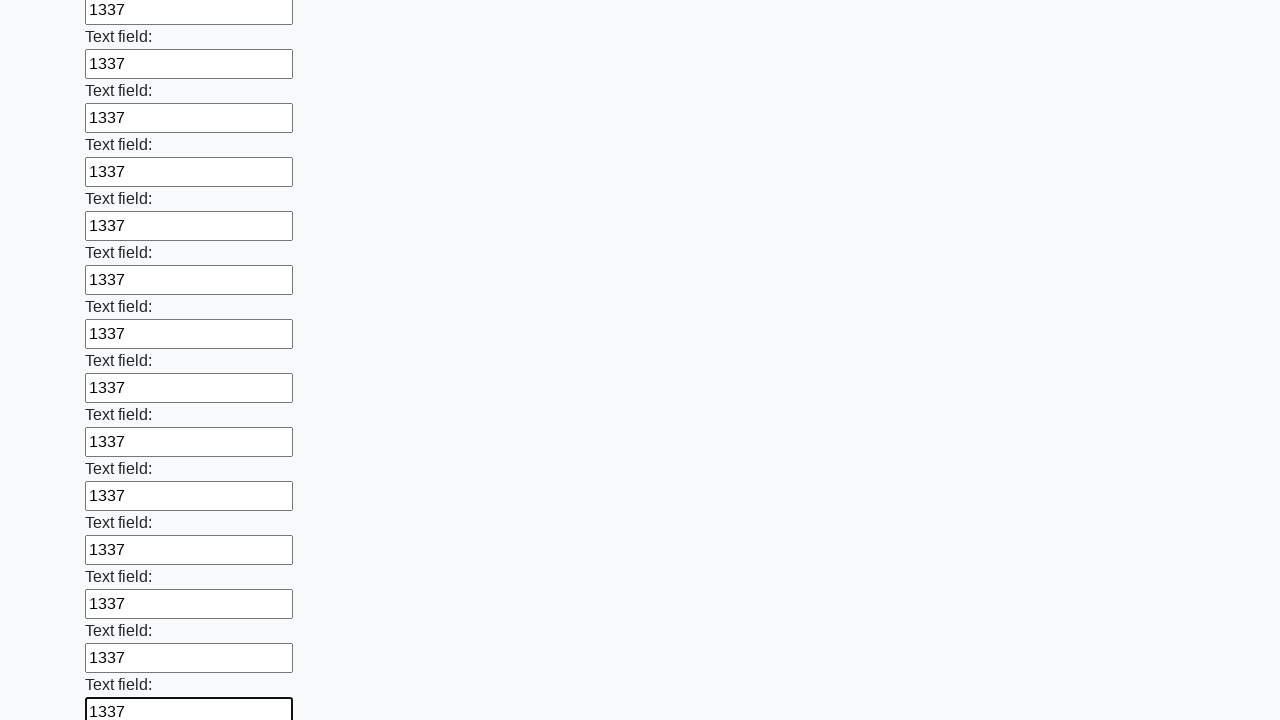

Filled an input field with value '1337' on input >> nth=67
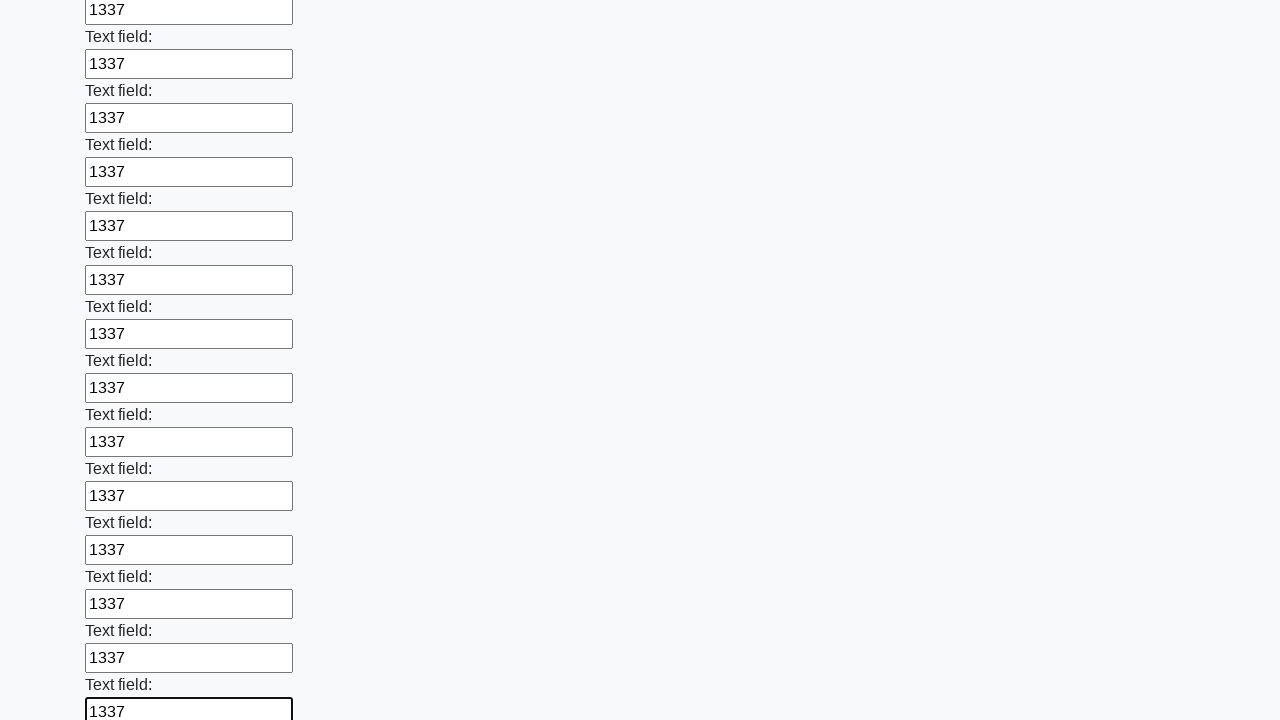

Filled an input field with value '1337' on input >> nth=68
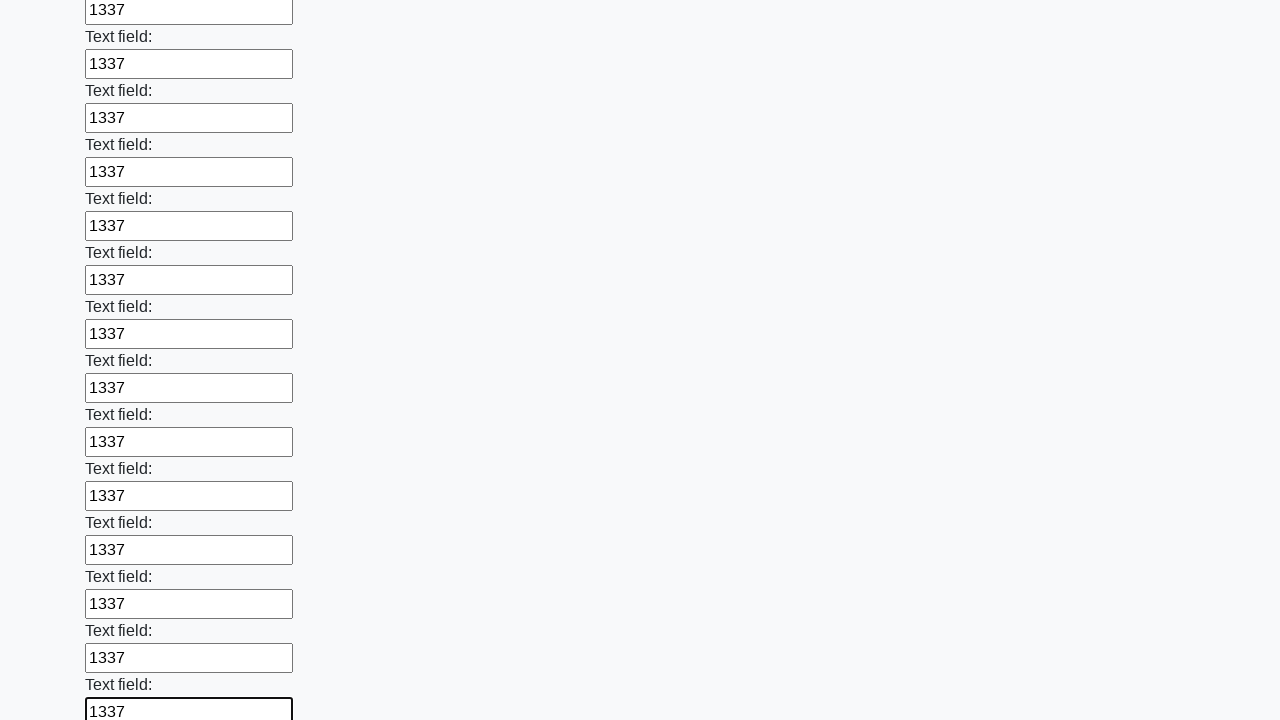

Filled an input field with value '1337' on input >> nth=69
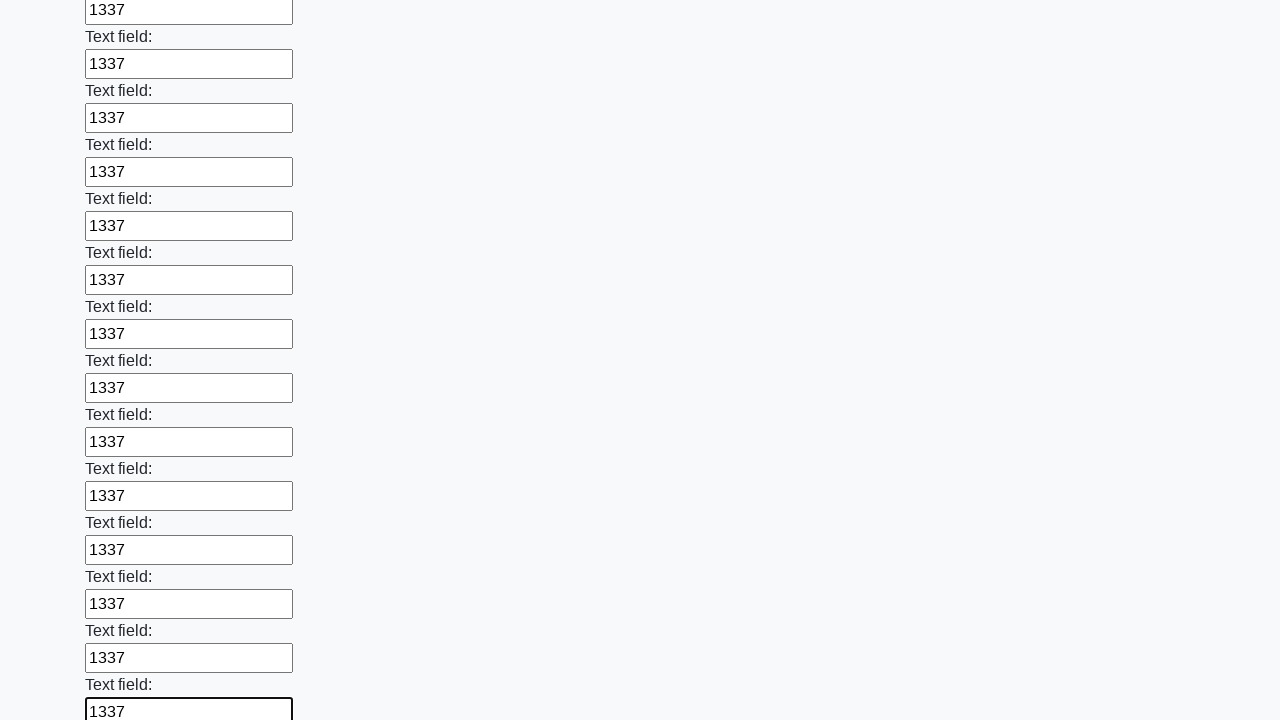

Filled an input field with value '1337' on input >> nth=70
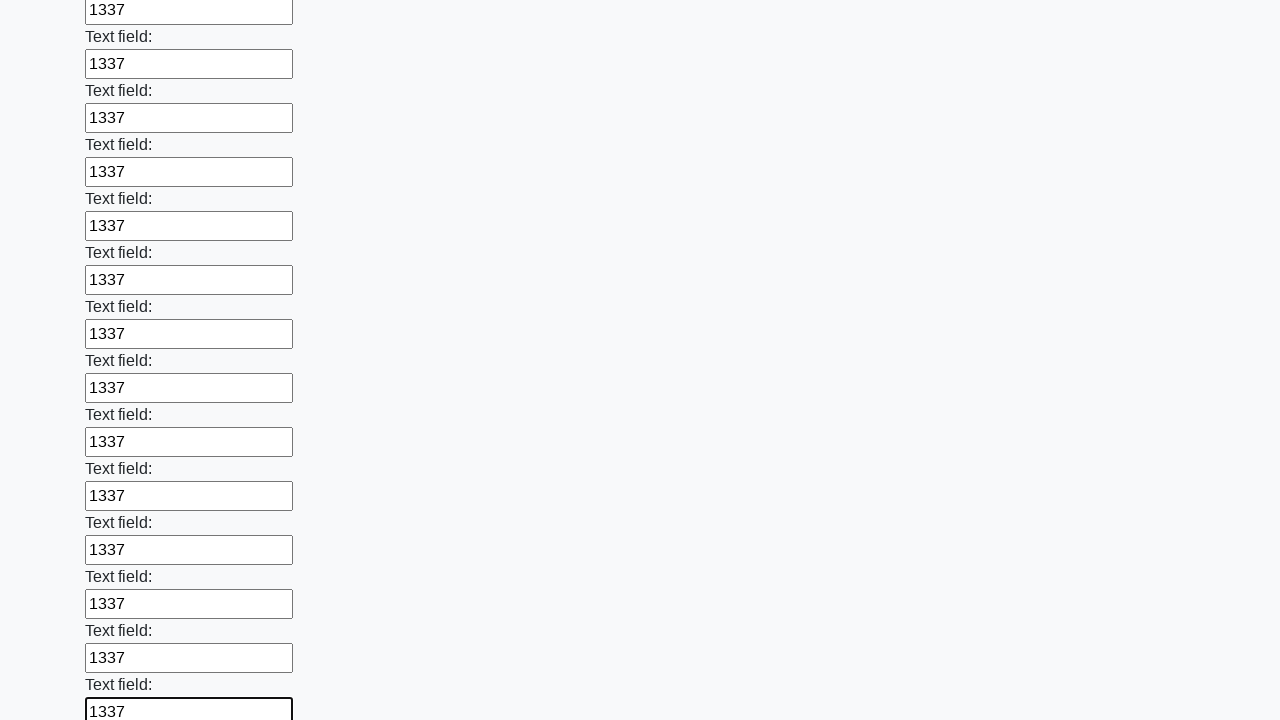

Filled an input field with value '1337' on input >> nth=71
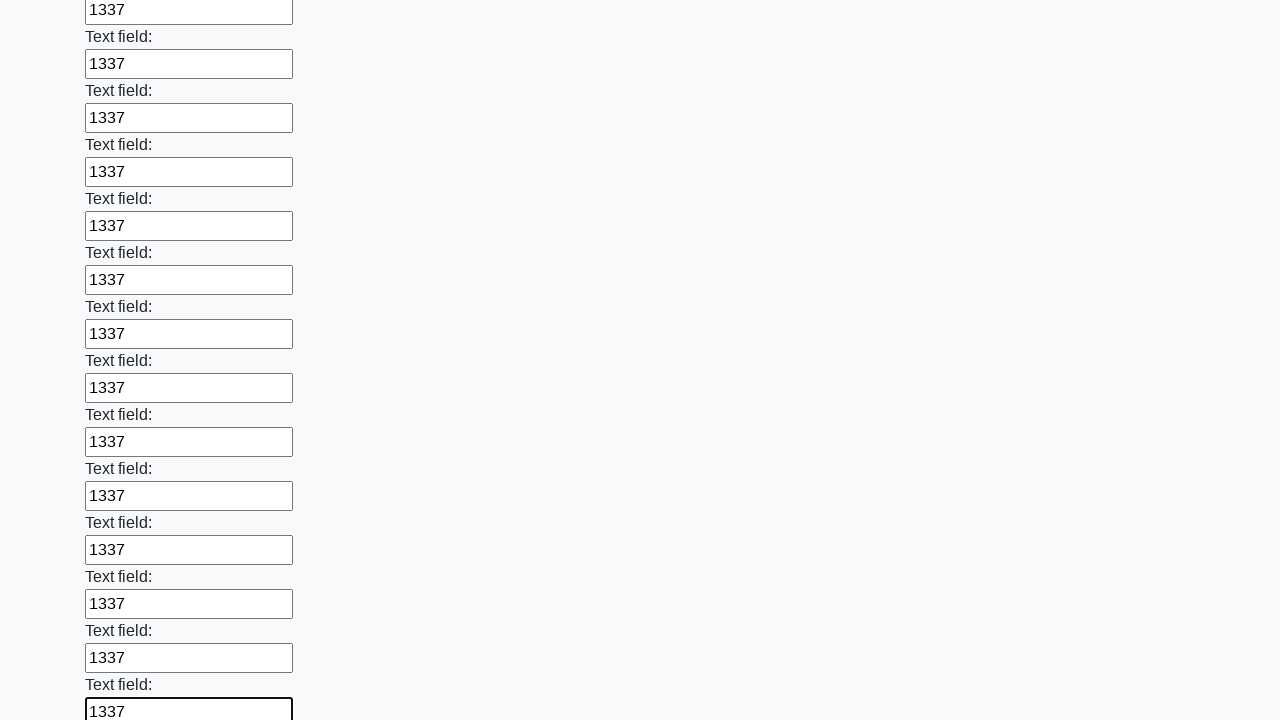

Filled an input field with value '1337' on input >> nth=72
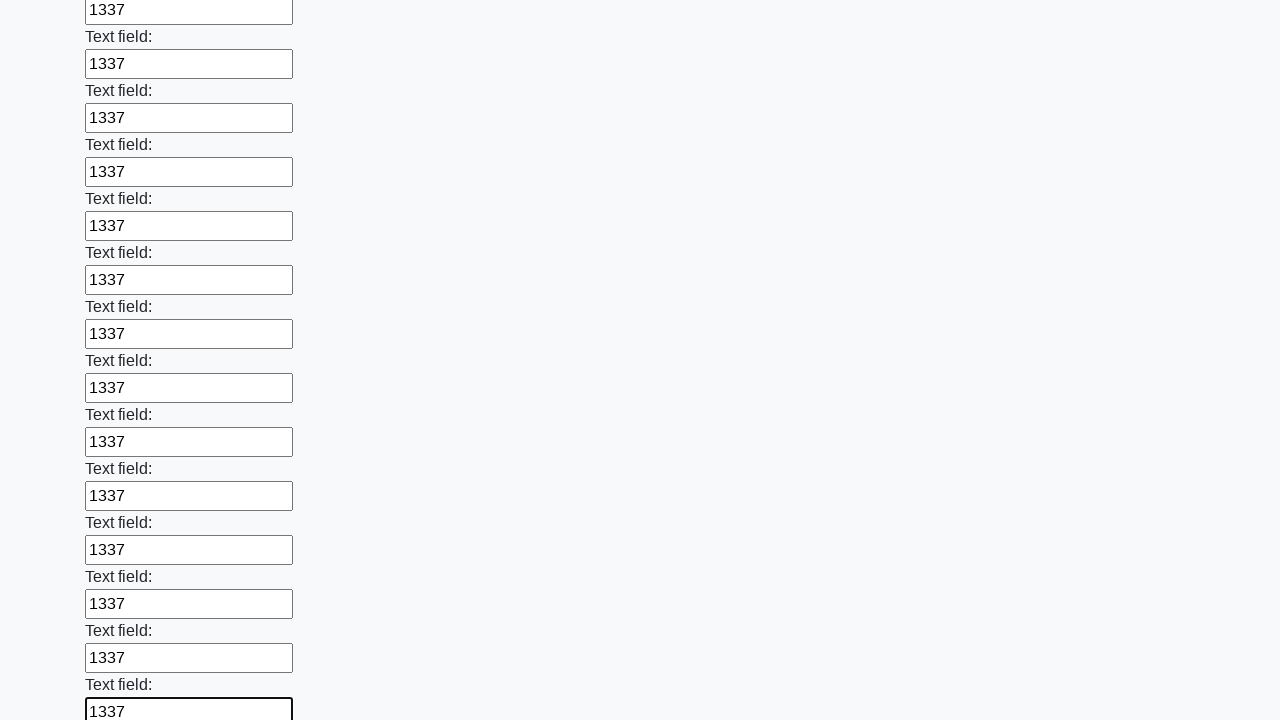

Filled an input field with value '1337' on input >> nth=73
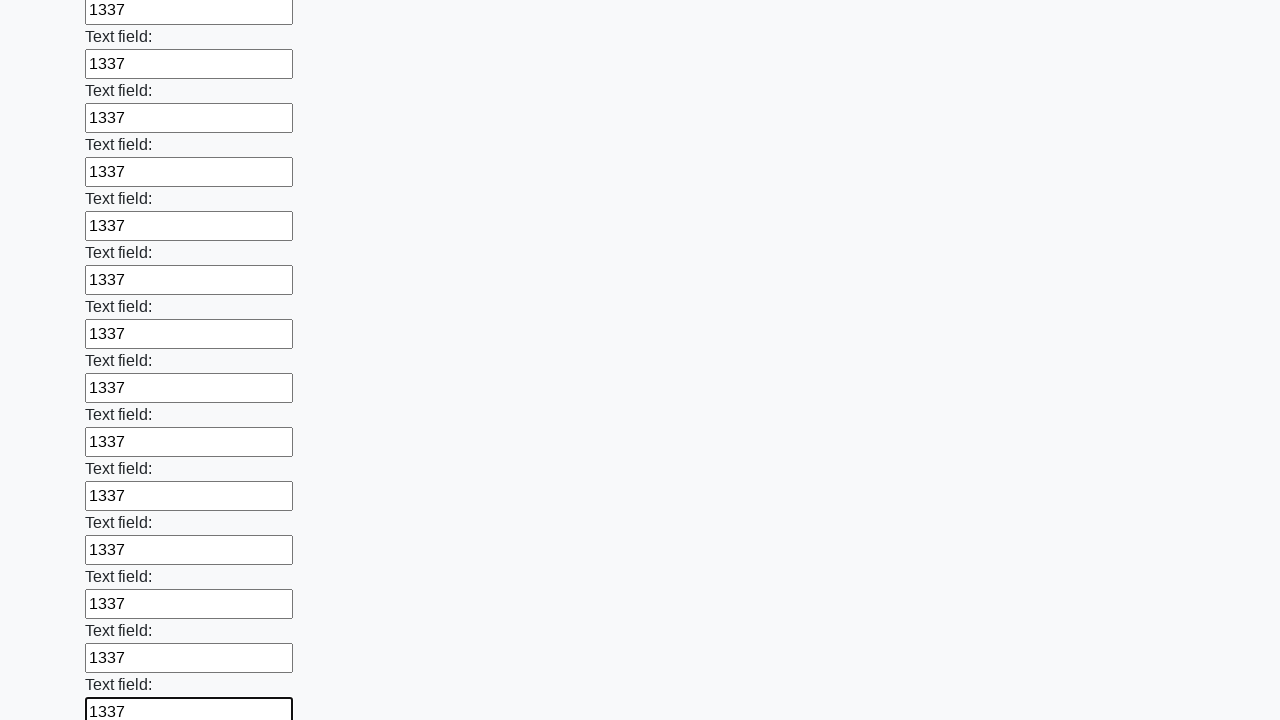

Filled an input field with value '1337' on input >> nth=74
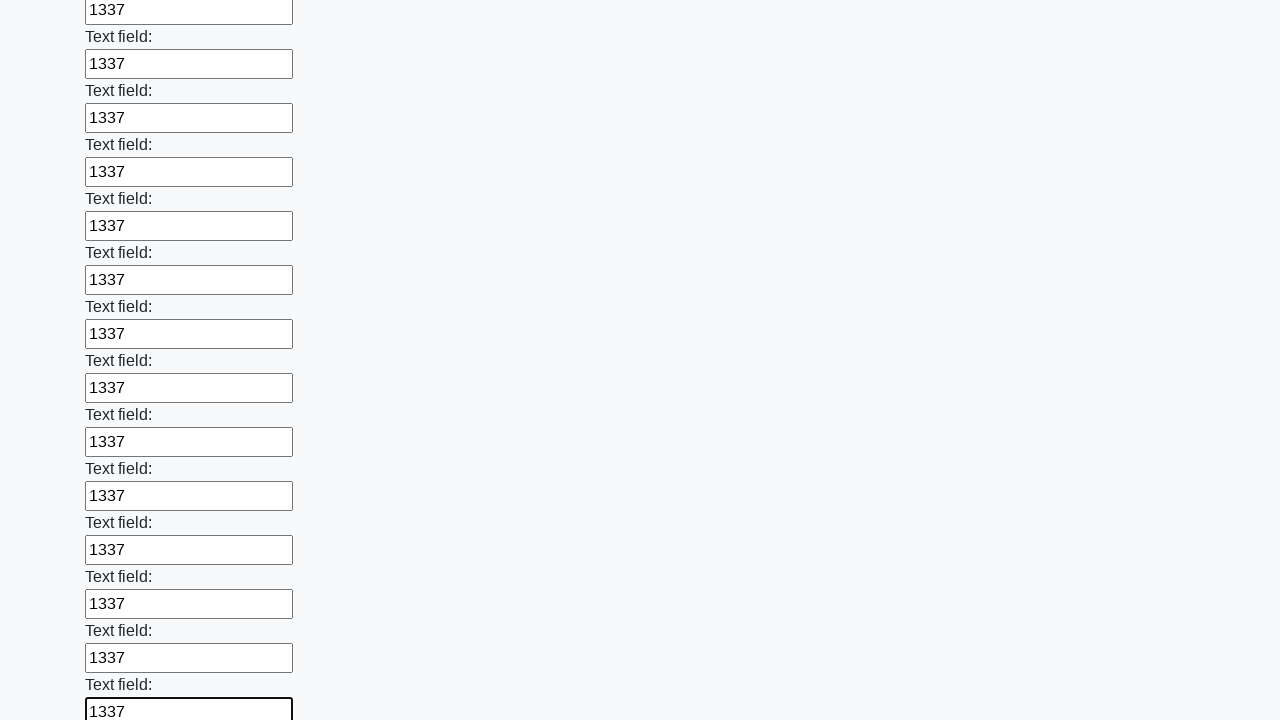

Filled an input field with value '1337' on input >> nth=75
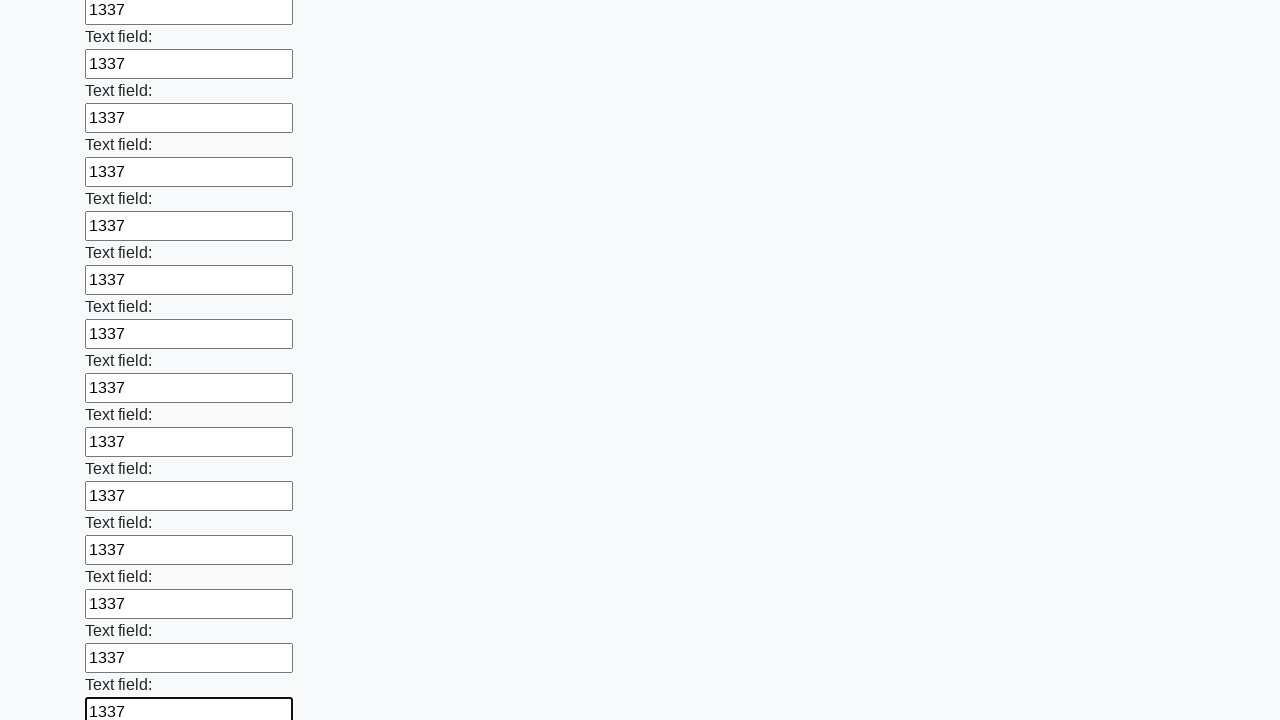

Filled an input field with value '1337' on input >> nth=76
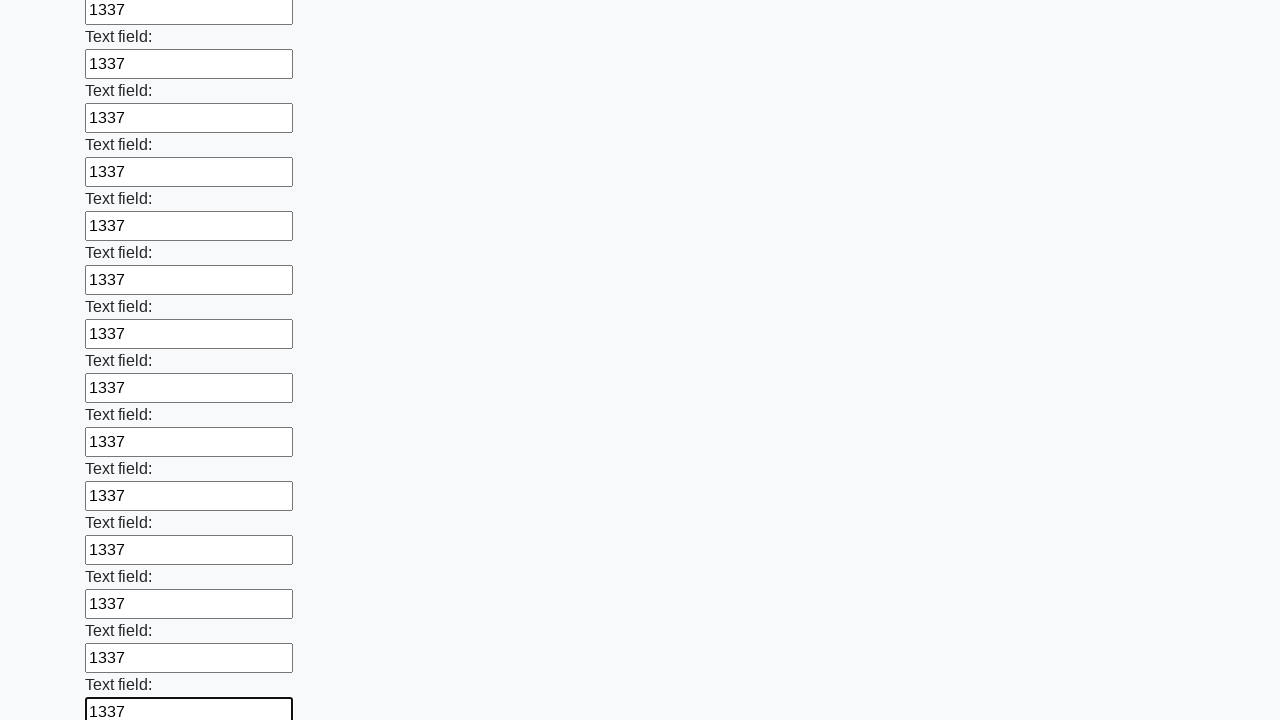

Filled an input field with value '1337' on input >> nth=77
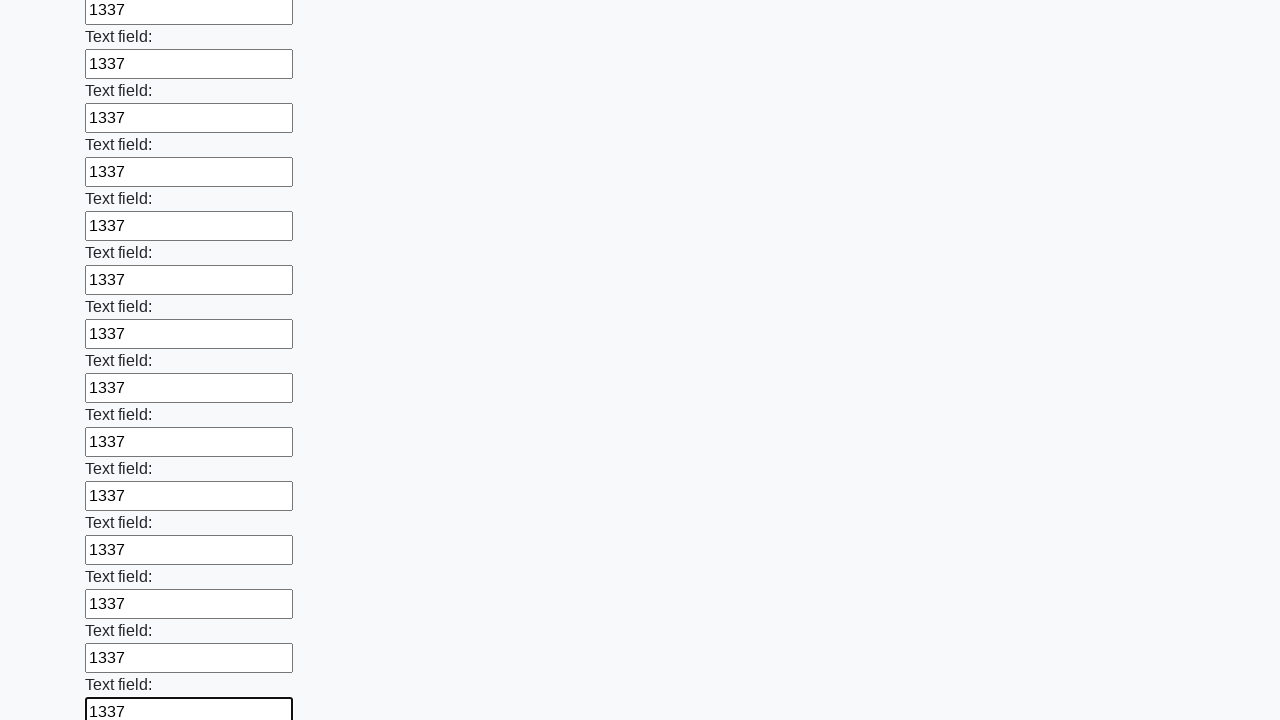

Filled an input field with value '1337' on input >> nth=78
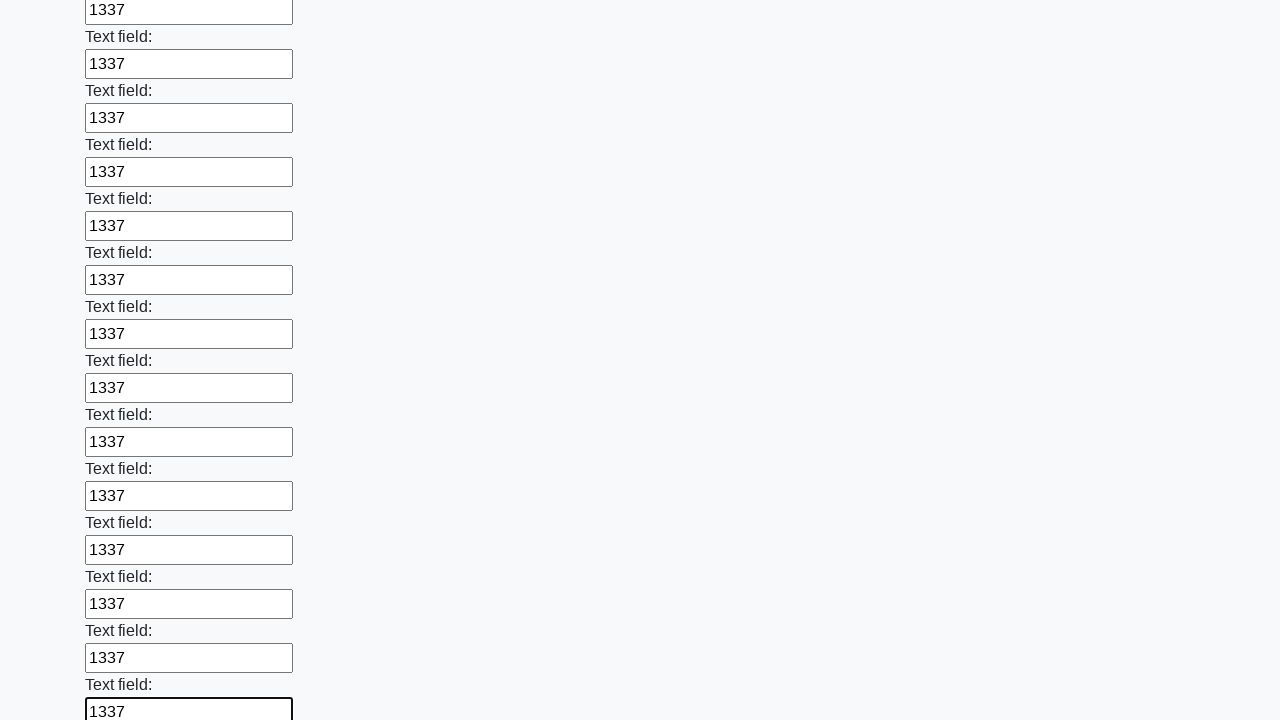

Filled an input field with value '1337' on input >> nth=79
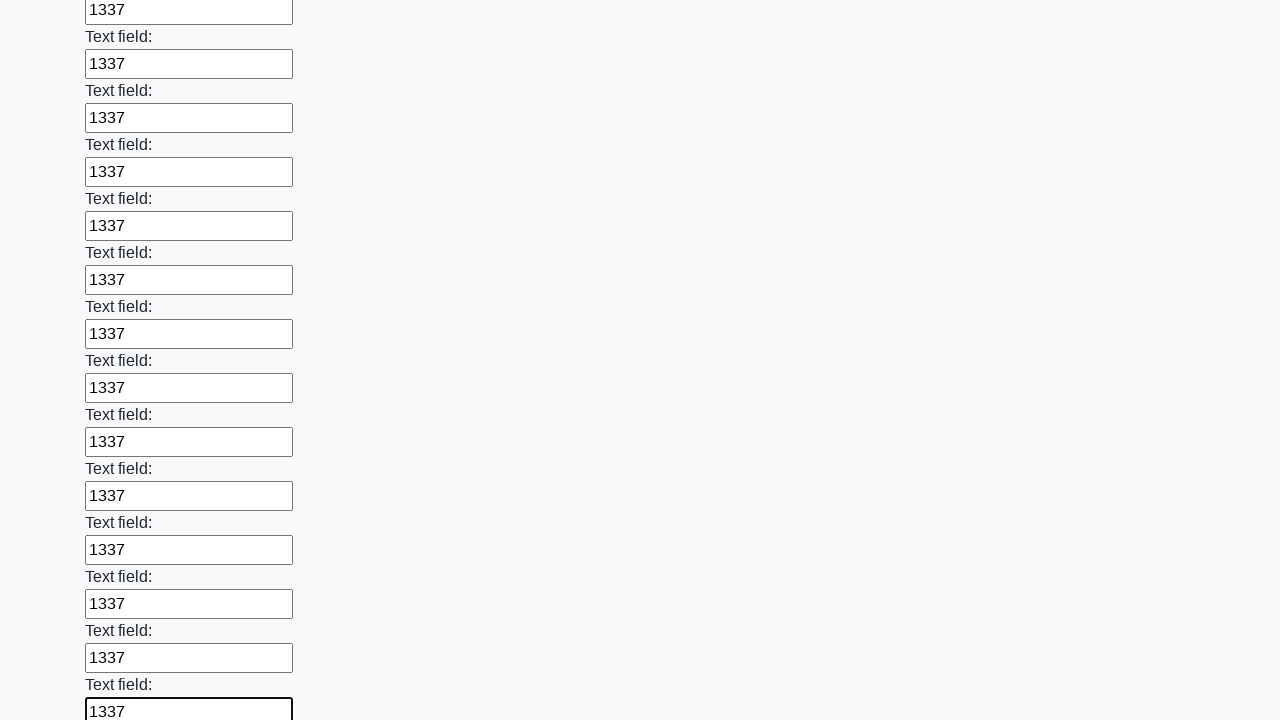

Filled an input field with value '1337' on input >> nth=80
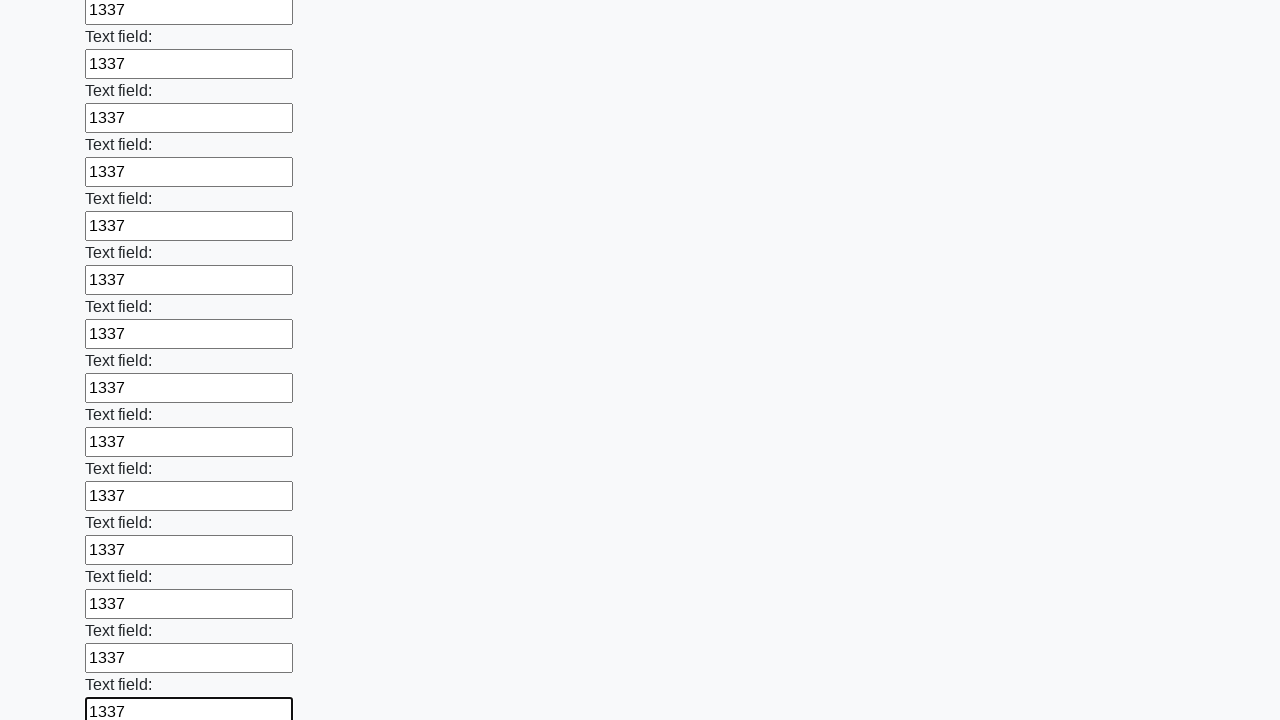

Filled an input field with value '1337' on input >> nth=81
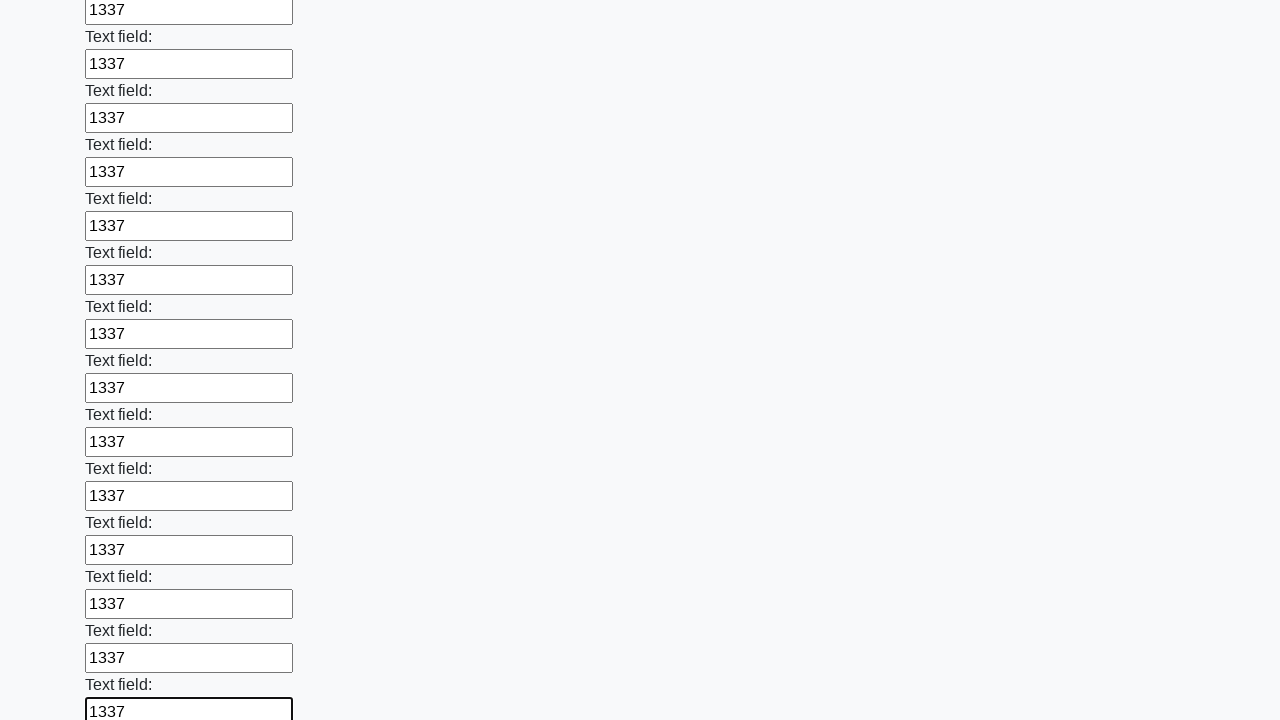

Filled an input field with value '1337' on input >> nth=82
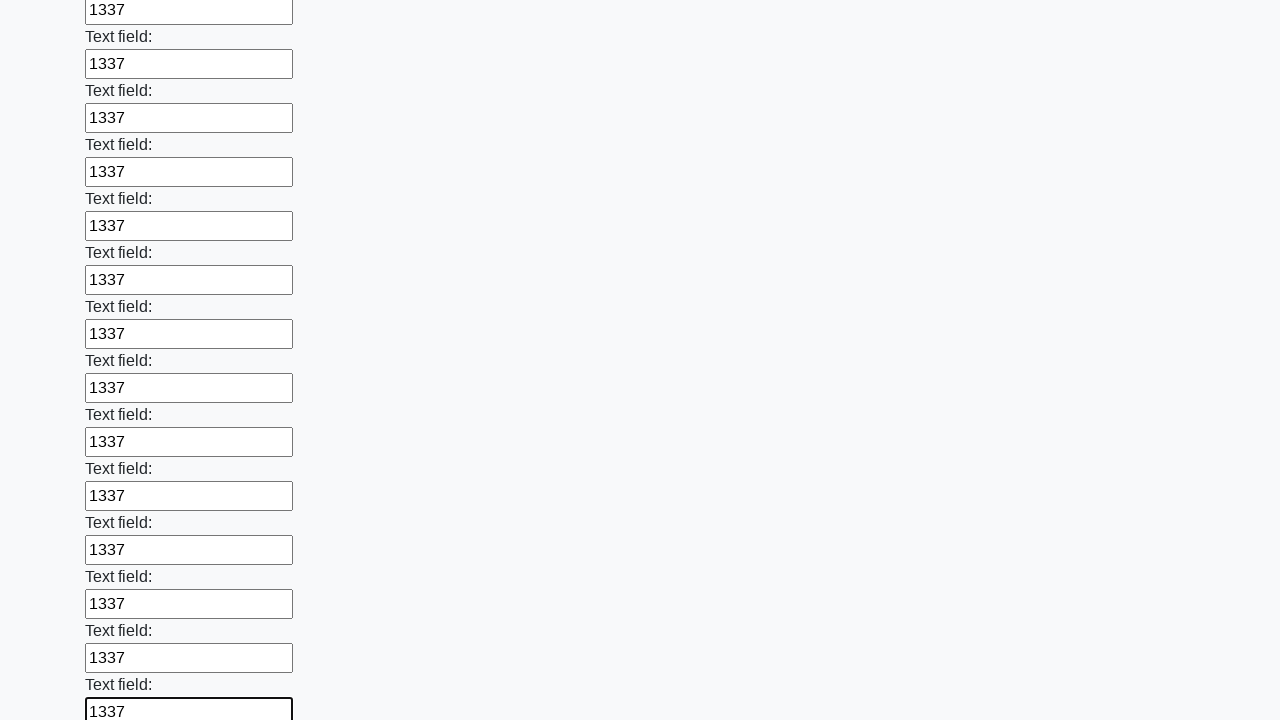

Filled an input field with value '1337' on input >> nth=83
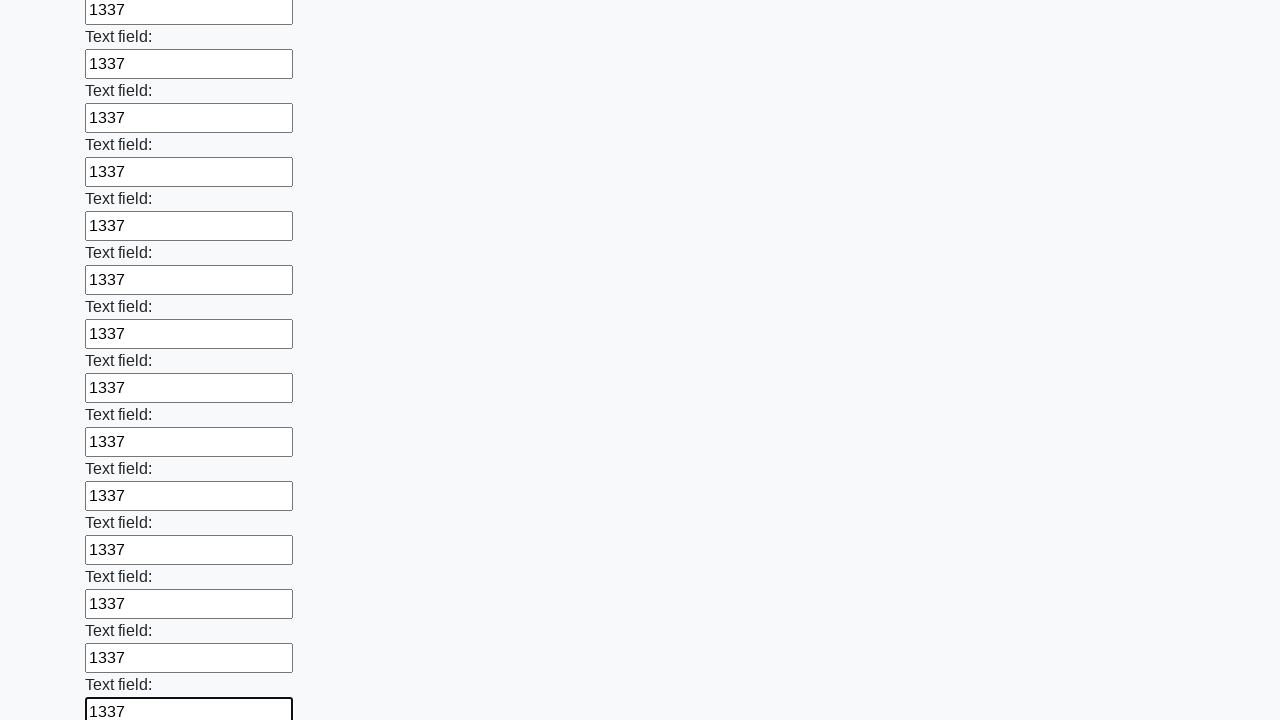

Filled an input field with value '1337' on input >> nth=84
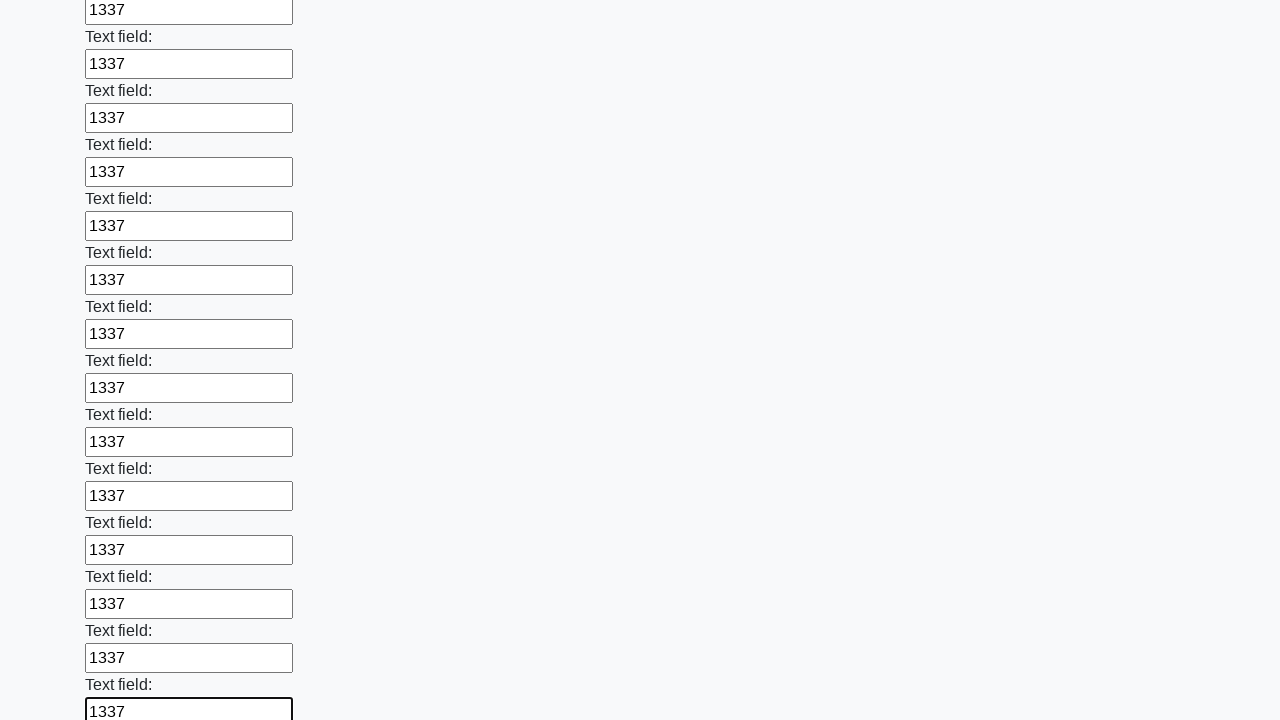

Filled an input field with value '1337' on input >> nth=85
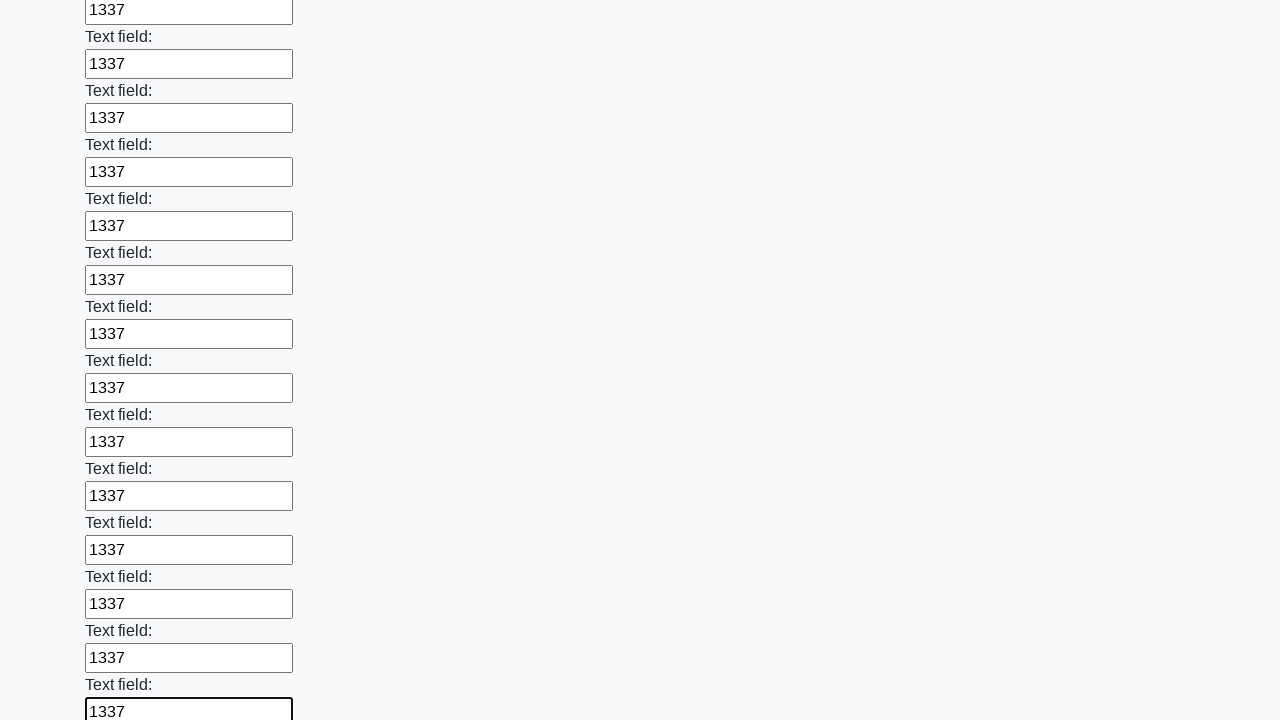

Filled an input field with value '1337' on input >> nth=86
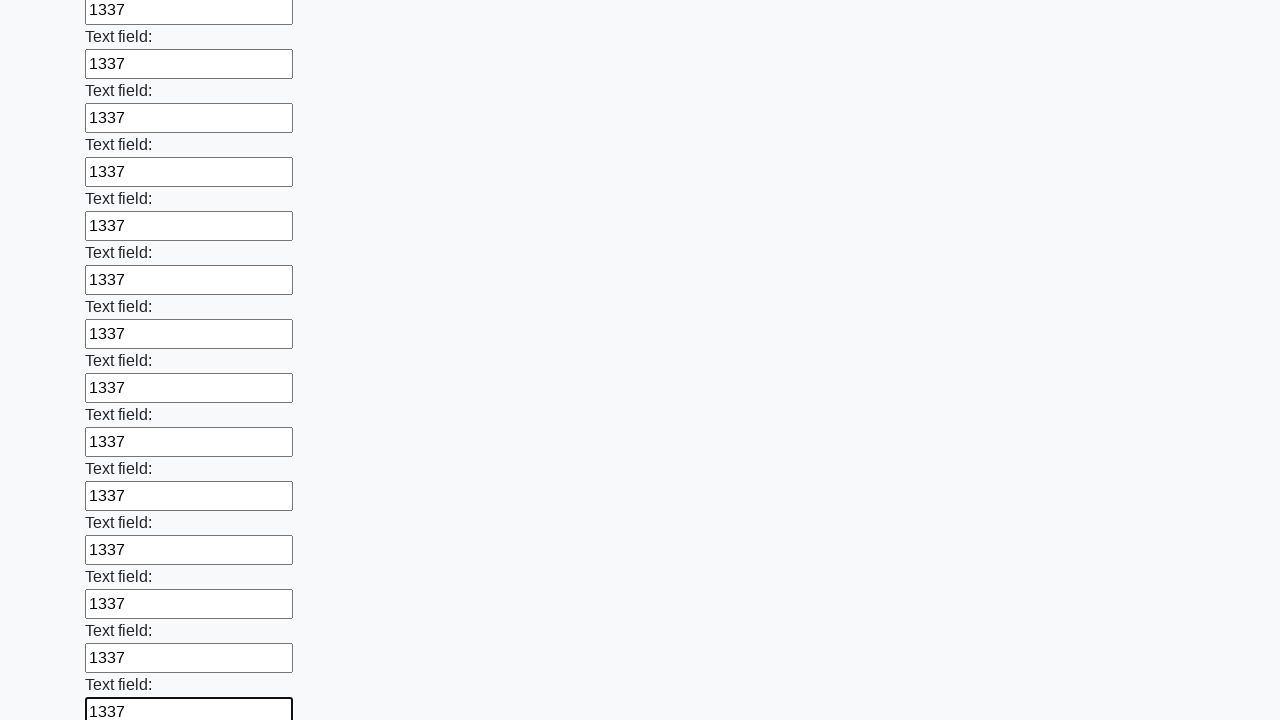

Filled an input field with value '1337' on input >> nth=87
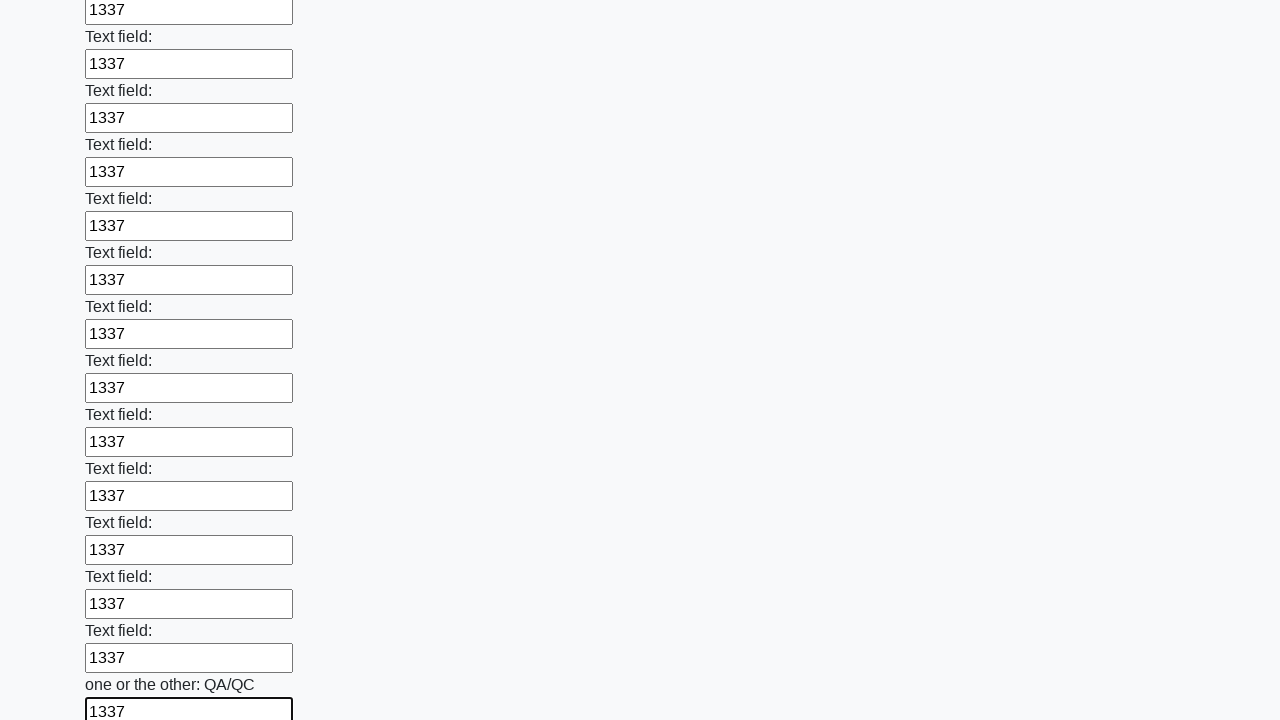

Filled an input field with value '1337' on input >> nth=88
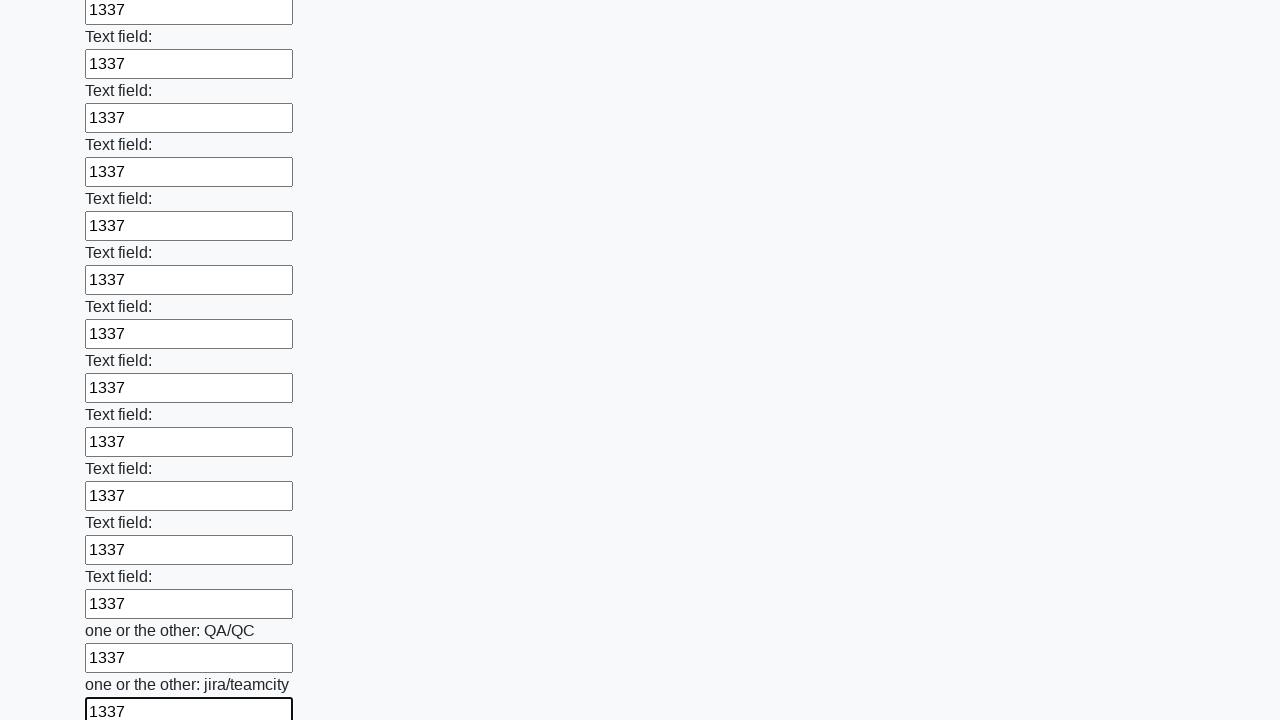

Filled an input field with value '1337' on input >> nth=89
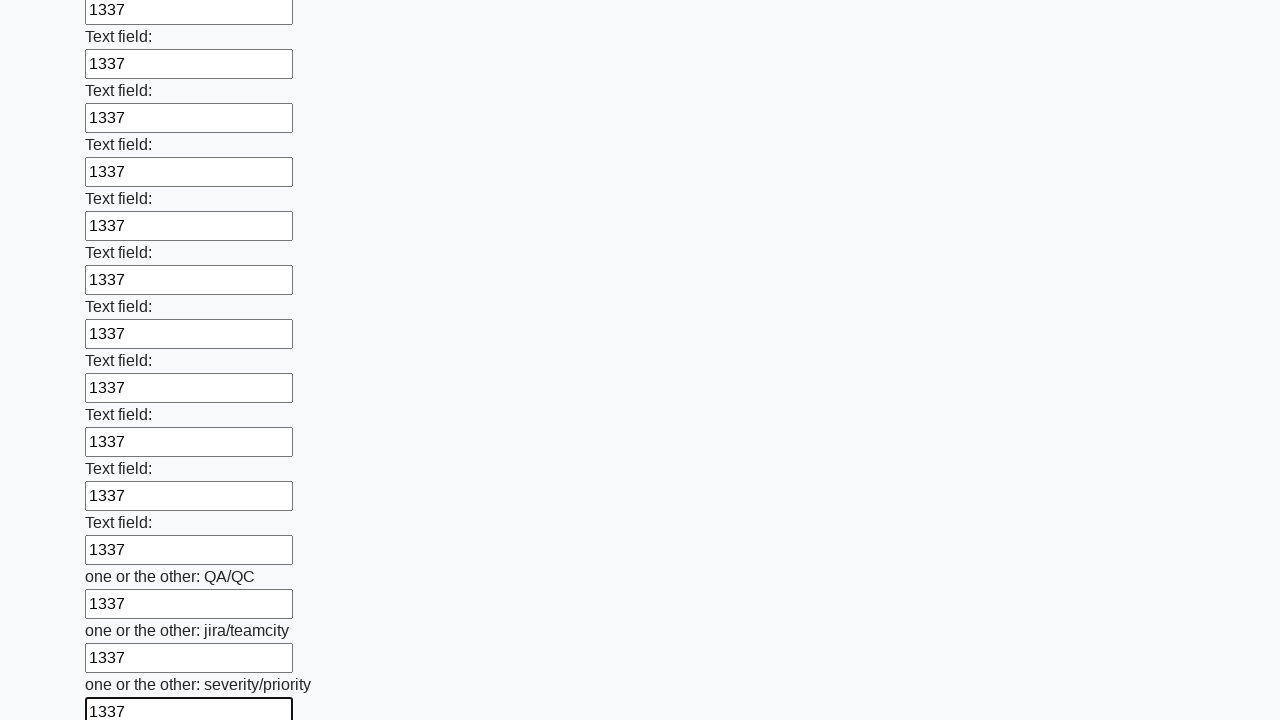

Filled an input field with value '1337' on input >> nth=90
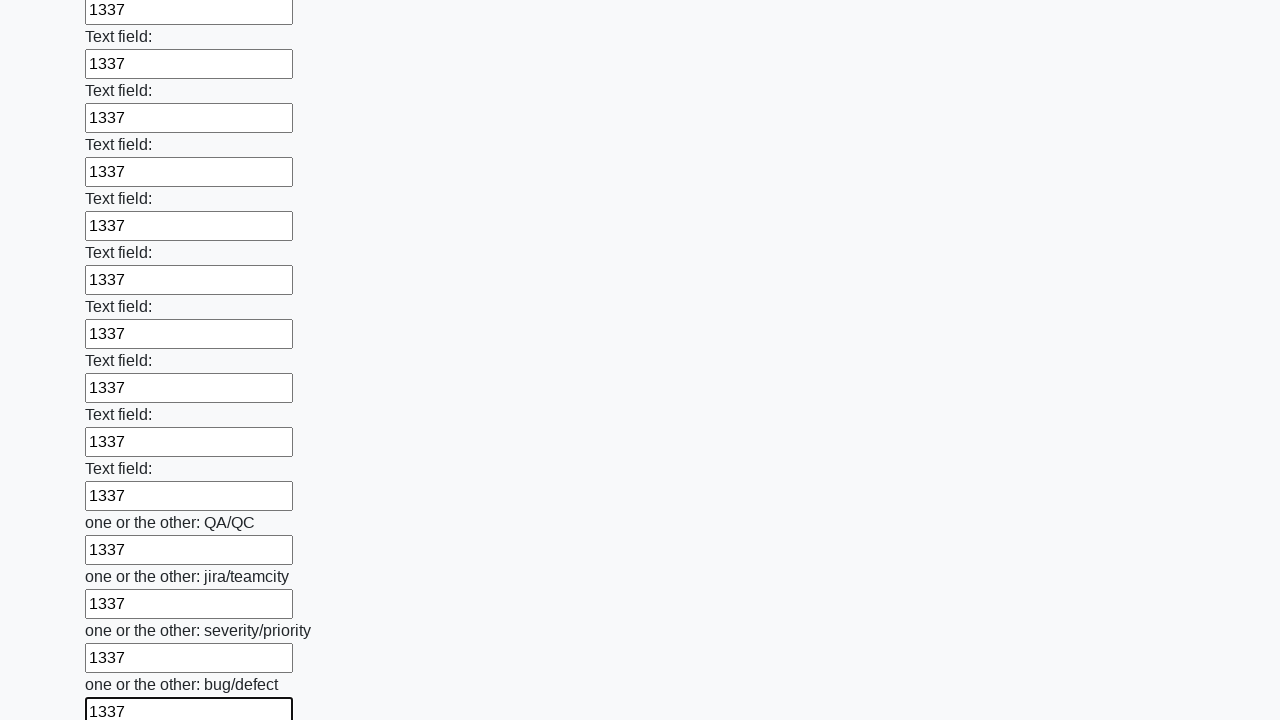

Filled an input field with value '1337' on input >> nth=91
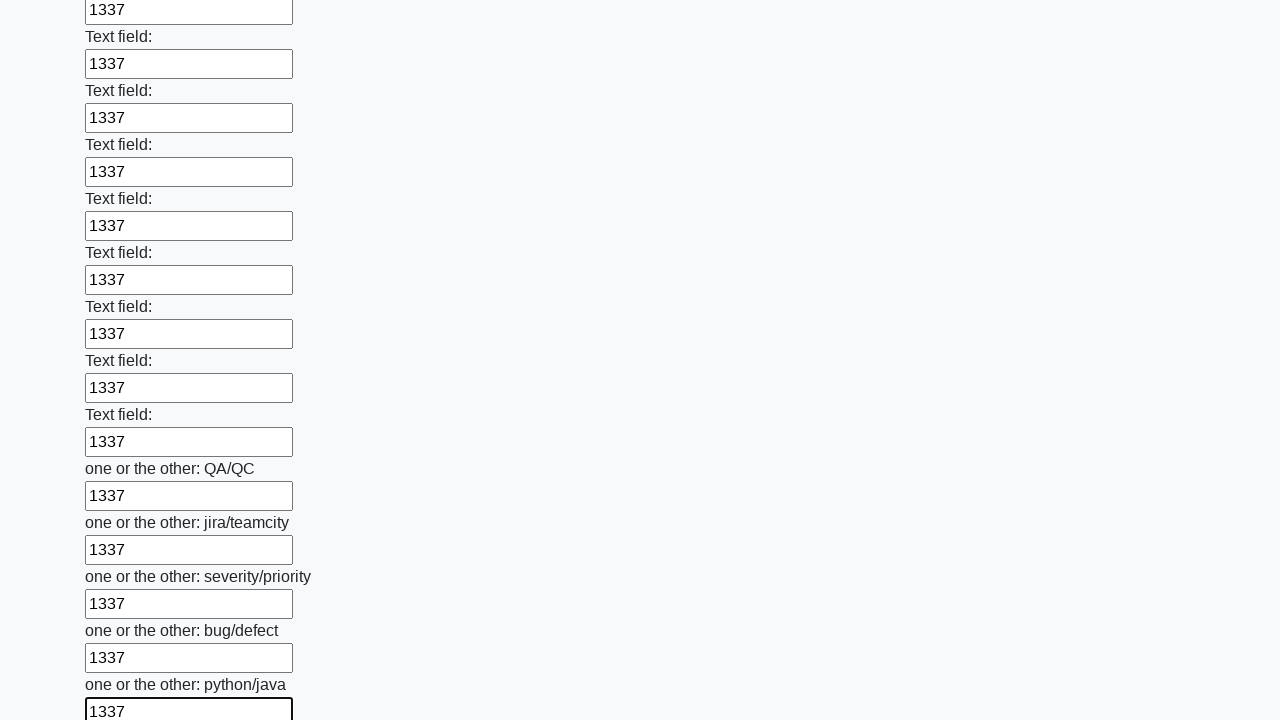

Filled an input field with value '1337' on input >> nth=92
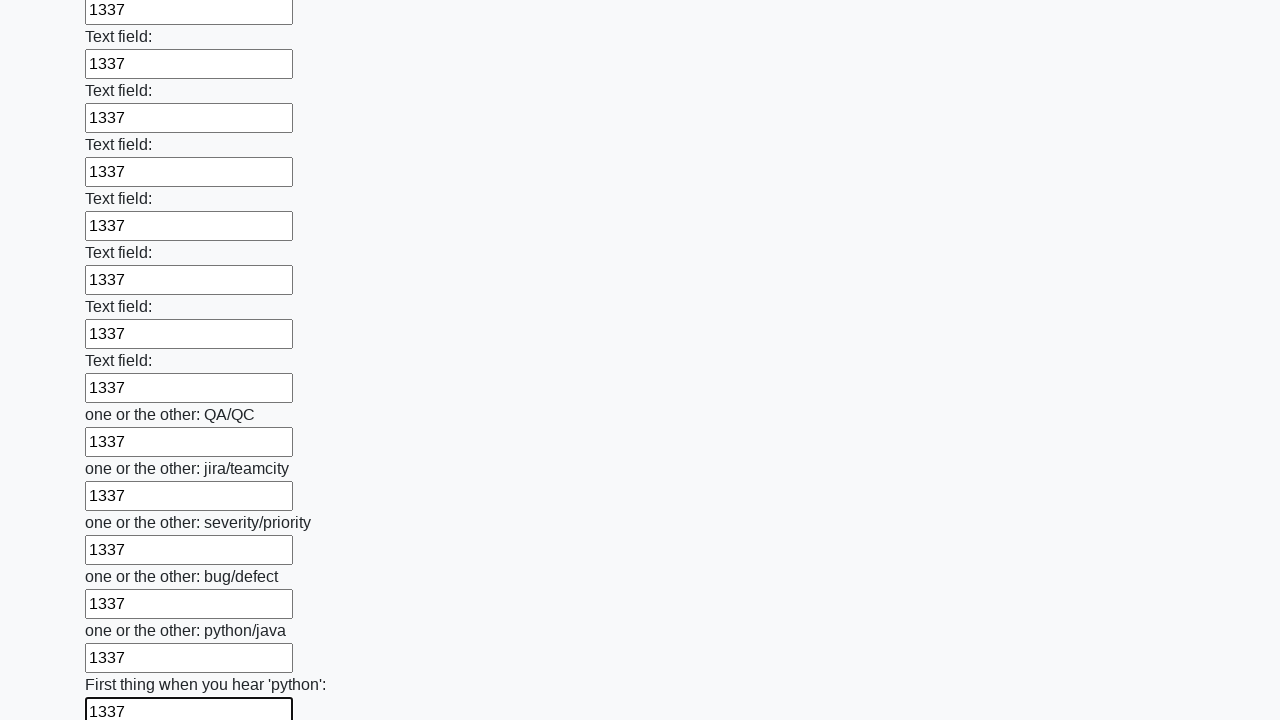

Filled an input field with value '1337' on input >> nth=93
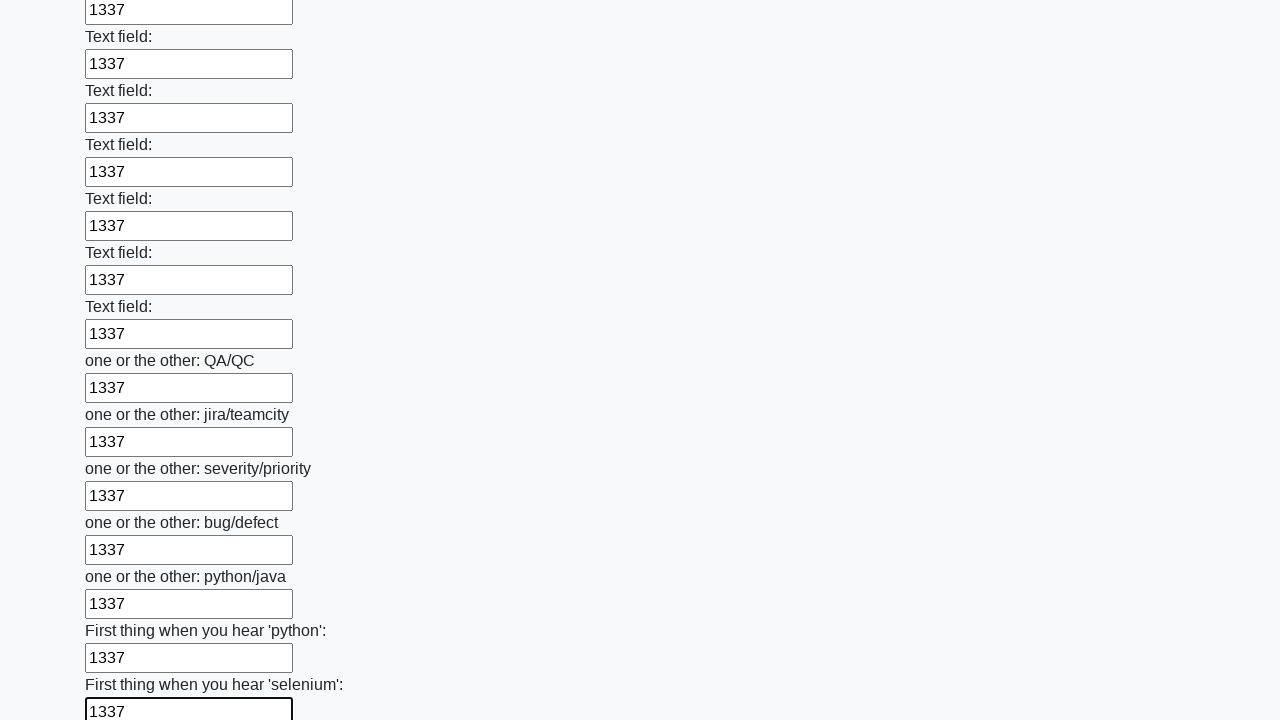

Filled an input field with value '1337' on input >> nth=94
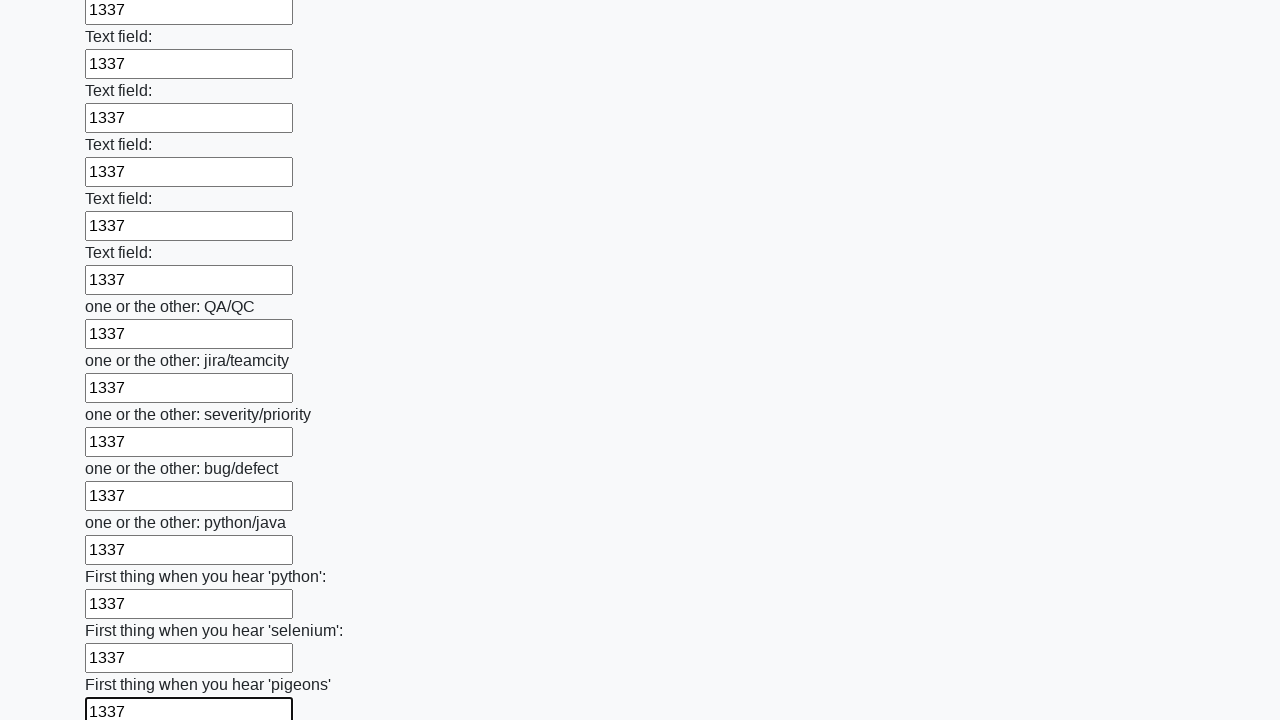

Filled an input field with value '1337' on input >> nth=95
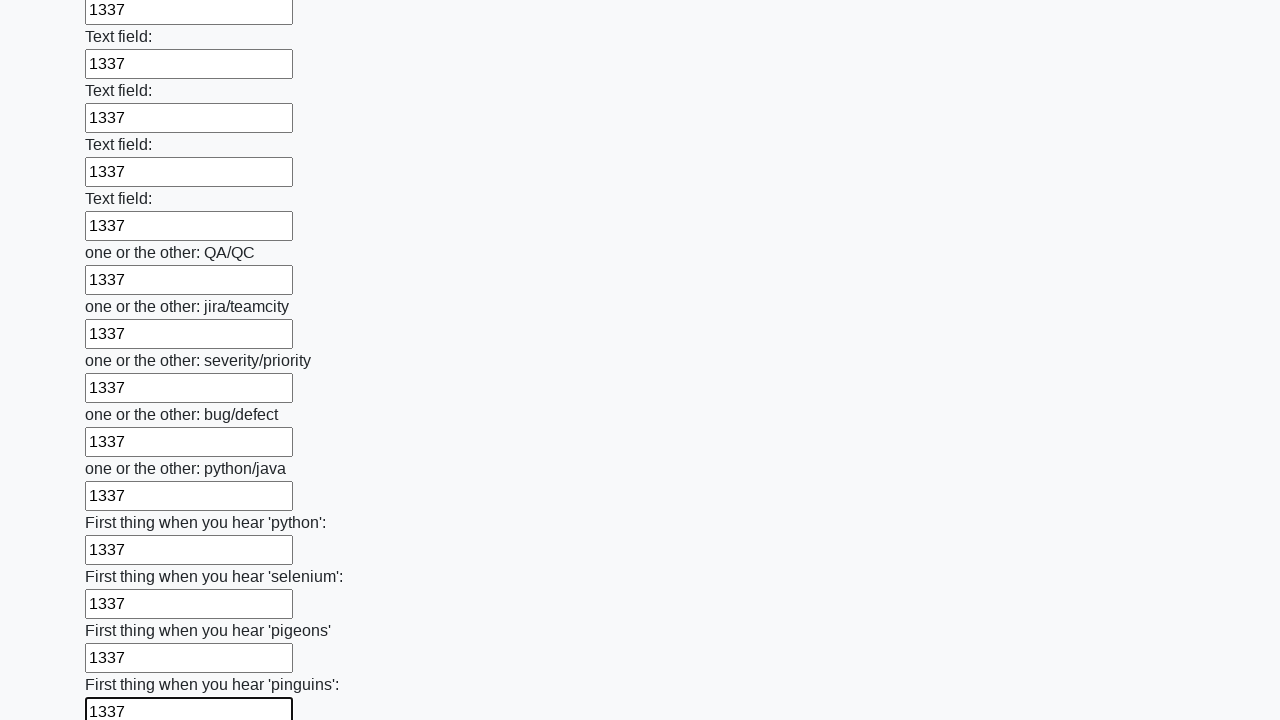

Filled an input field with value '1337' on input >> nth=96
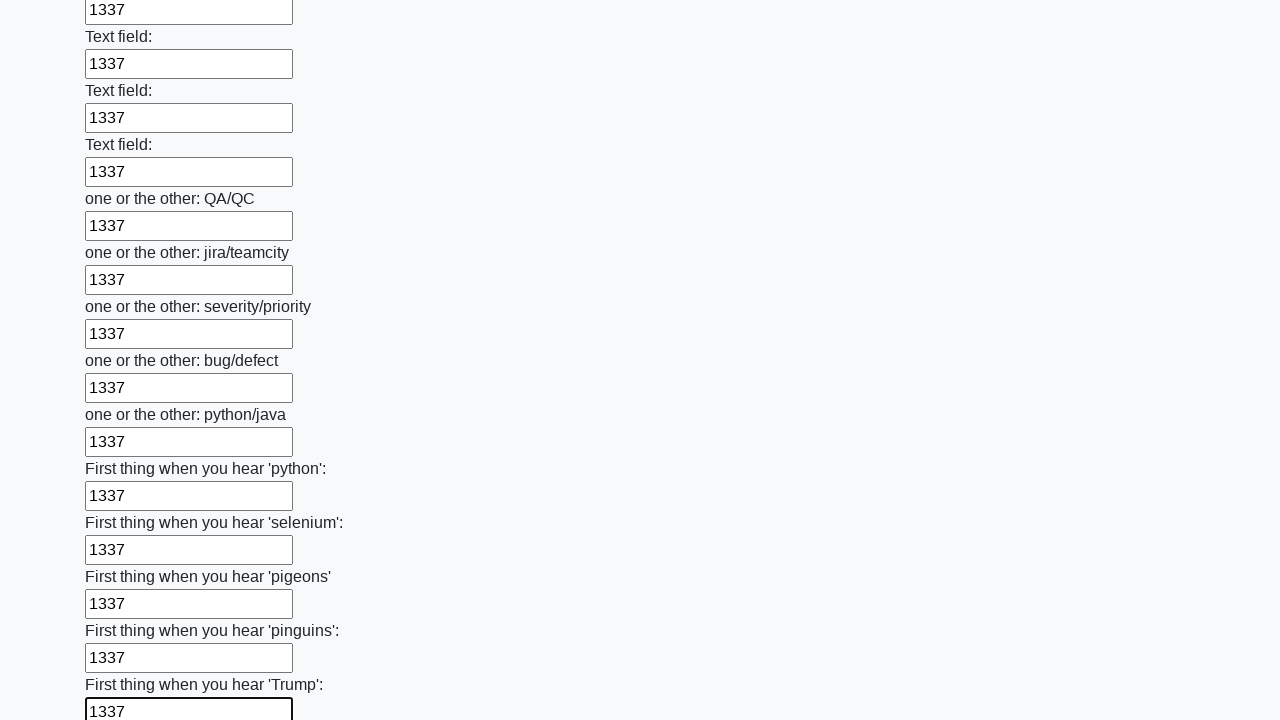

Filled an input field with value '1337' on input >> nth=97
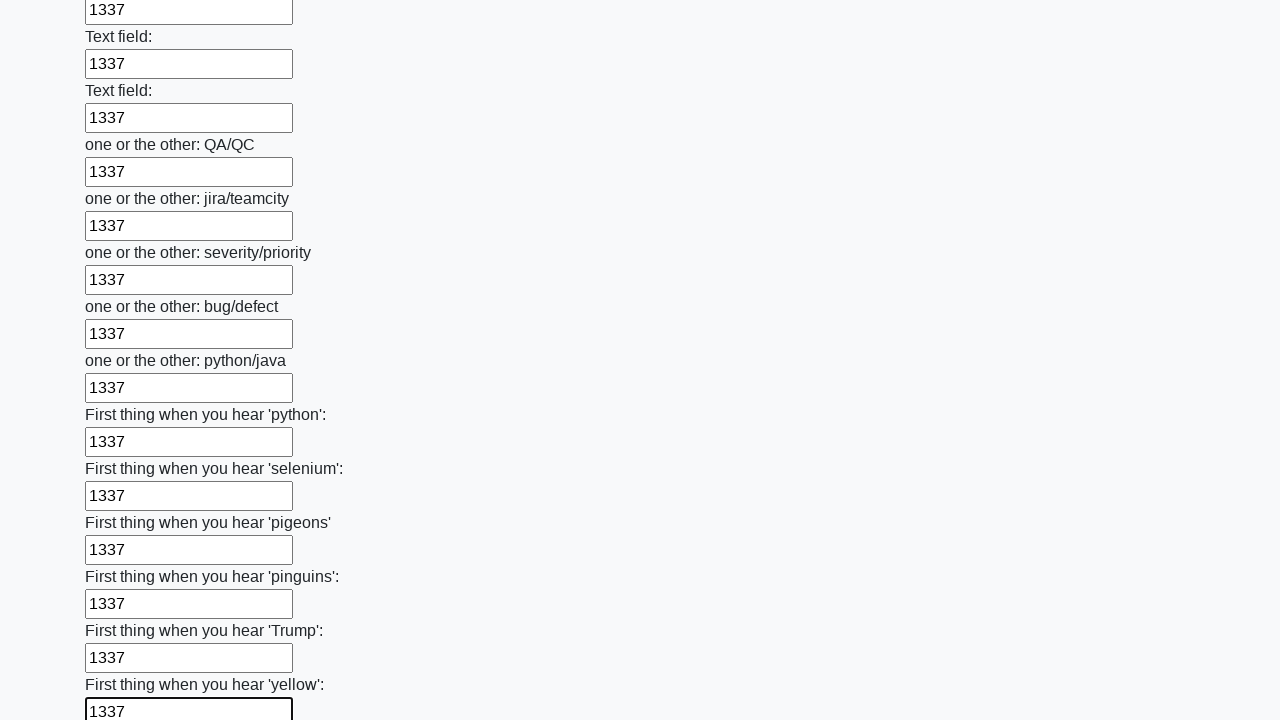

Filled an input field with value '1337' on input >> nth=98
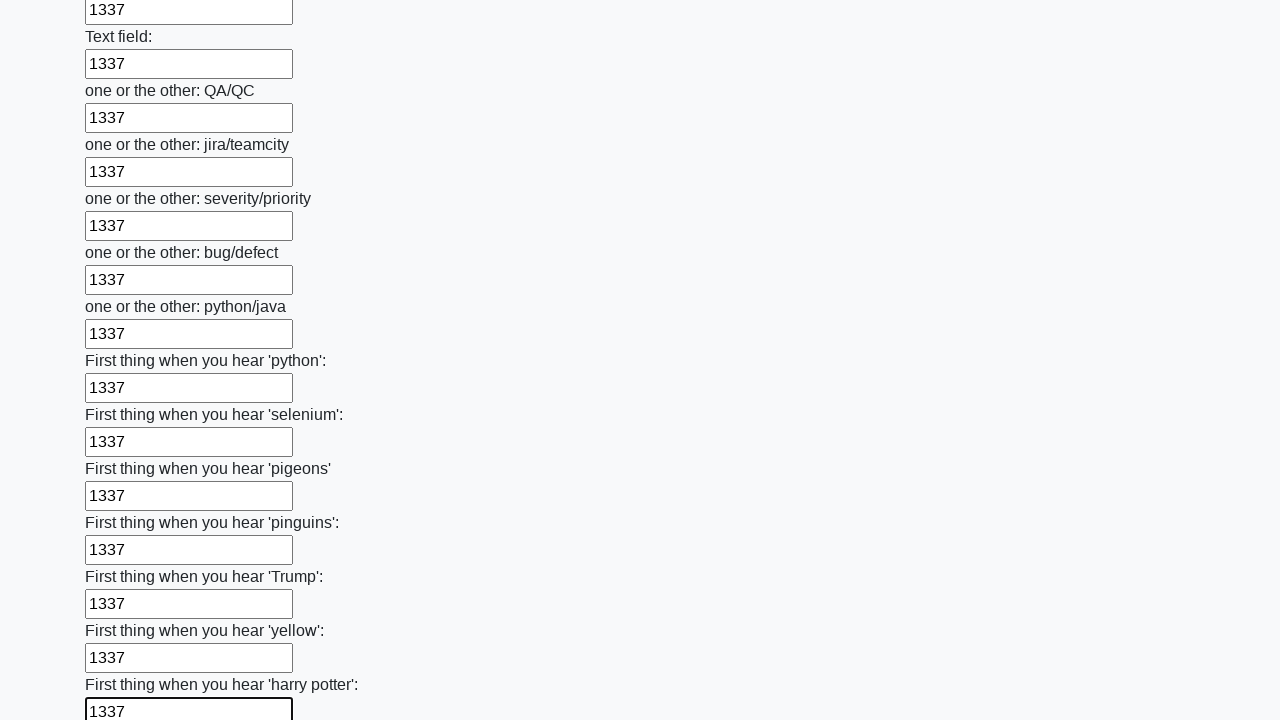

Filled an input field with value '1337' on input >> nth=99
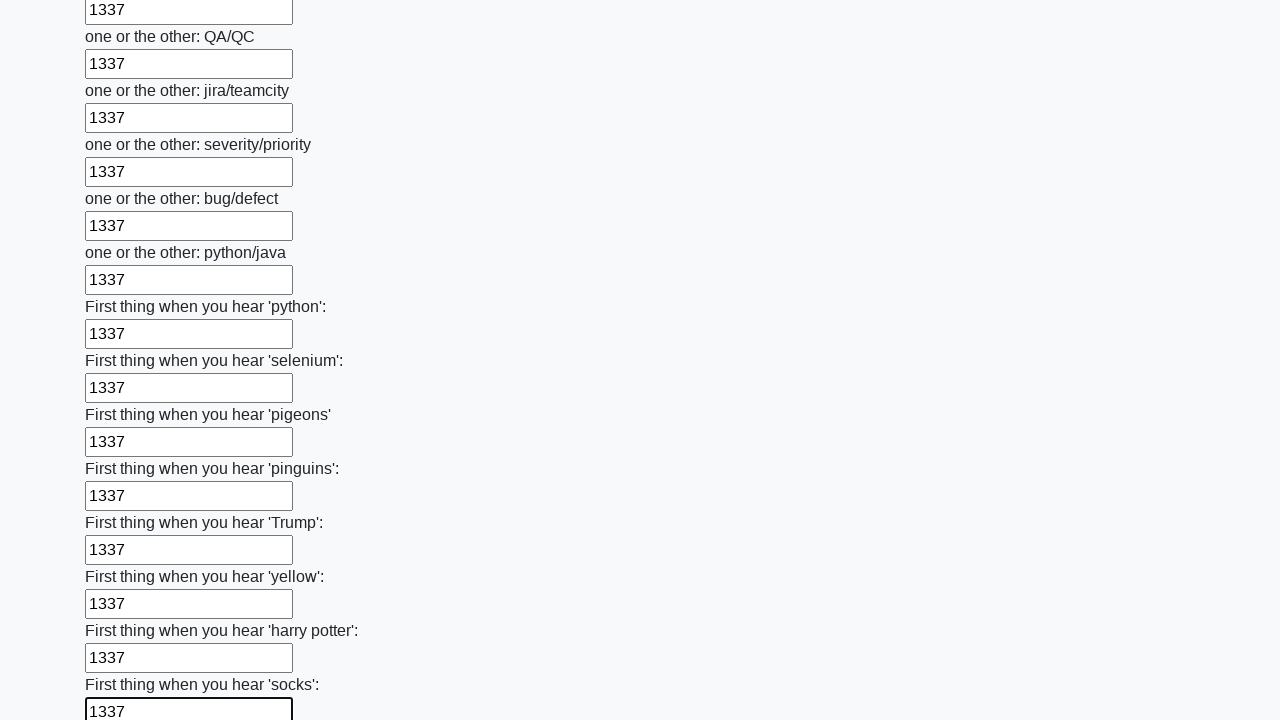

Clicked the submit button to submit the form at (123, 611) on button.btn
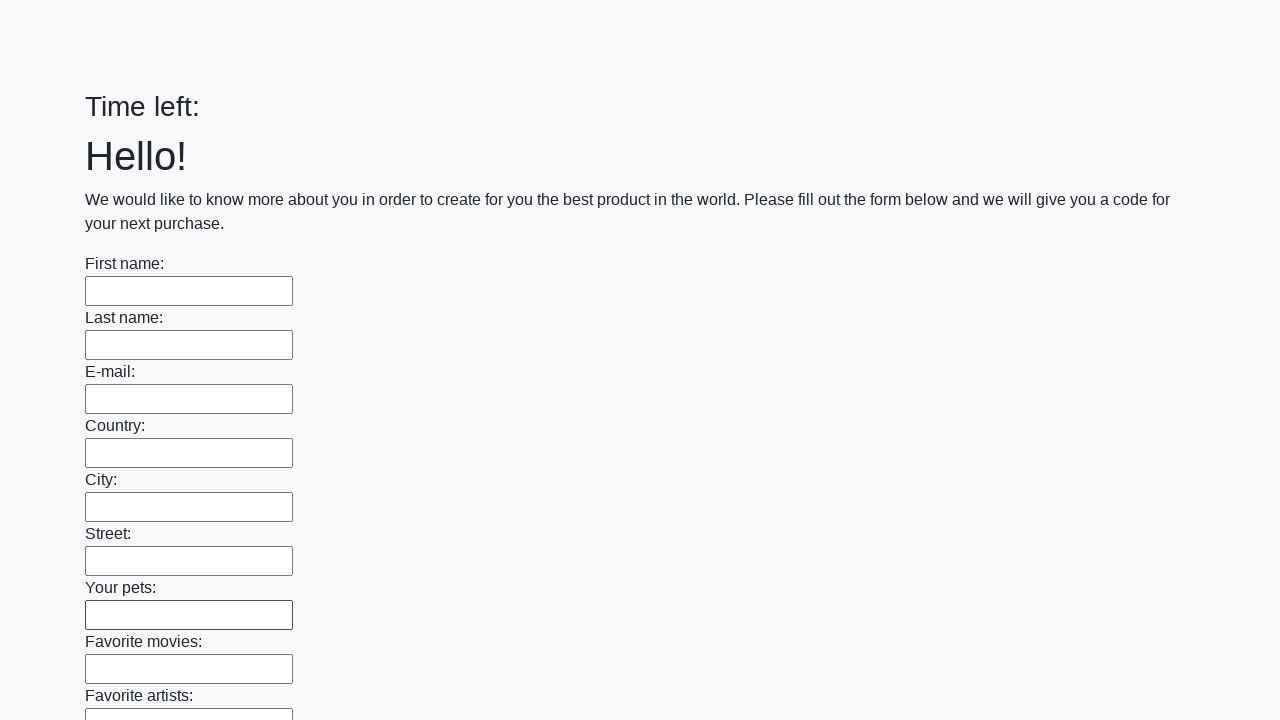

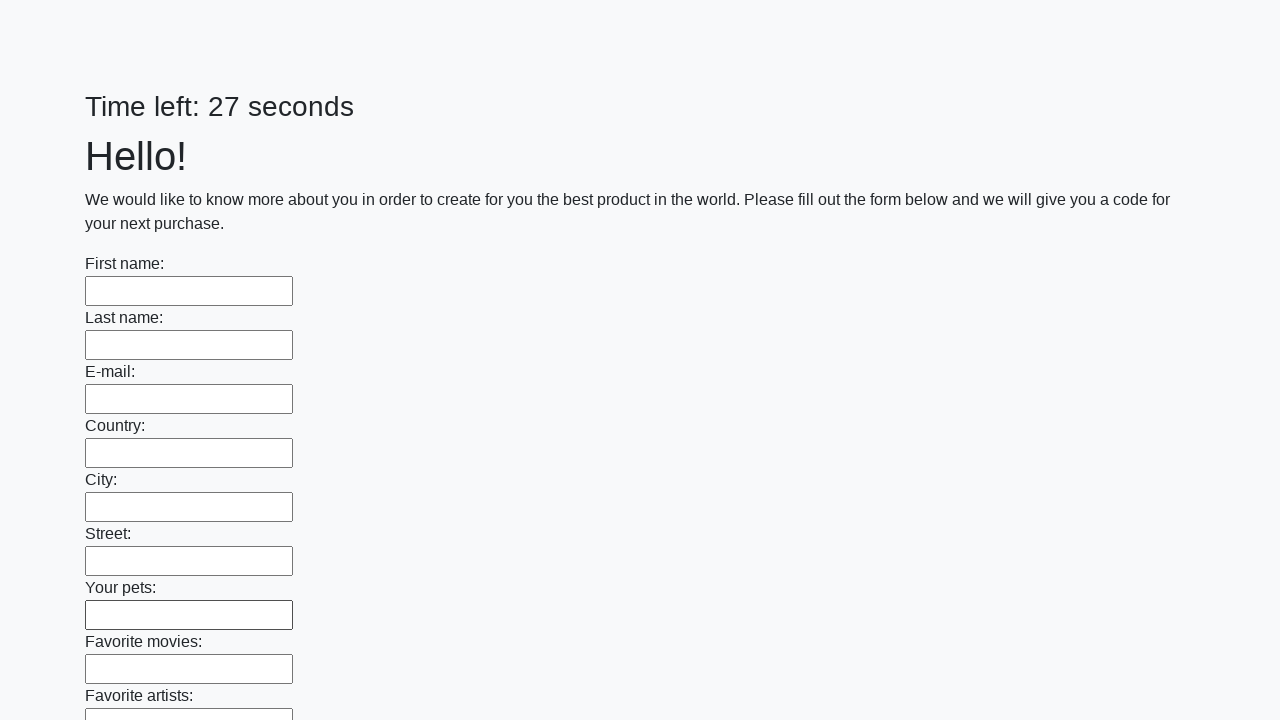